Tests filling a large form by locating all text input fields and entering test data into each one

Starting URL: http://suninjuly.github.io/huge_form.html

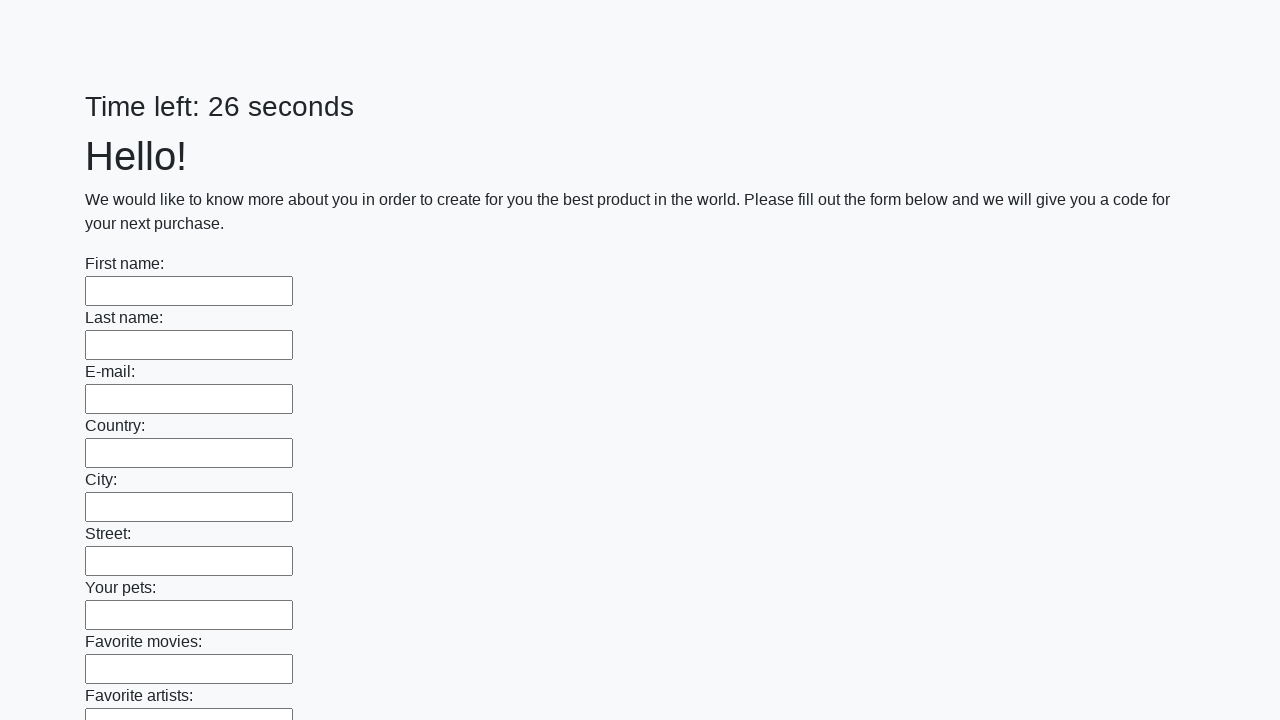

Navigated to huge form page
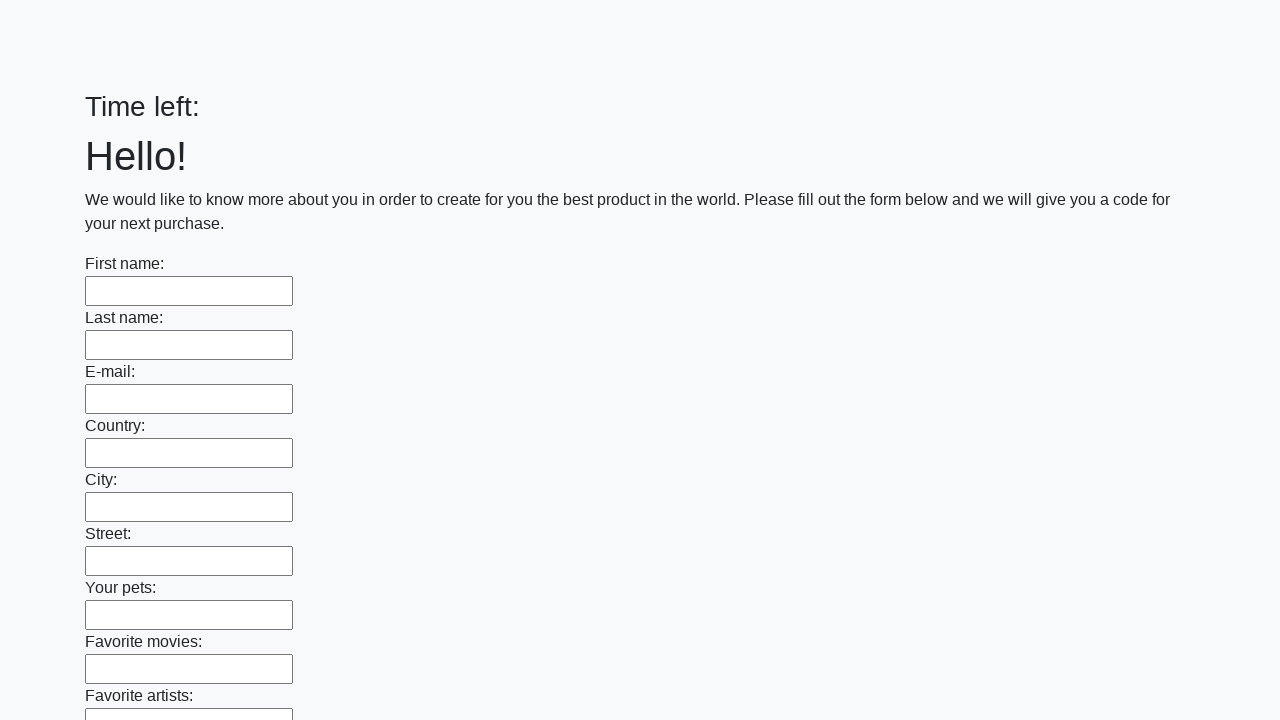

Located all text input fields
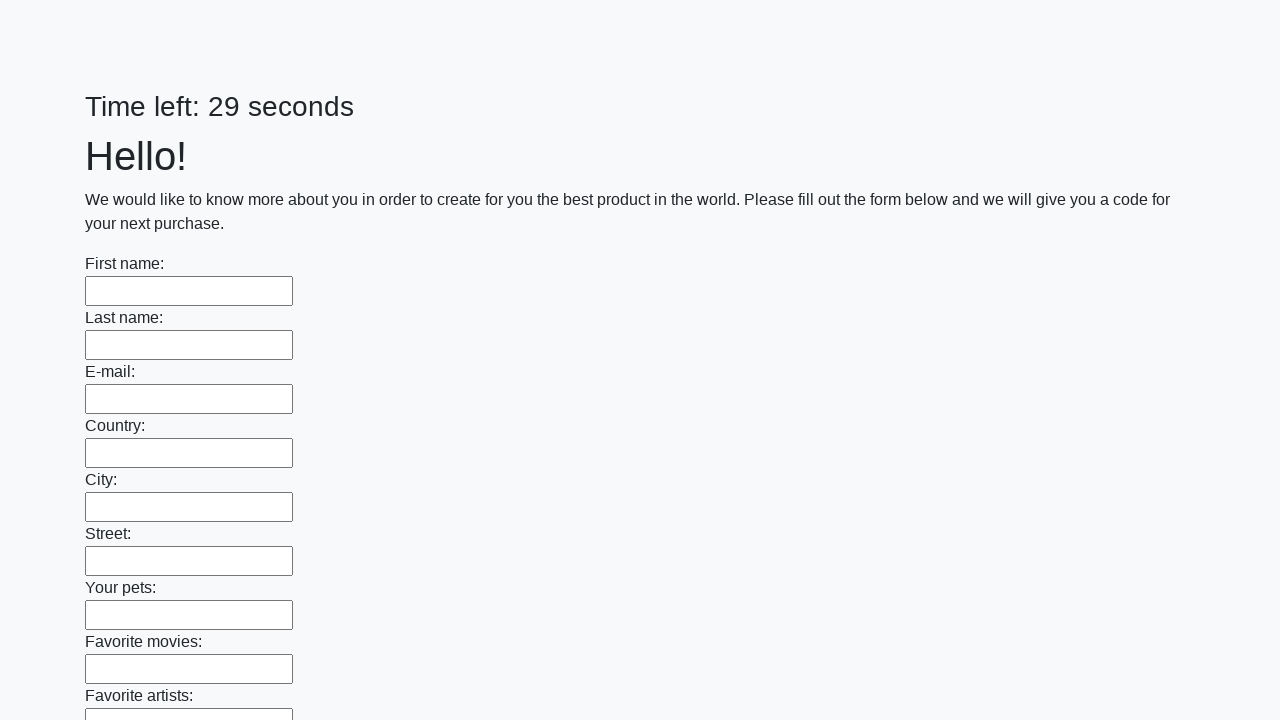

Found 100 text input fields
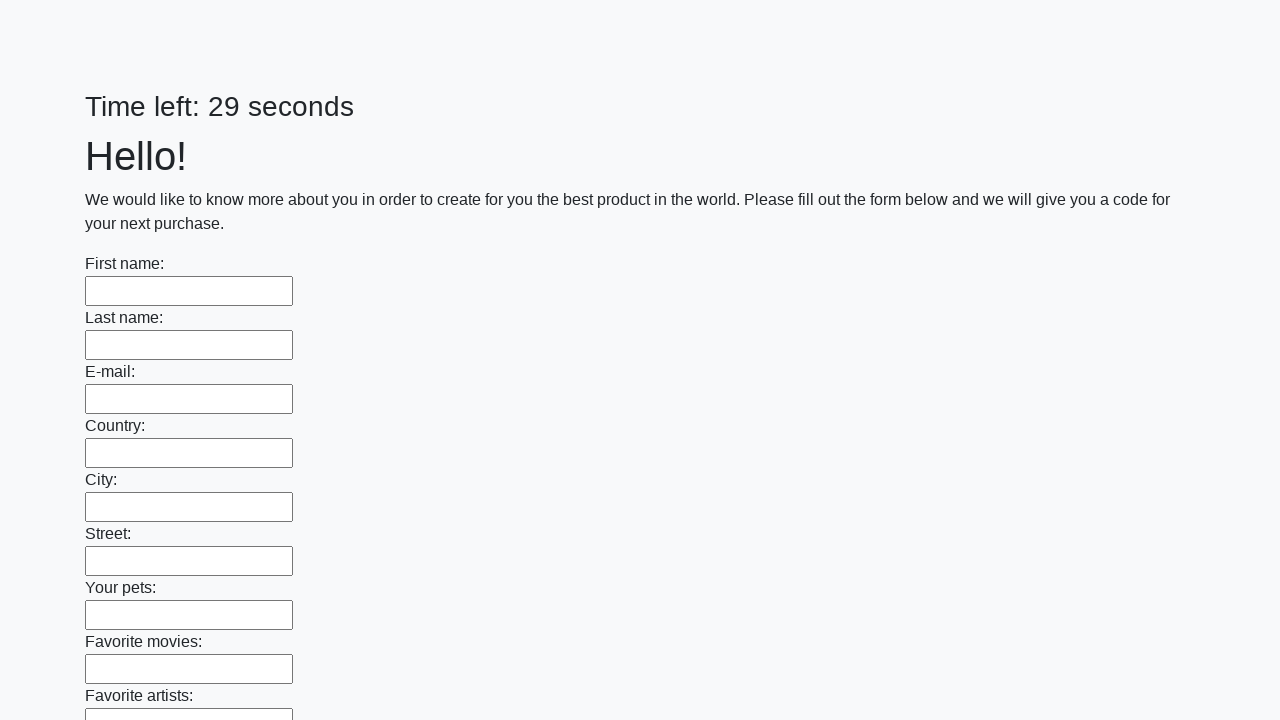

Filled text input field 1 of 100 with test data on input[type="text"] >> nth=0
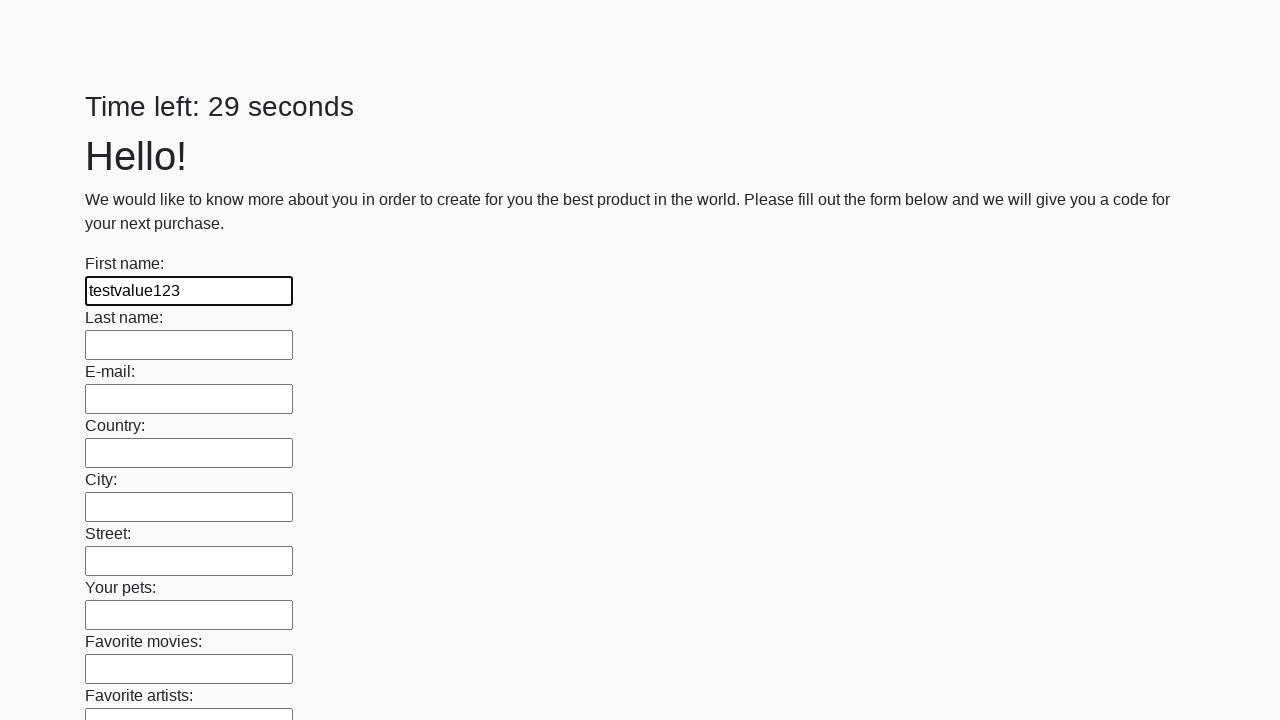

Filled text input field 2 of 100 with test data on input[type="text"] >> nth=1
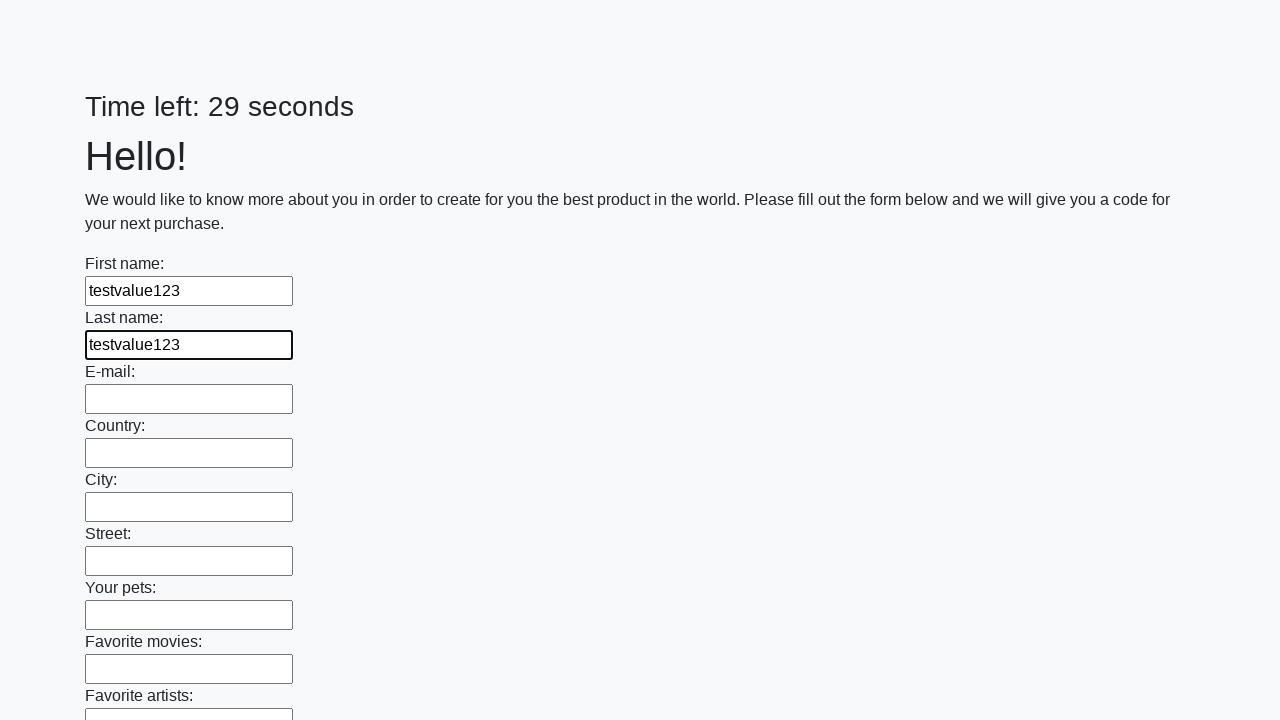

Filled text input field 3 of 100 with test data on input[type="text"] >> nth=2
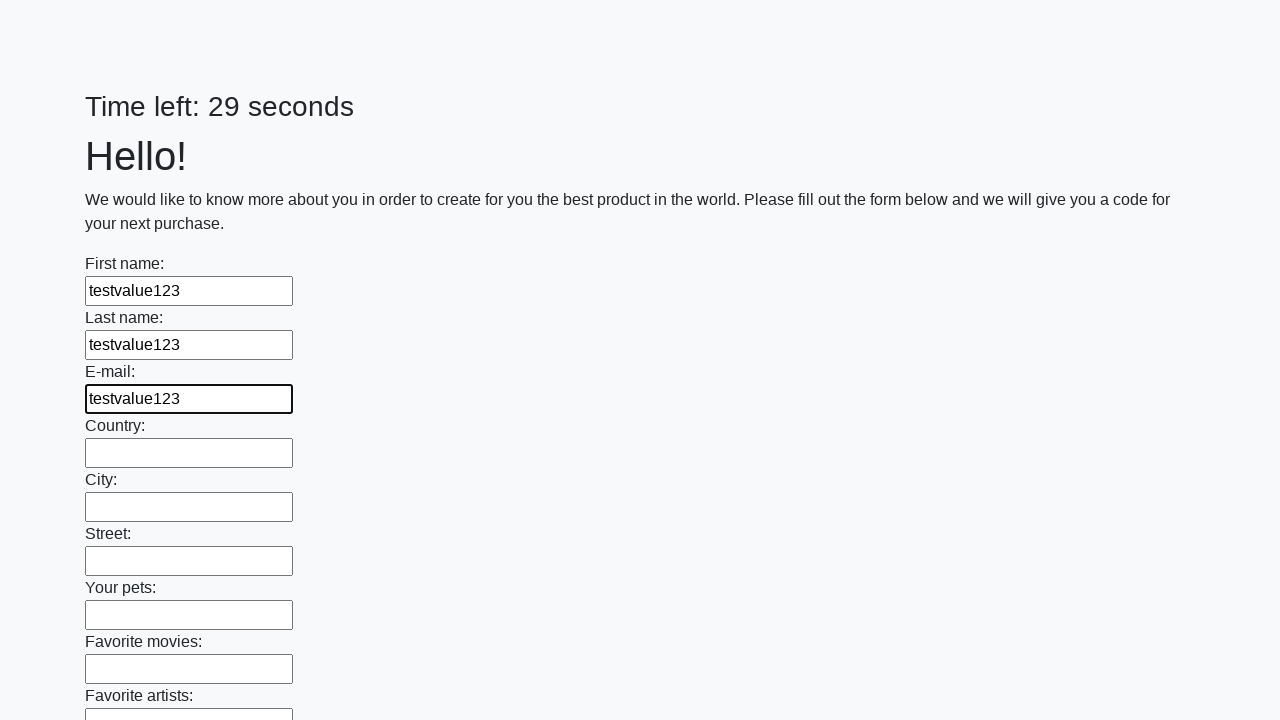

Filled text input field 4 of 100 with test data on input[type="text"] >> nth=3
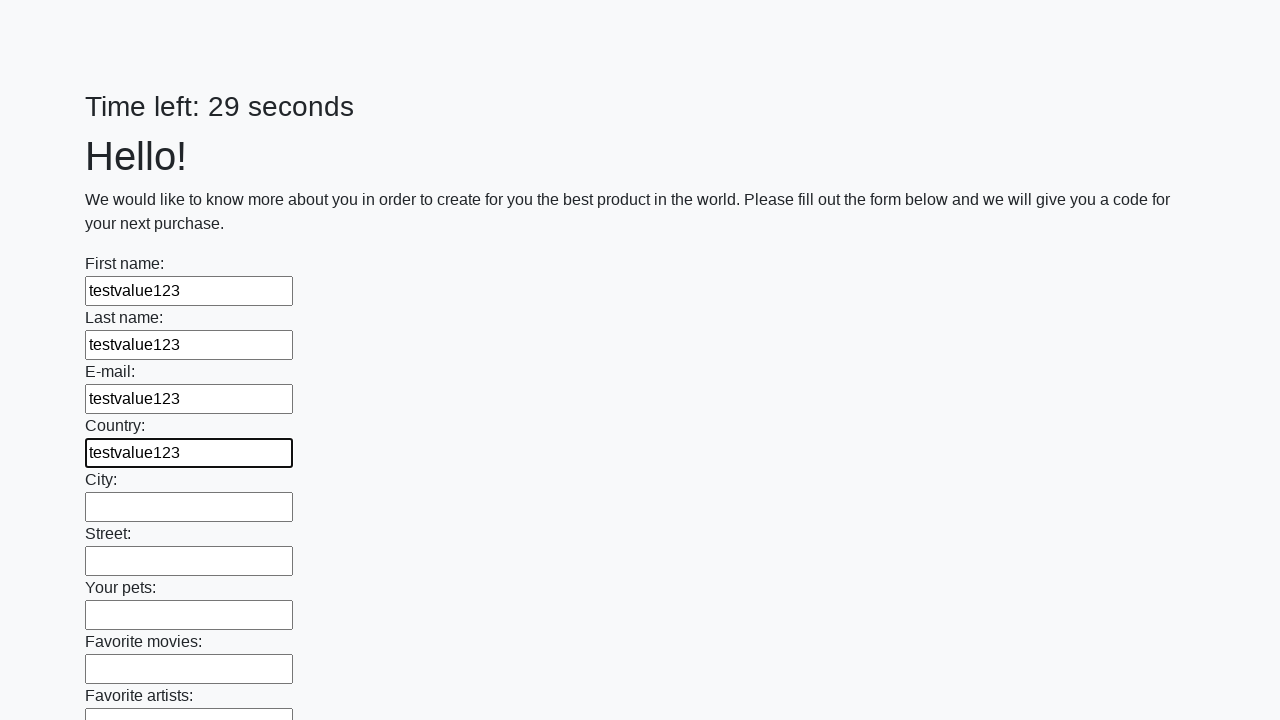

Filled text input field 5 of 100 with test data on input[type="text"] >> nth=4
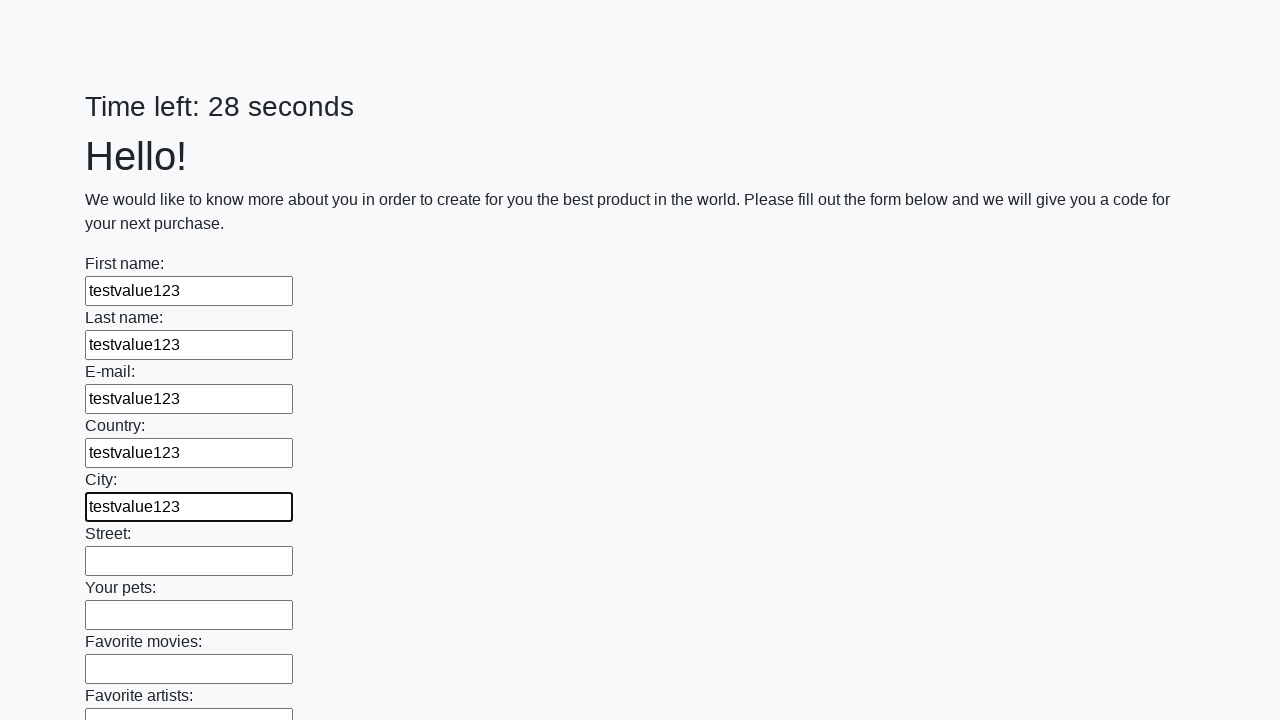

Filled text input field 6 of 100 with test data on input[type="text"] >> nth=5
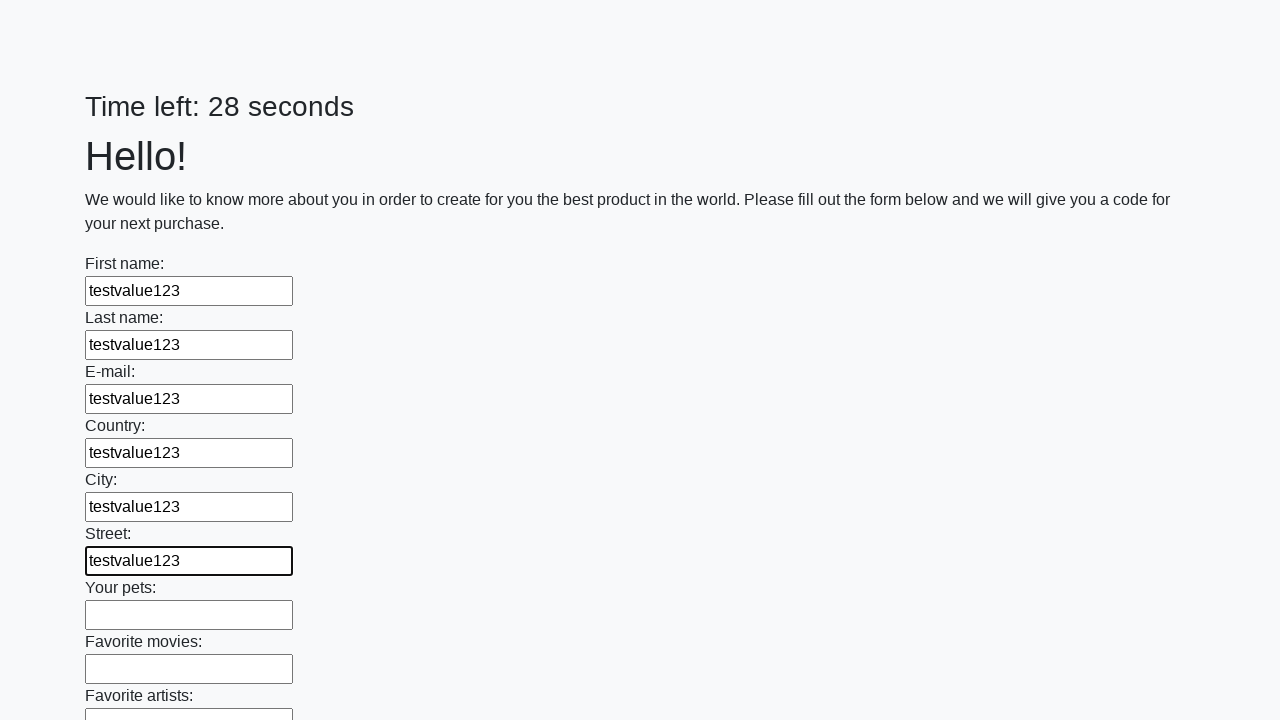

Filled text input field 7 of 100 with test data on input[type="text"] >> nth=6
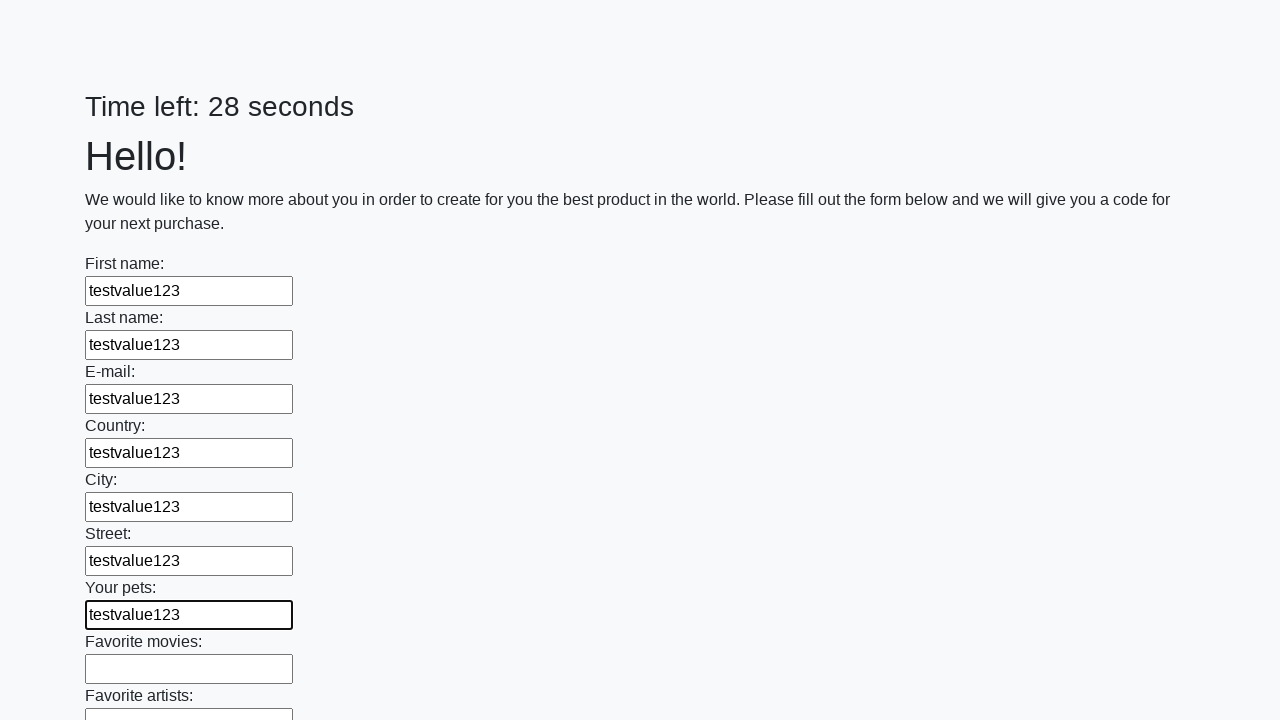

Filled text input field 8 of 100 with test data on input[type="text"] >> nth=7
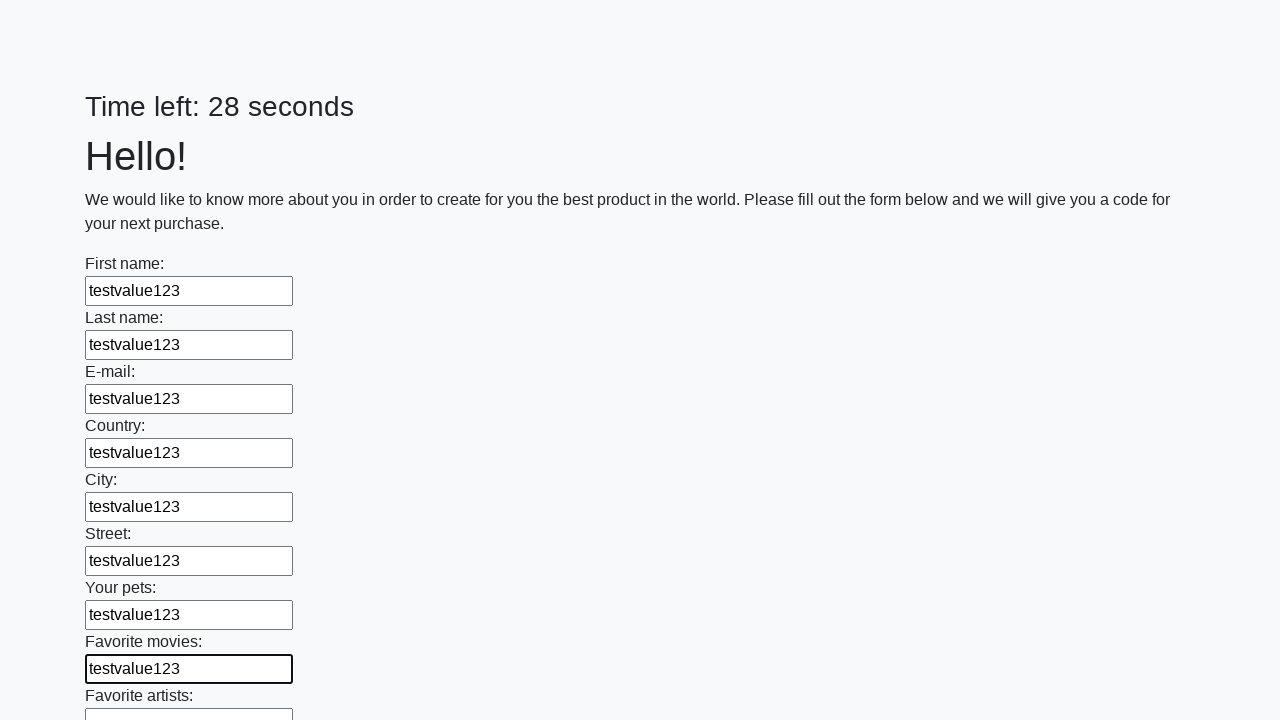

Filled text input field 9 of 100 with test data on input[type="text"] >> nth=8
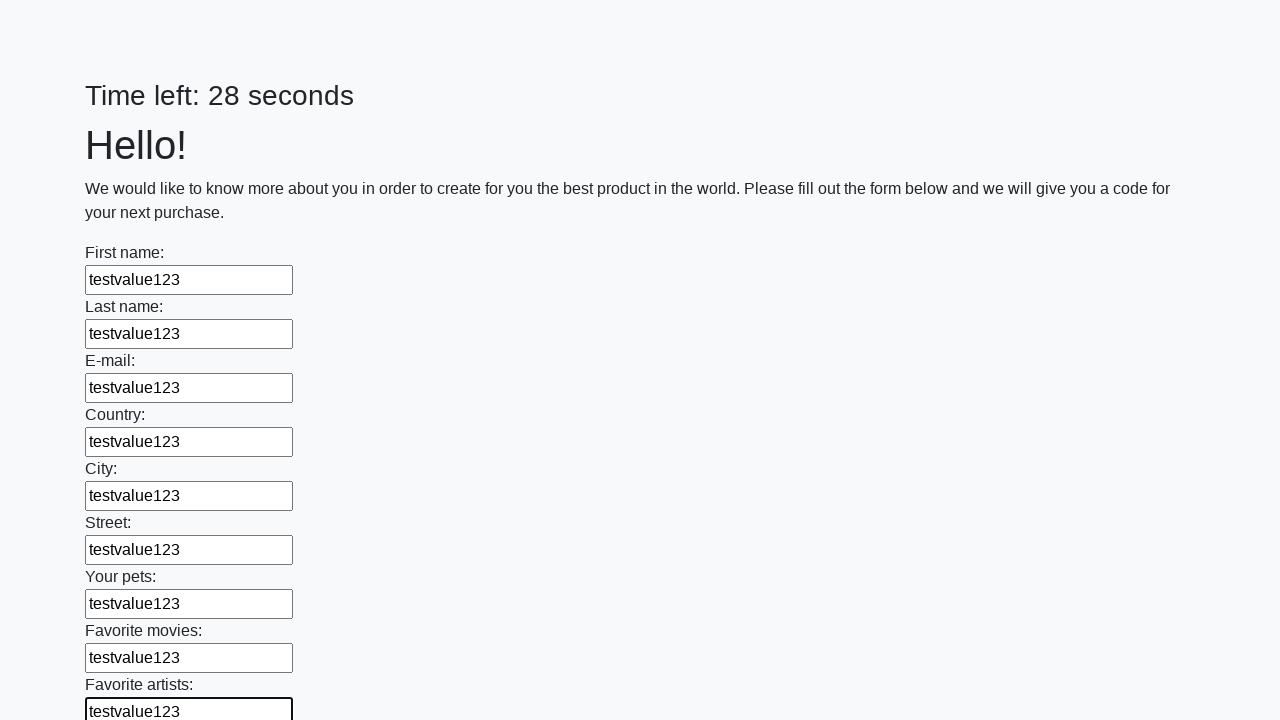

Filled text input field 10 of 100 with test data on input[type="text"] >> nth=9
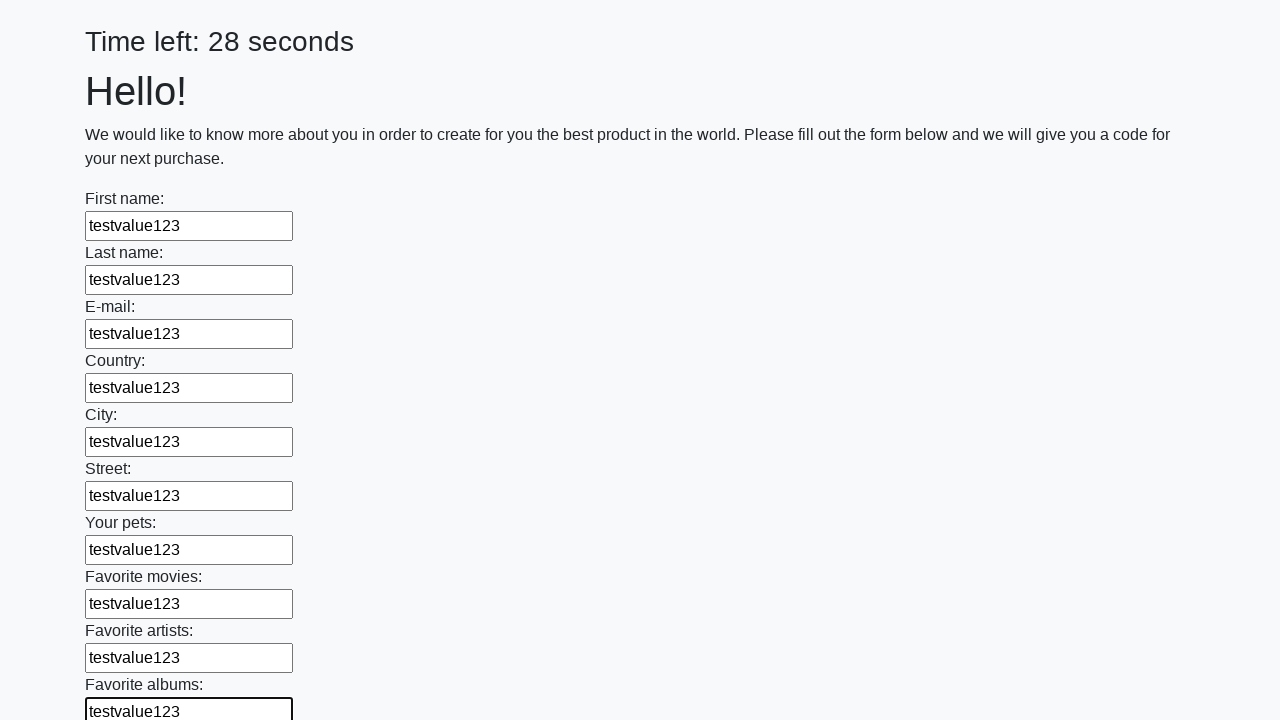

Filled text input field 11 of 100 with test data on input[type="text"] >> nth=10
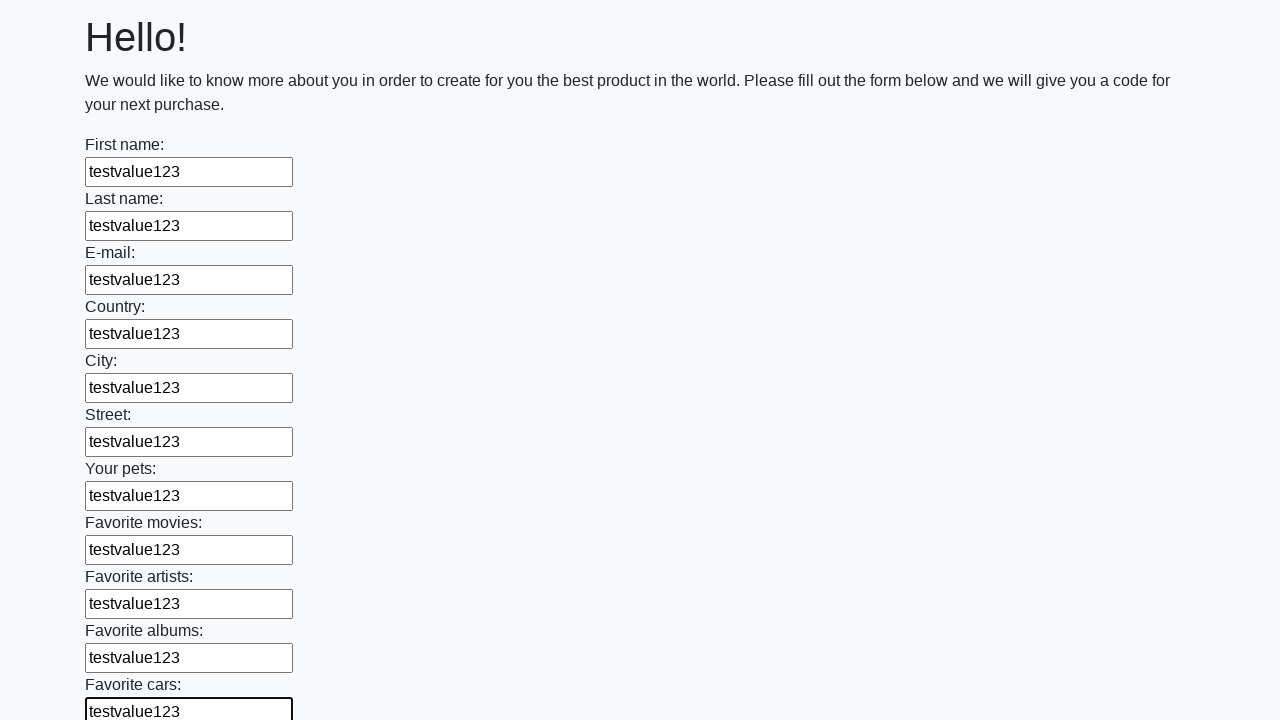

Filled text input field 12 of 100 with test data on input[type="text"] >> nth=11
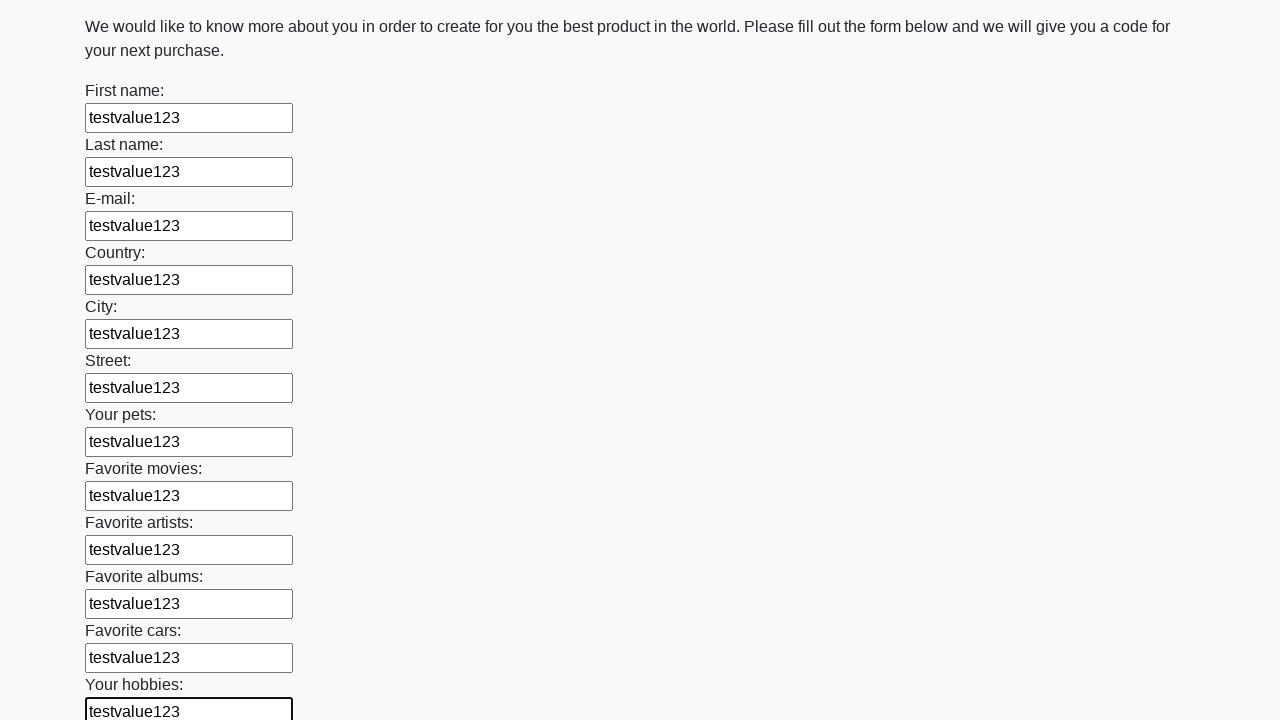

Filled text input field 13 of 100 with test data on input[type="text"] >> nth=12
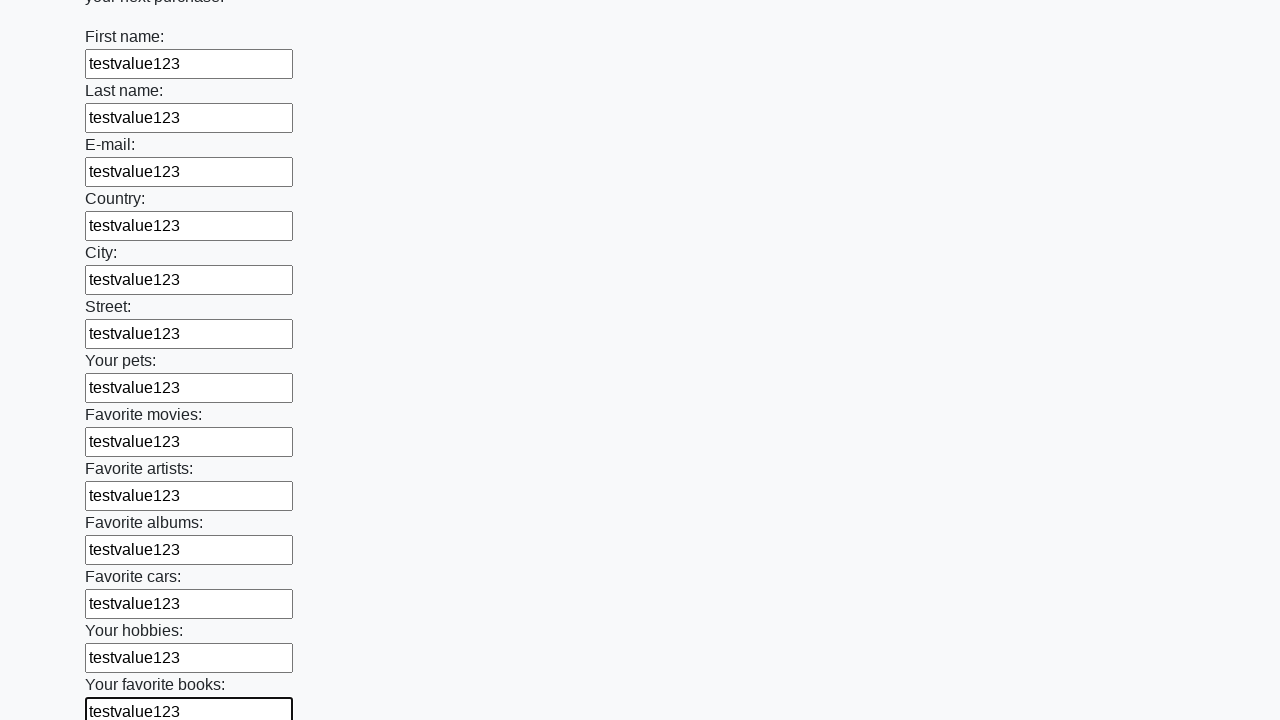

Filled text input field 14 of 100 with test data on input[type="text"] >> nth=13
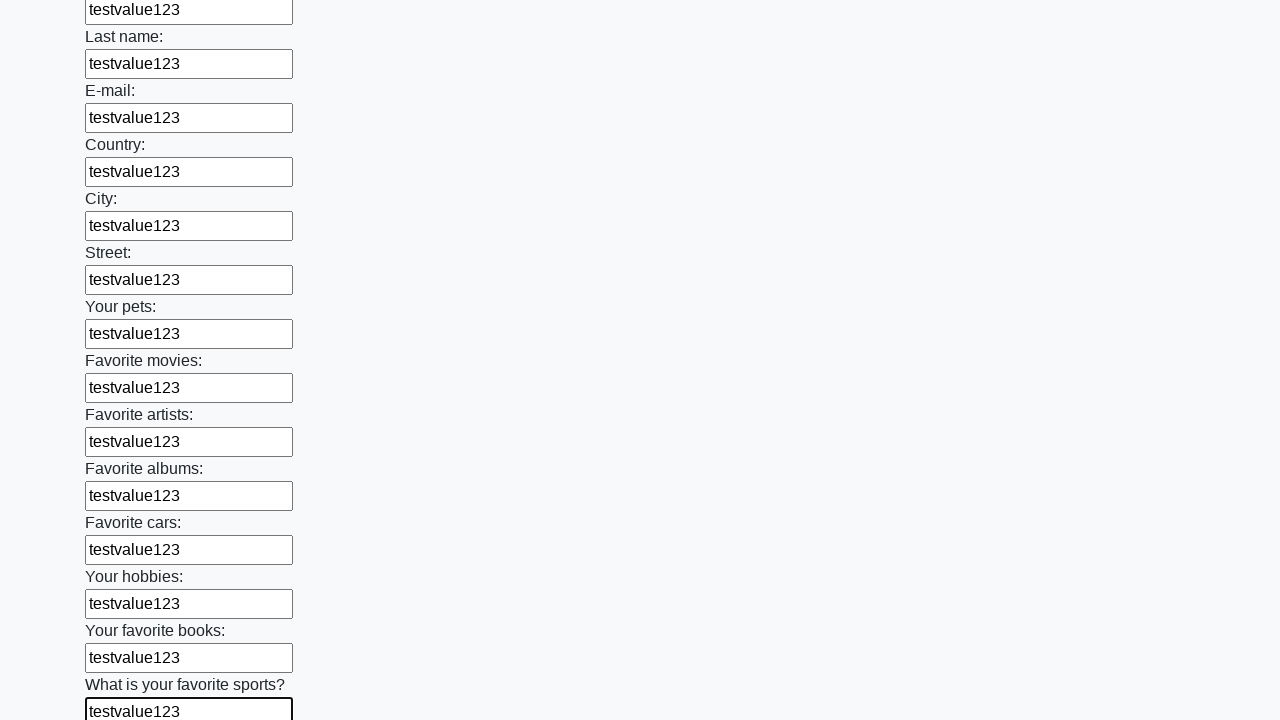

Filled text input field 15 of 100 with test data on input[type="text"] >> nth=14
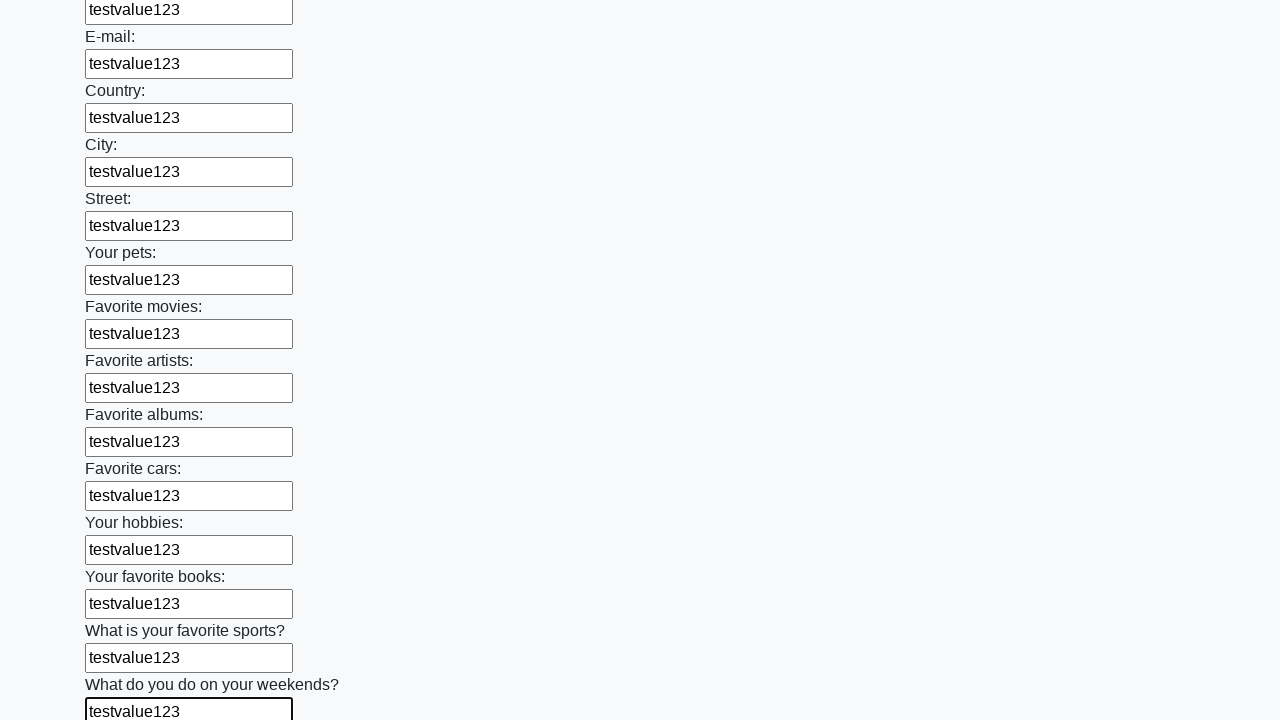

Filled text input field 16 of 100 with test data on input[type="text"] >> nth=15
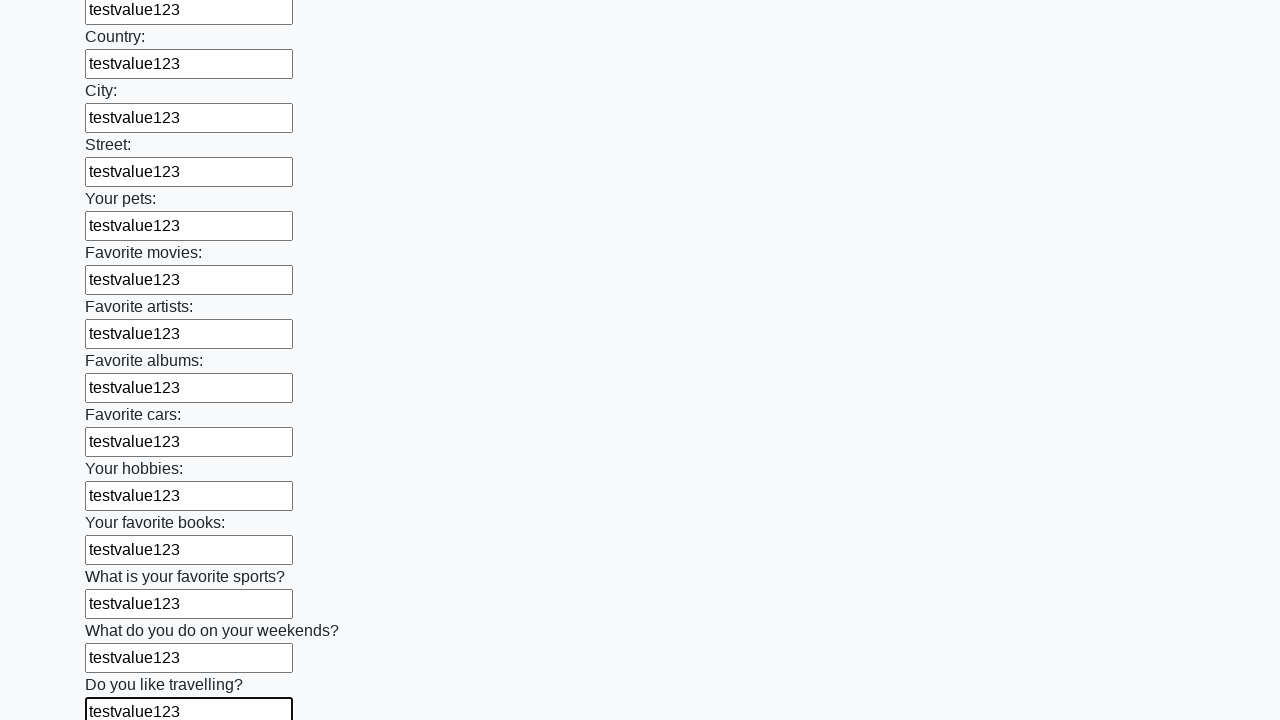

Filled text input field 17 of 100 with test data on input[type="text"] >> nth=16
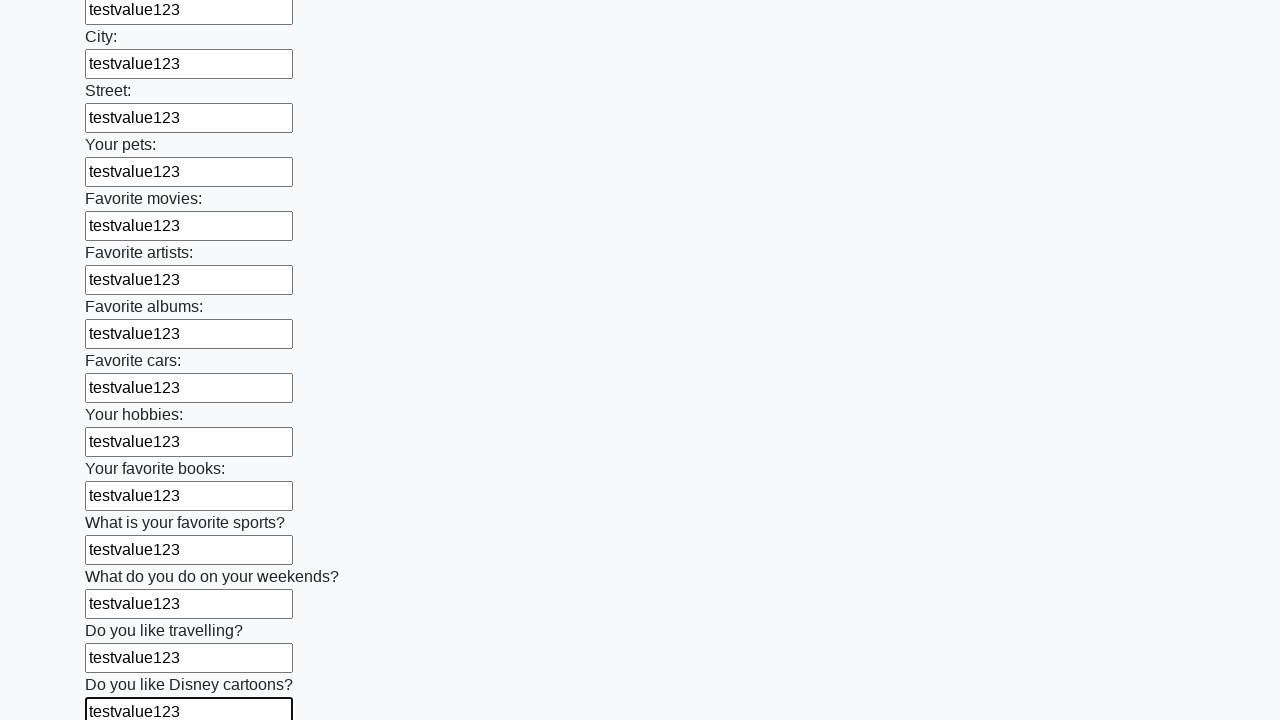

Filled text input field 18 of 100 with test data on input[type="text"] >> nth=17
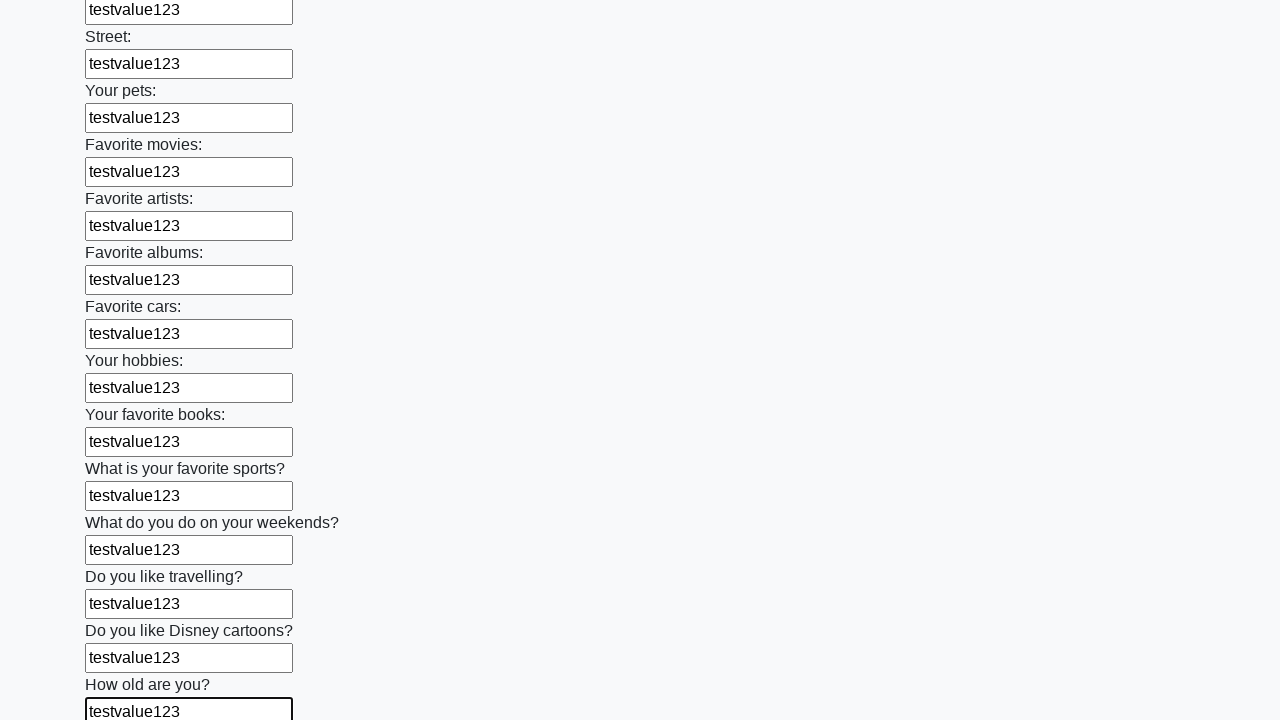

Filled text input field 19 of 100 with test data on input[type="text"] >> nth=18
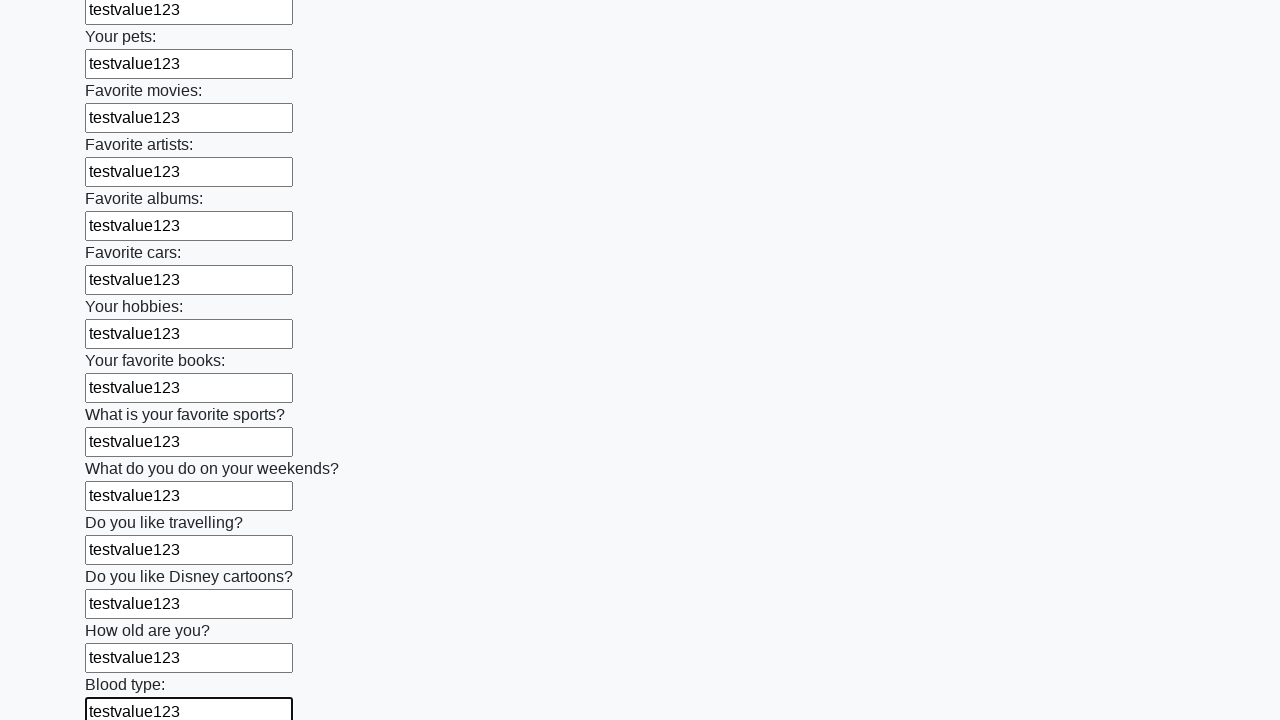

Filled text input field 20 of 100 with test data on input[type="text"] >> nth=19
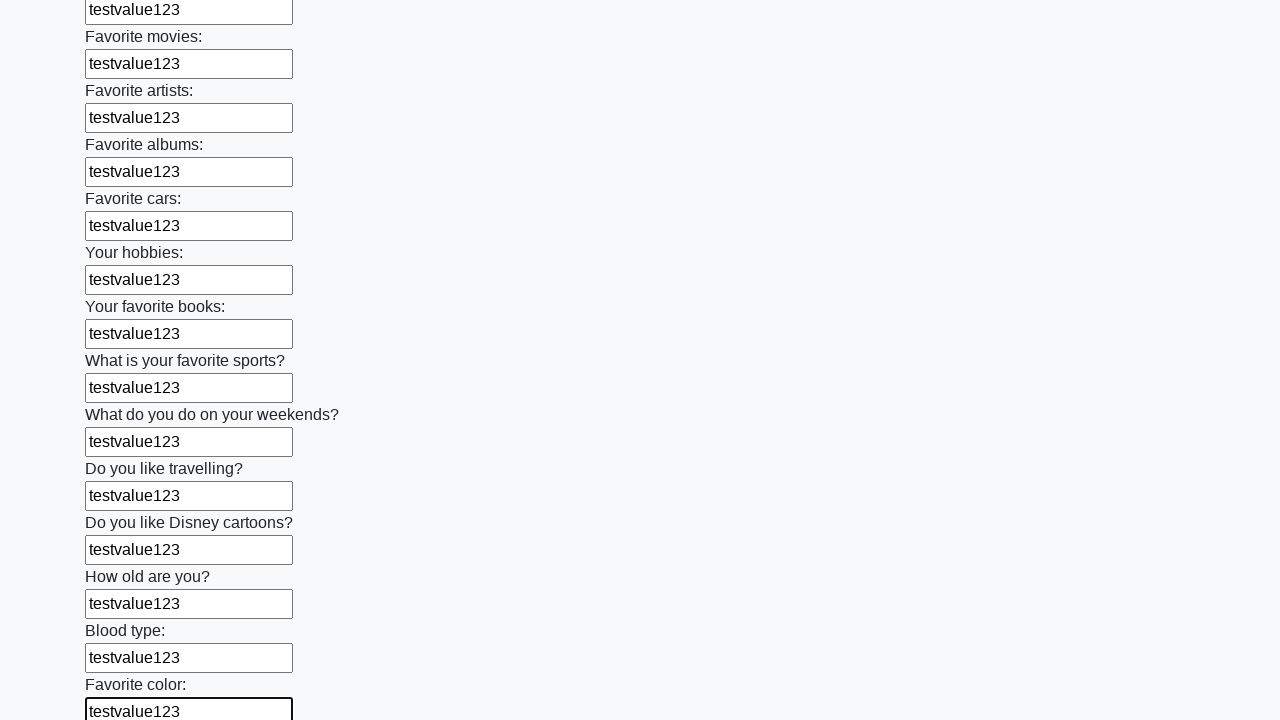

Filled text input field 21 of 100 with test data on input[type="text"] >> nth=20
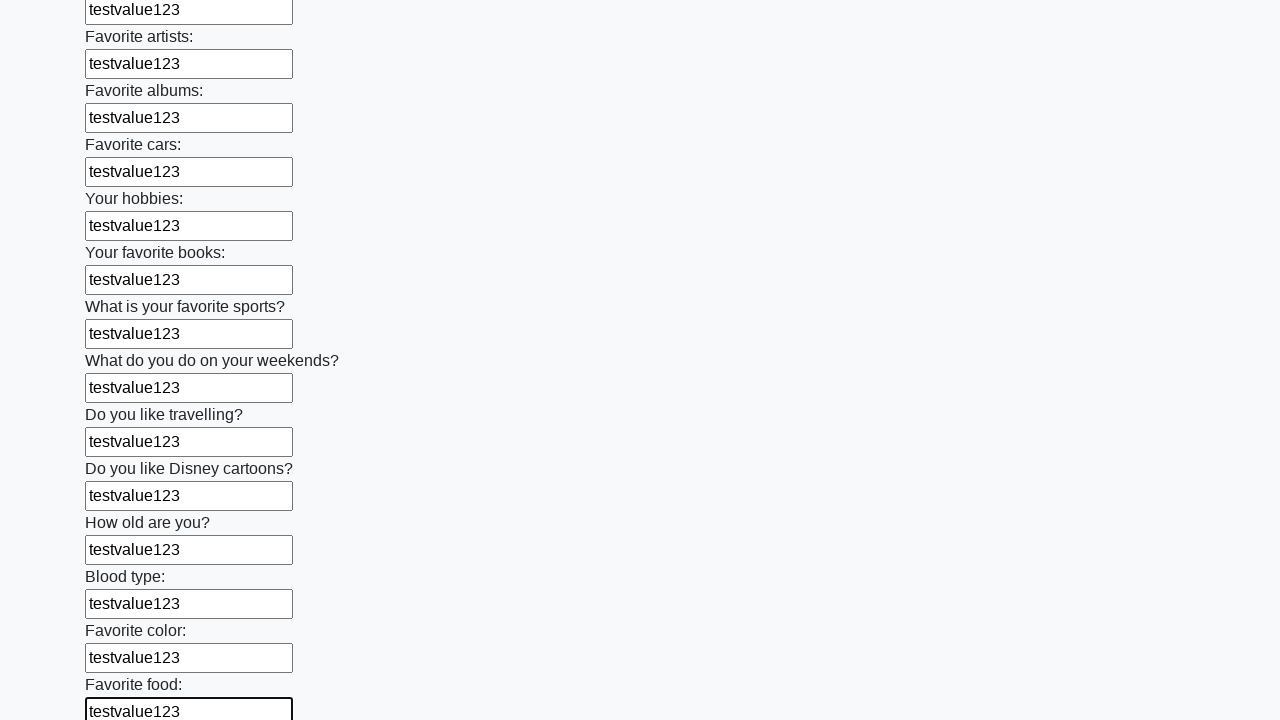

Filled text input field 22 of 100 with test data on input[type="text"] >> nth=21
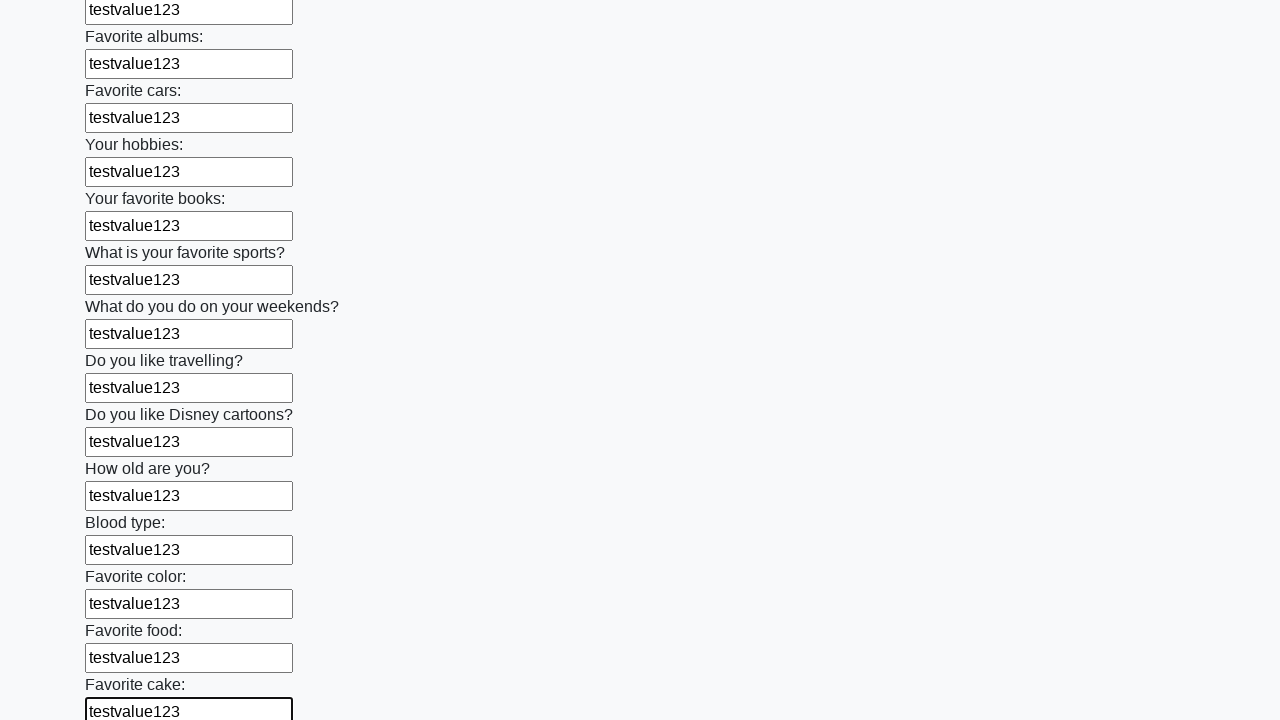

Filled text input field 23 of 100 with test data on input[type="text"] >> nth=22
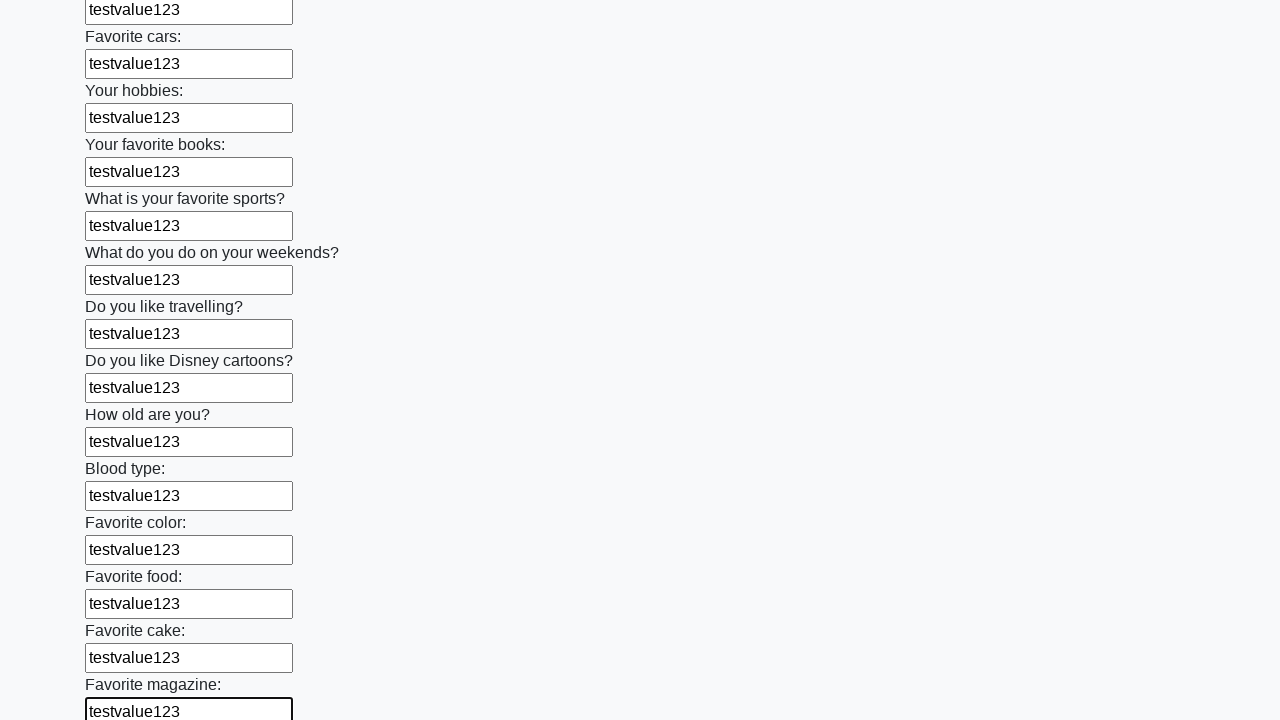

Filled text input field 24 of 100 with test data on input[type="text"] >> nth=23
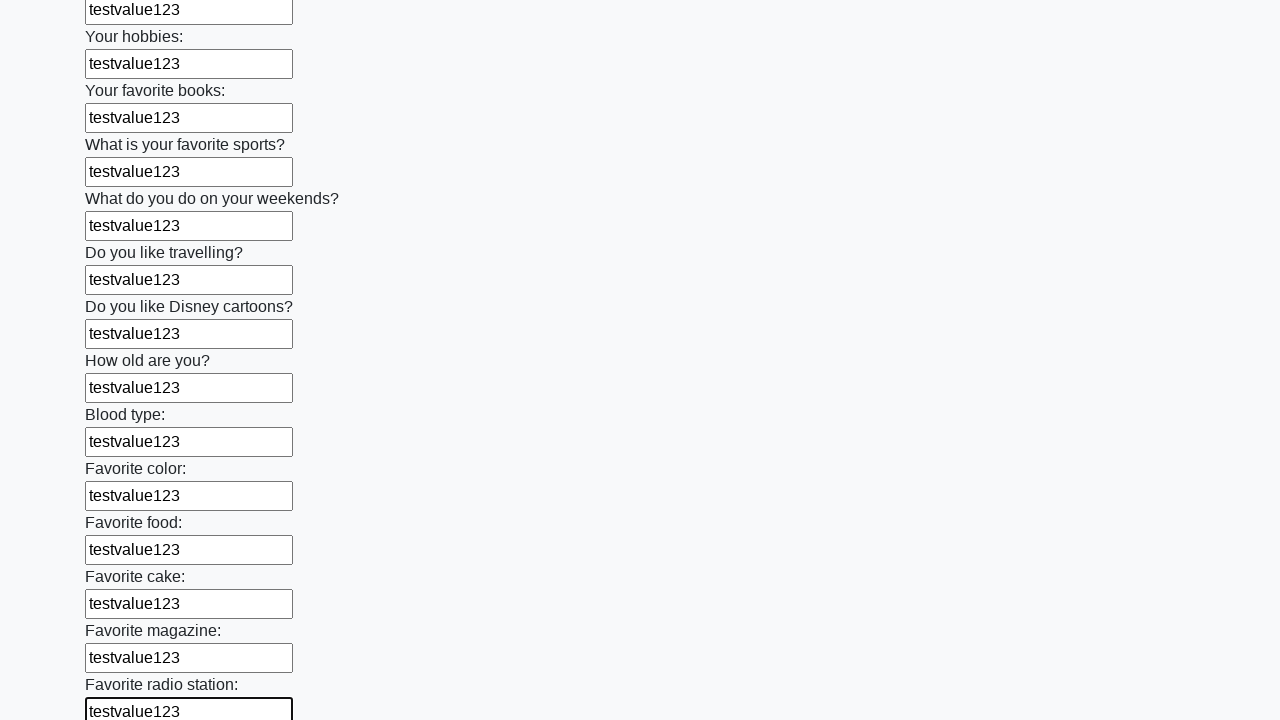

Filled text input field 25 of 100 with test data on input[type="text"] >> nth=24
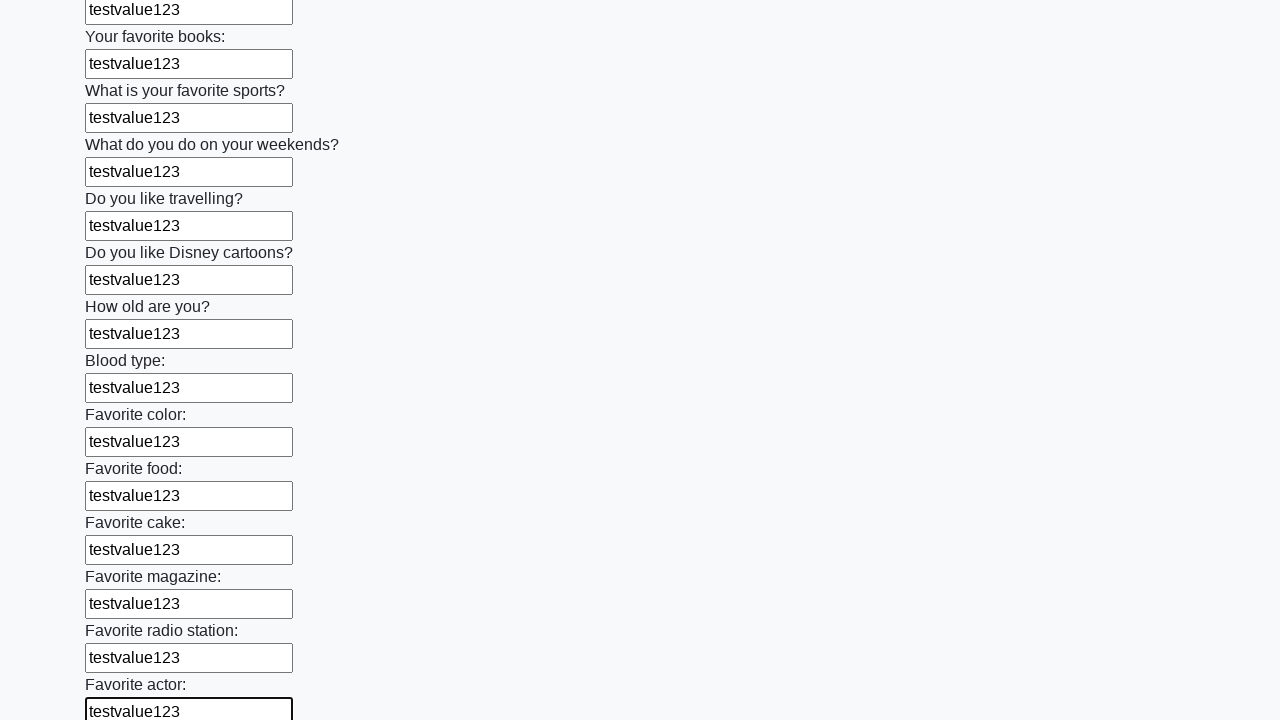

Filled text input field 26 of 100 with test data on input[type="text"] >> nth=25
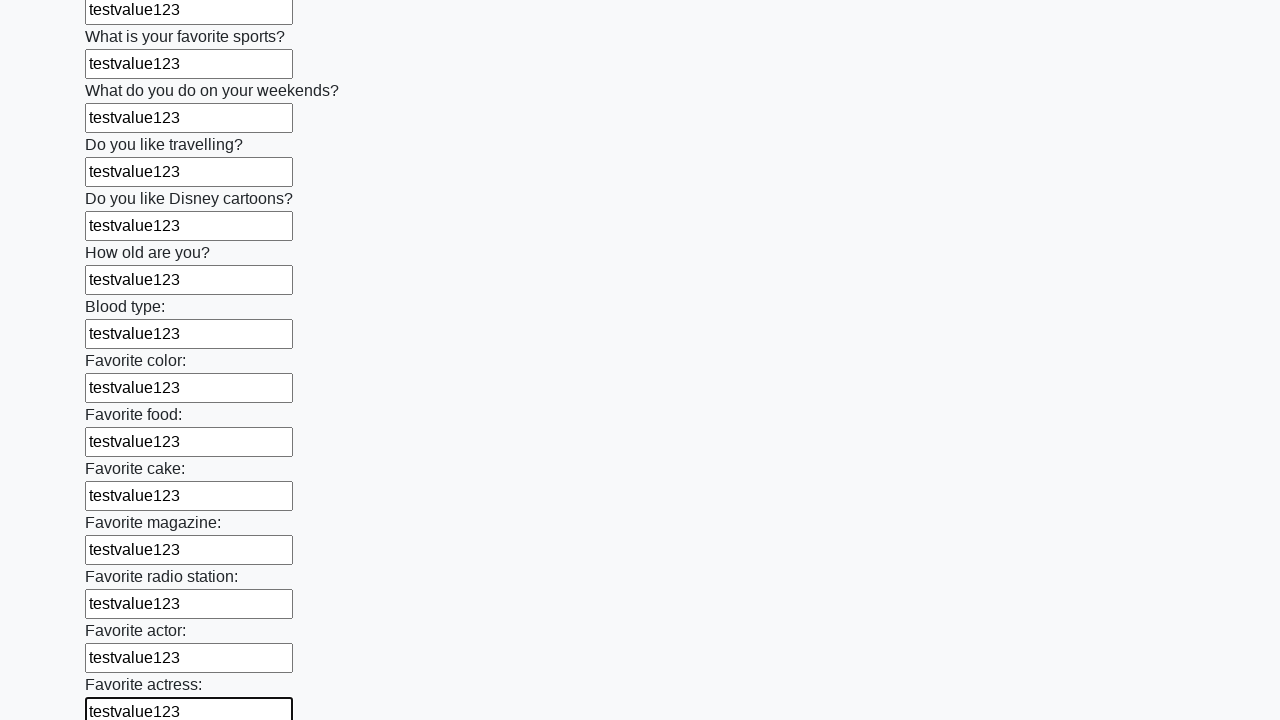

Filled text input field 27 of 100 with test data on input[type="text"] >> nth=26
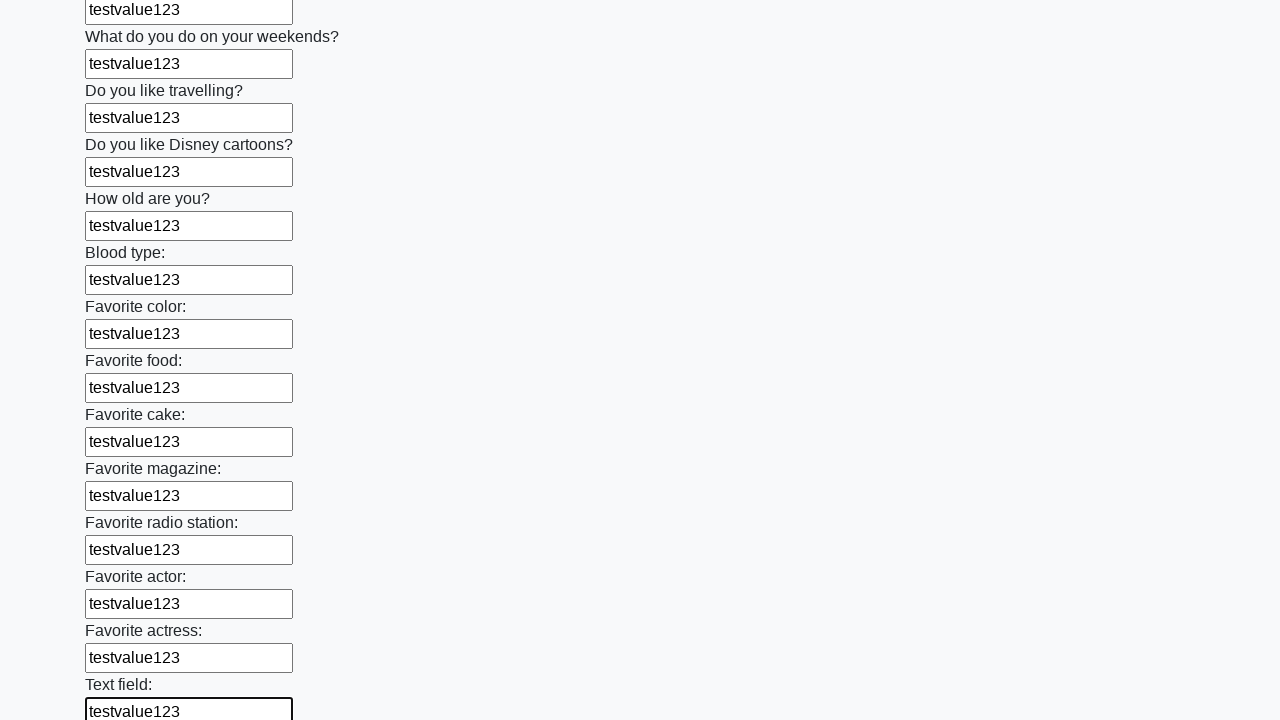

Filled text input field 28 of 100 with test data on input[type="text"] >> nth=27
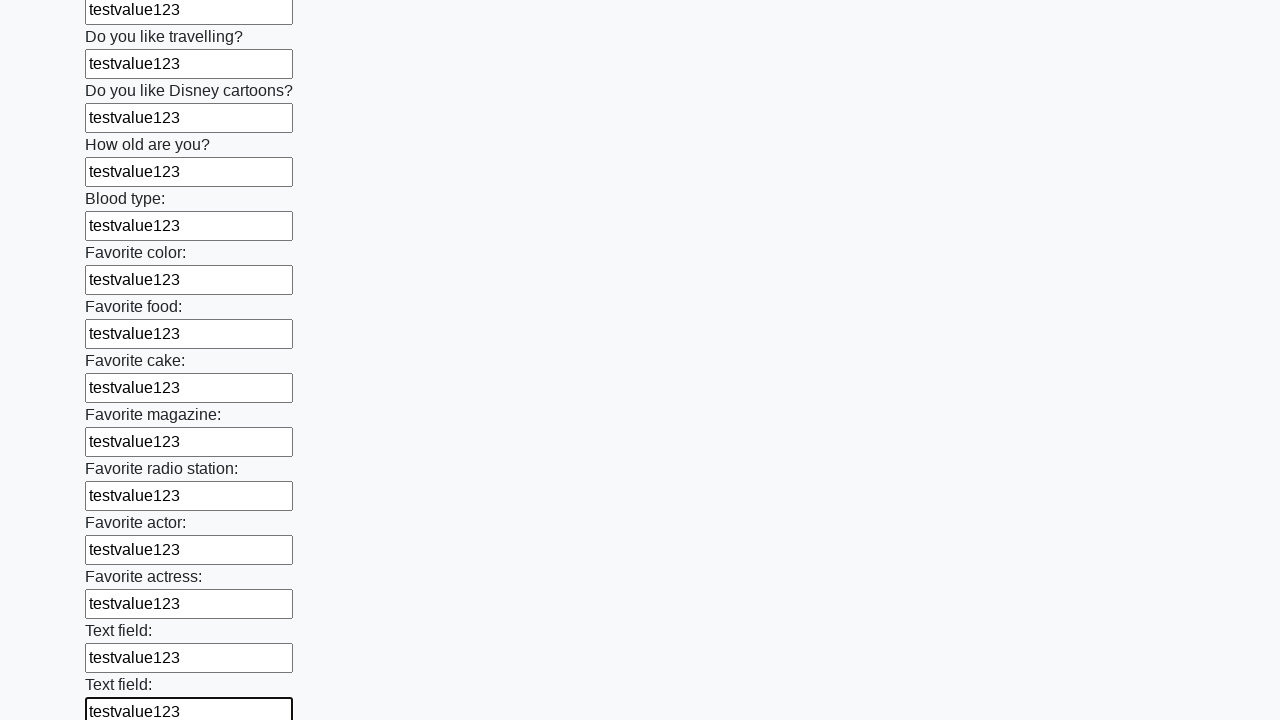

Filled text input field 29 of 100 with test data on input[type="text"] >> nth=28
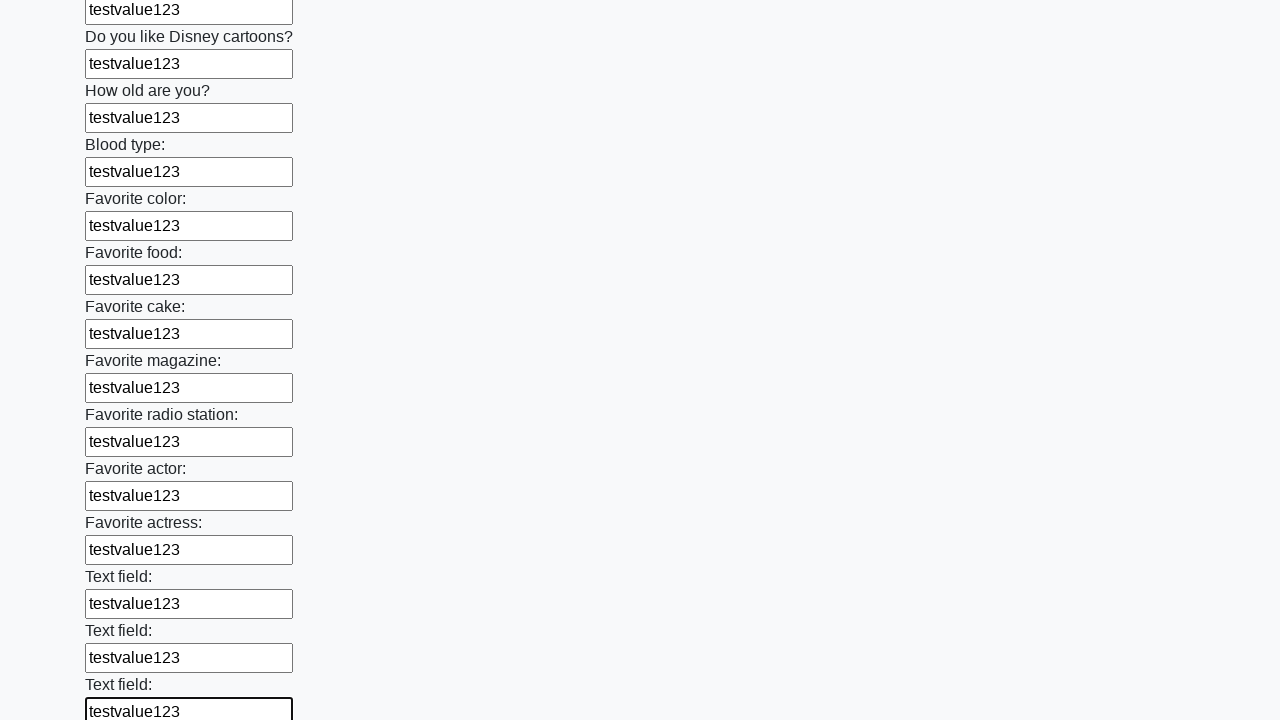

Filled text input field 30 of 100 with test data on input[type="text"] >> nth=29
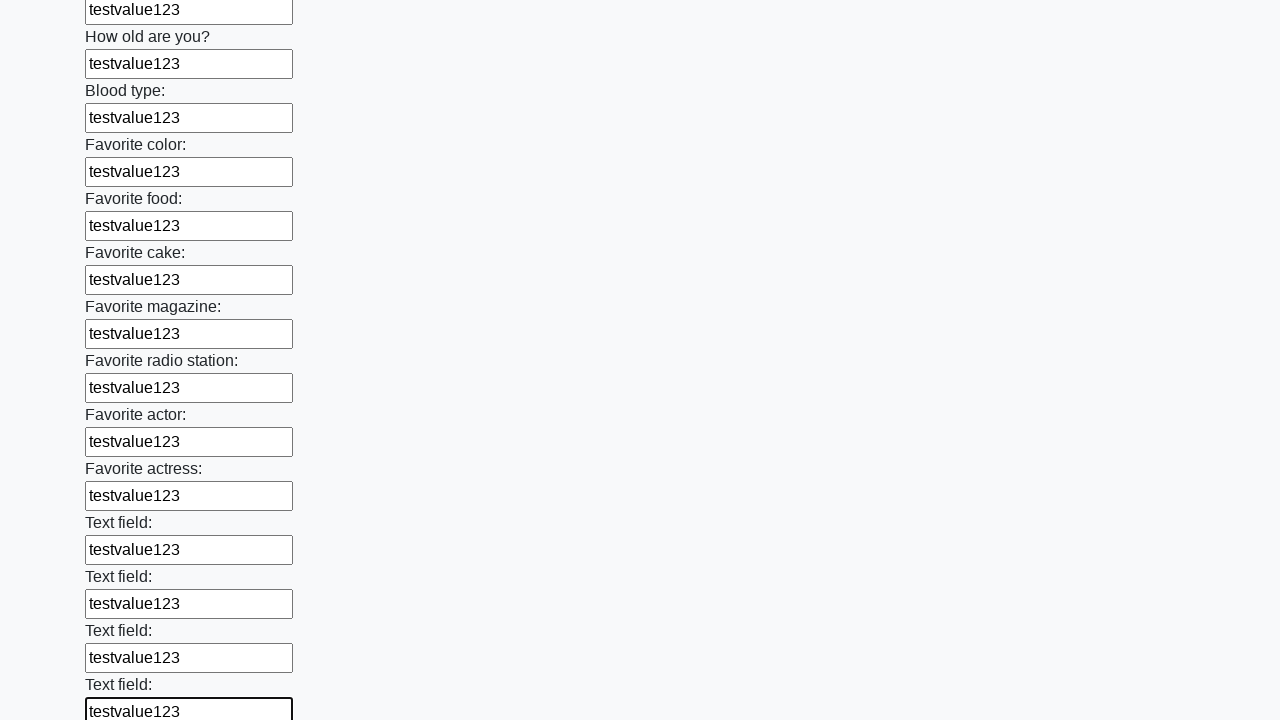

Filled text input field 31 of 100 with test data on input[type="text"] >> nth=30
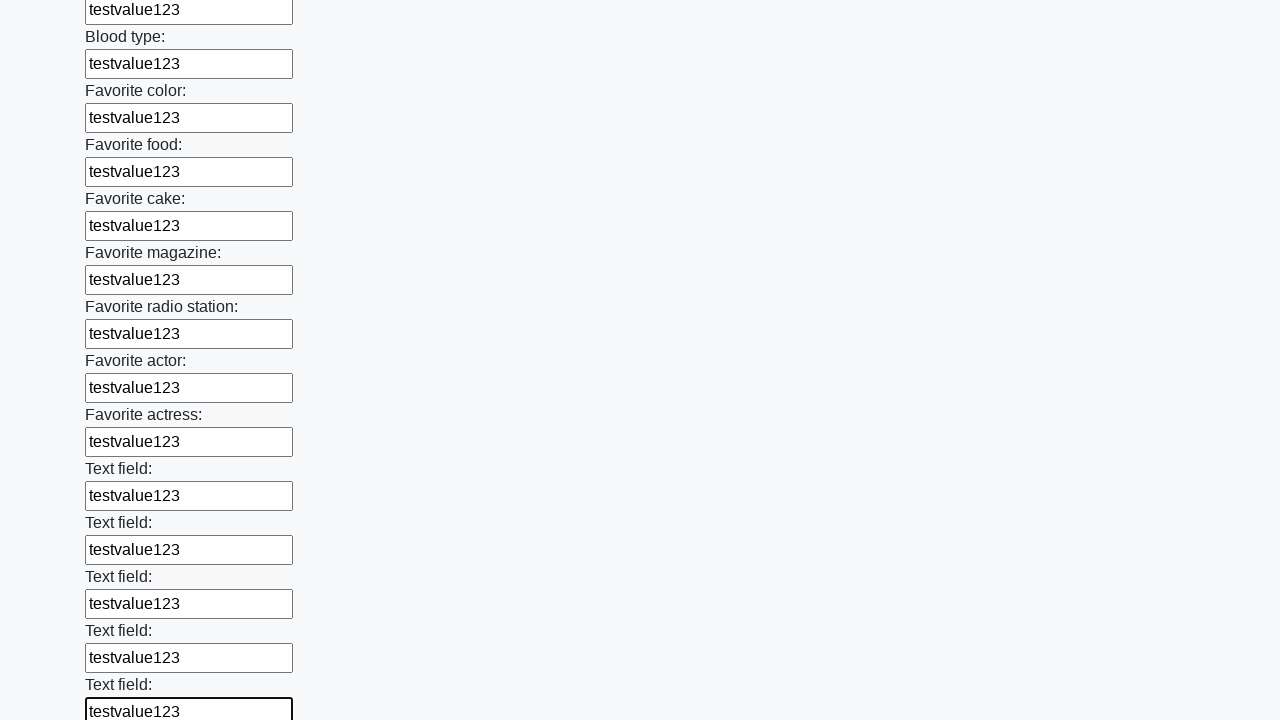

Filled text input field 32 of 100 with test data on input[type="text"] >> nth=31
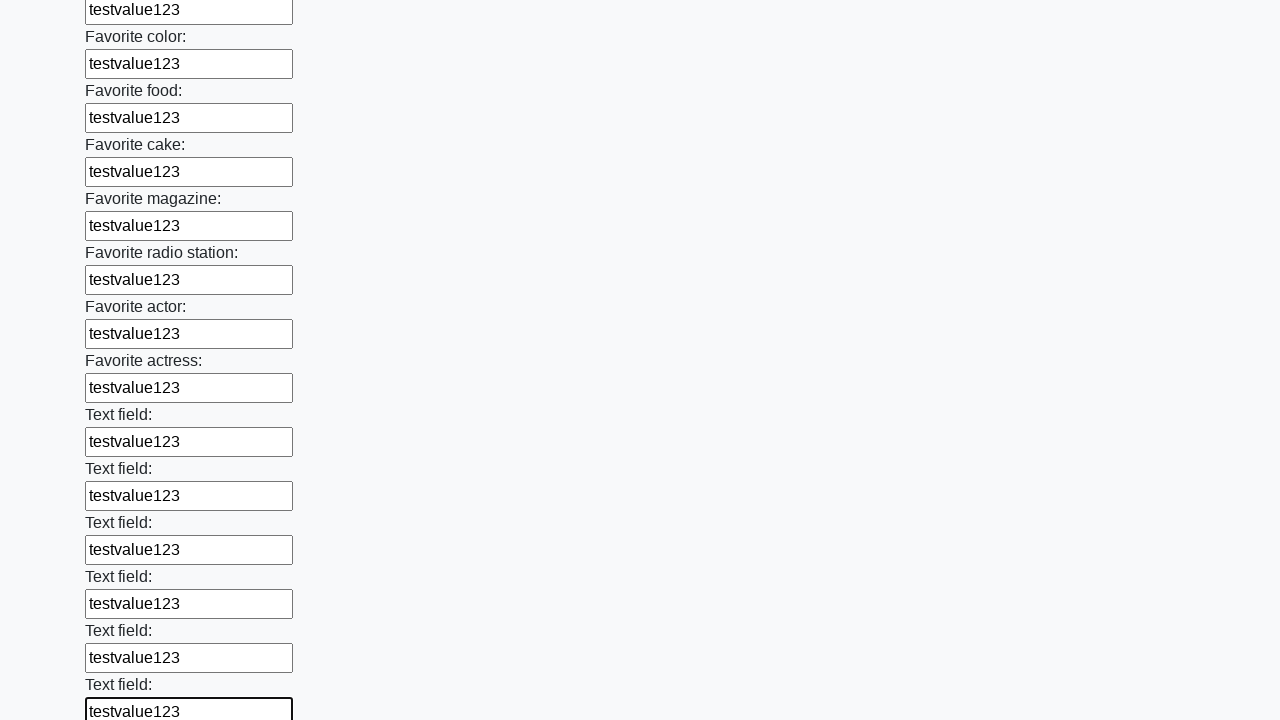

Filled text input field 33 of 100 with test data on input[type="text"] >> nth=32
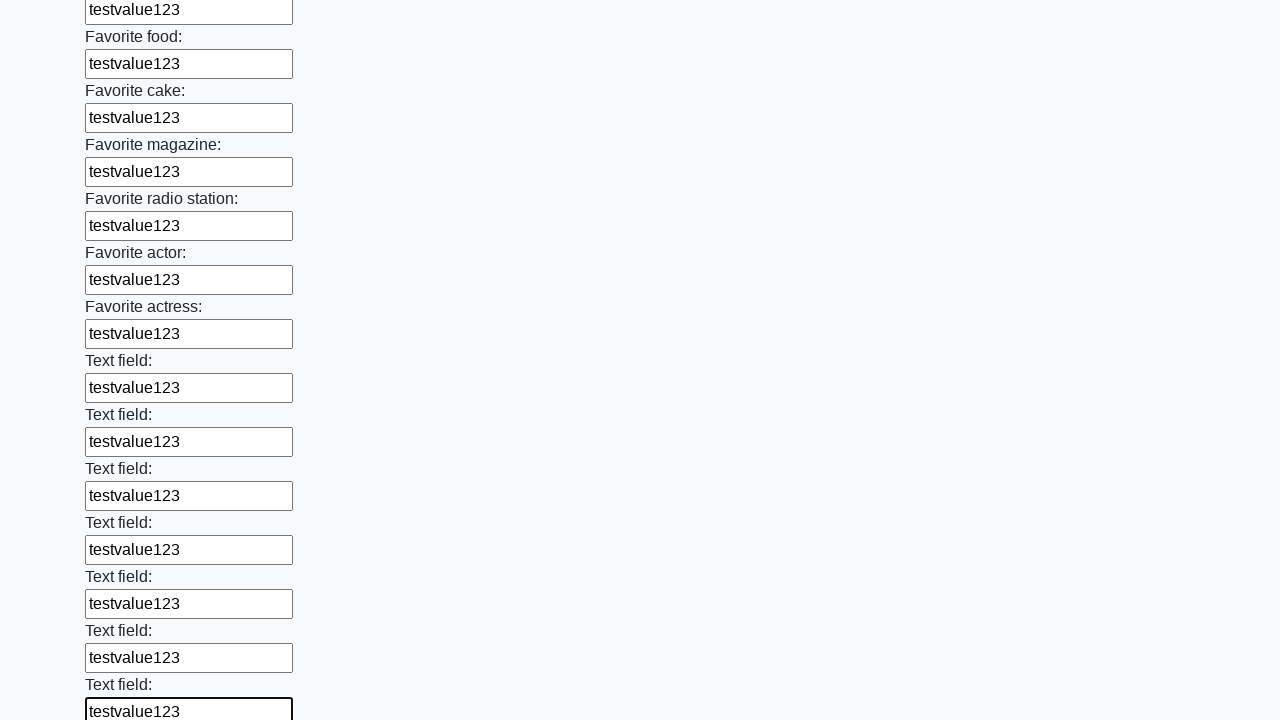

Filled text input field 34 of 100 with test data on input[type="text"] >> nth=33
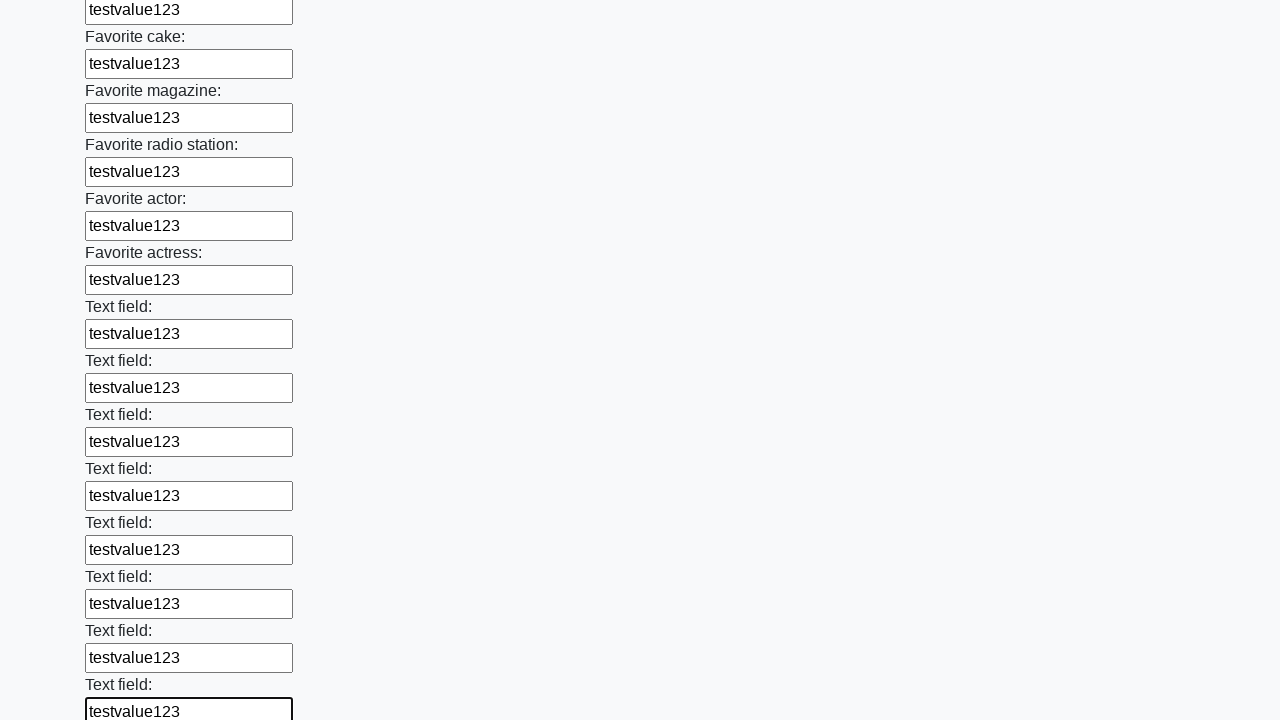

Filled text input field 35 of 100 with test data on input[type="text"] >> nth=34
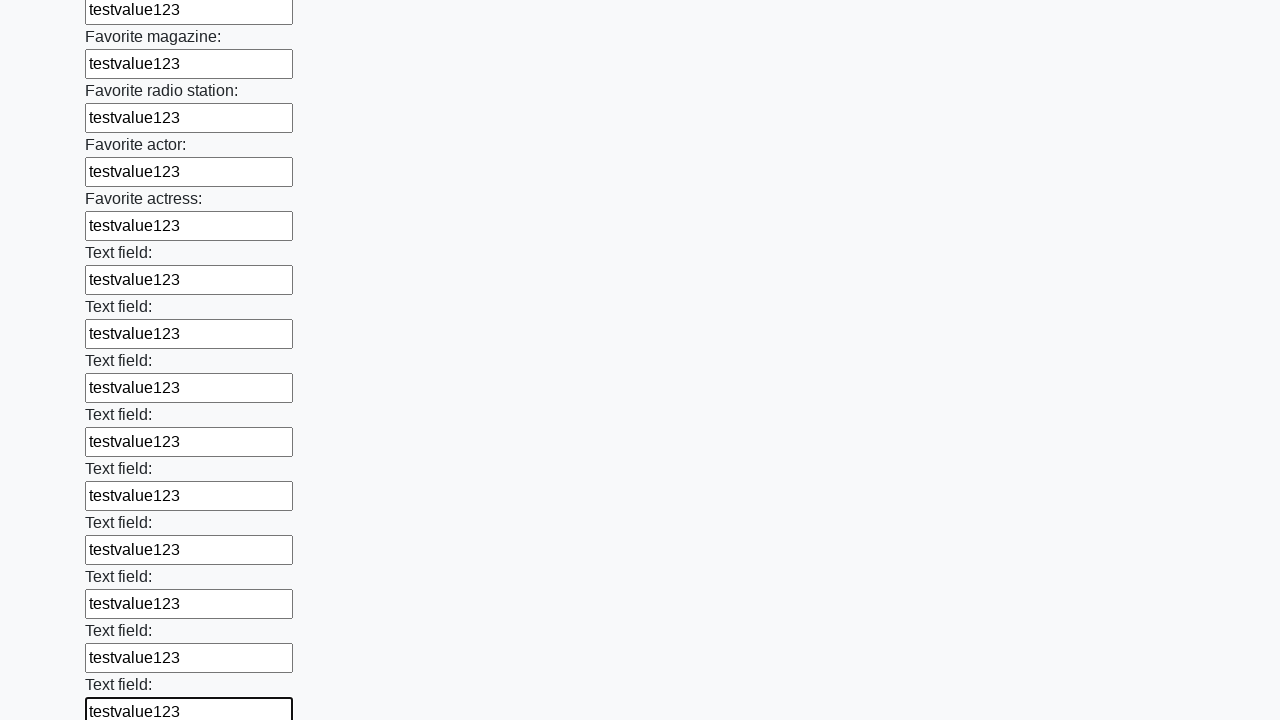

Filled text input field 36 of 100 with test data on input[type="text"] >> nth=35
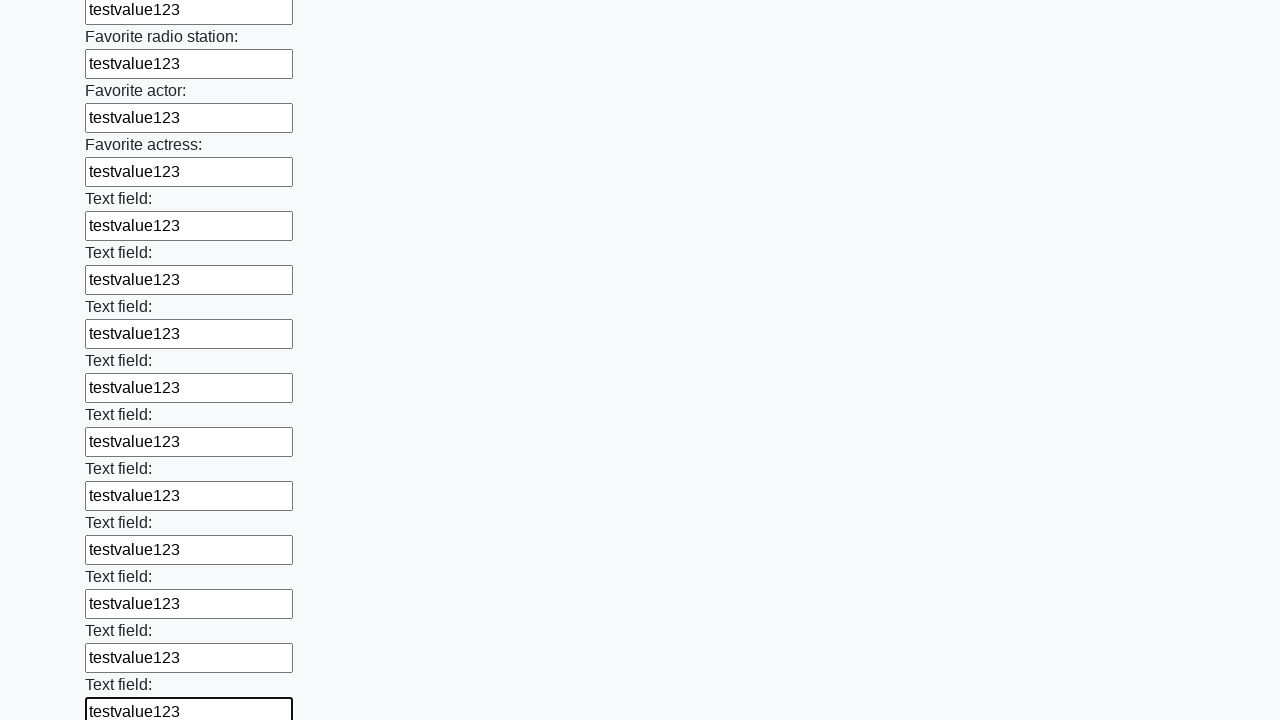

Filled text input field 37 of 100 with test data on input[type="text"] >> nth=36
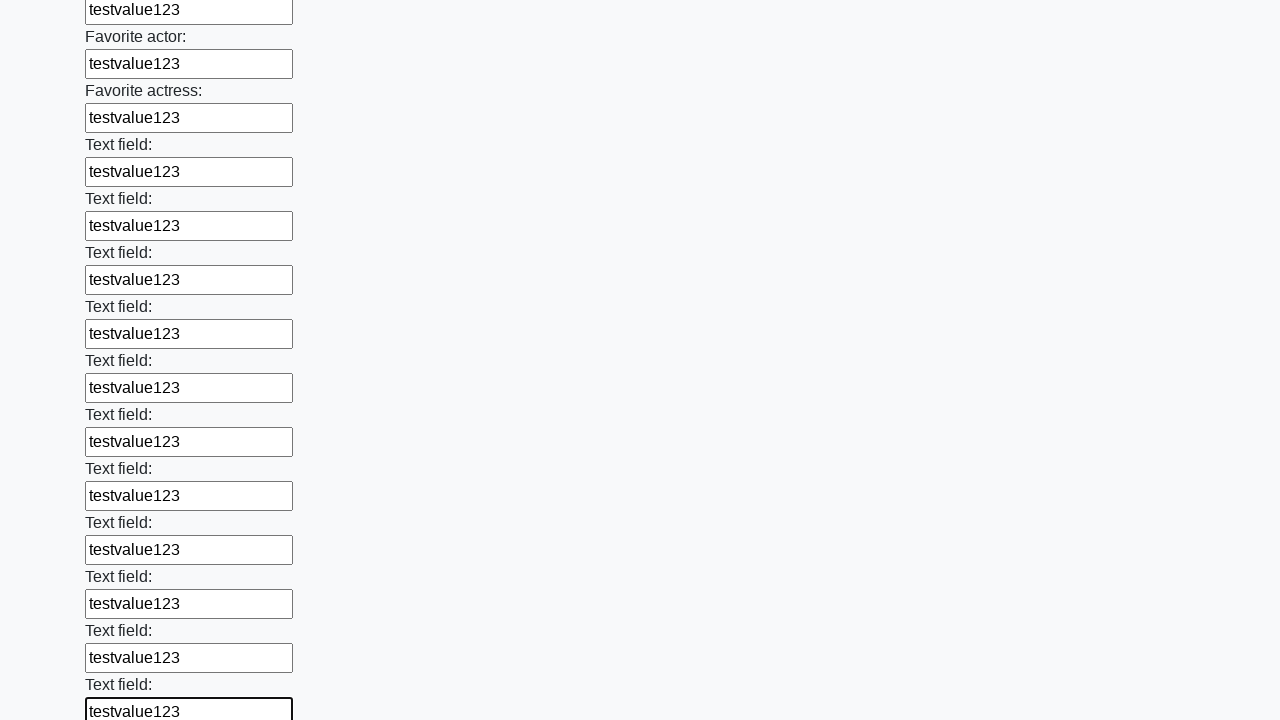

Filled text input field 38 of 100 with test data on input[type="text"] >> nth=37
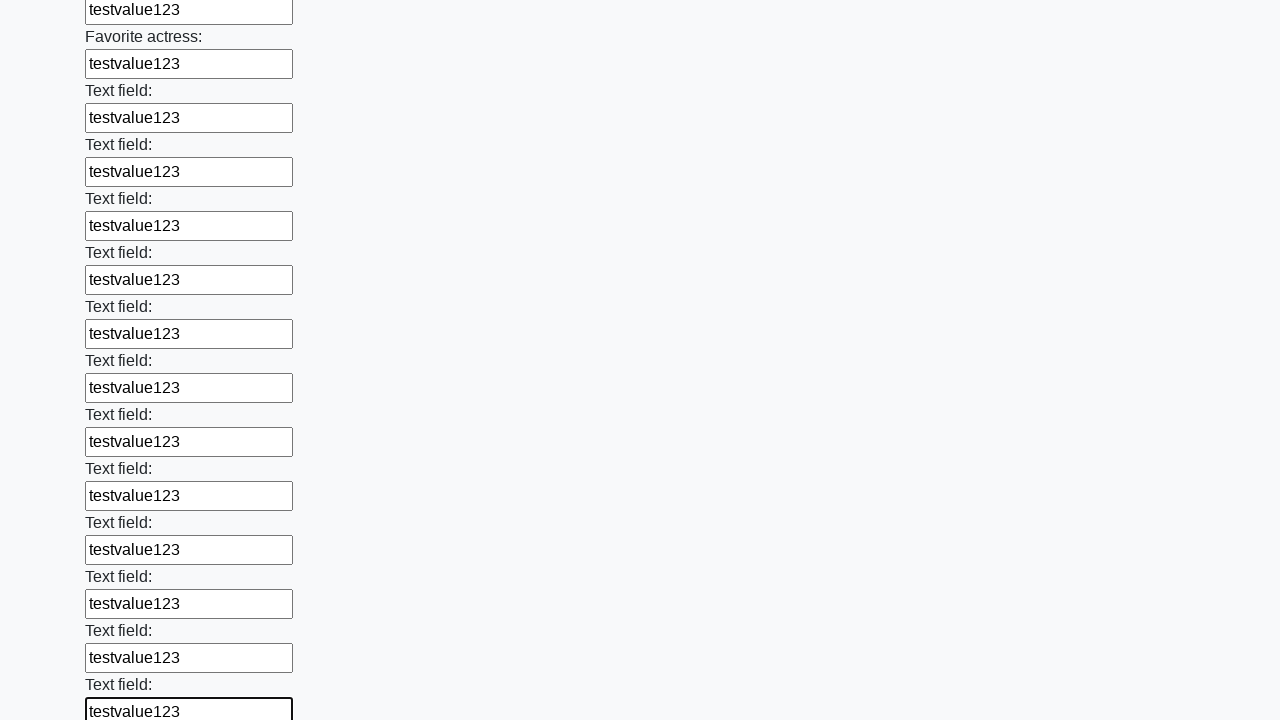

Filled text input field 39 of 100 with test data on input[type="text"] >> nth=38
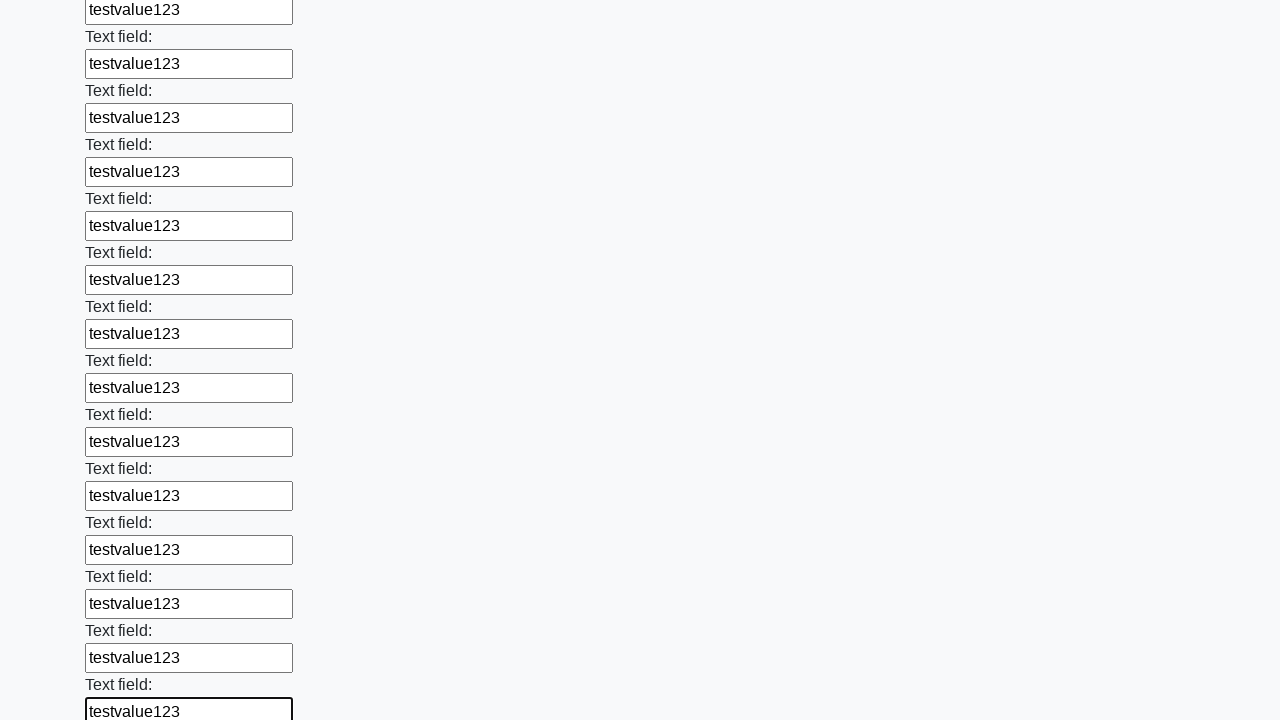

Filled text input field 40 of 100 with test data on input[type="text"] >> nth=39
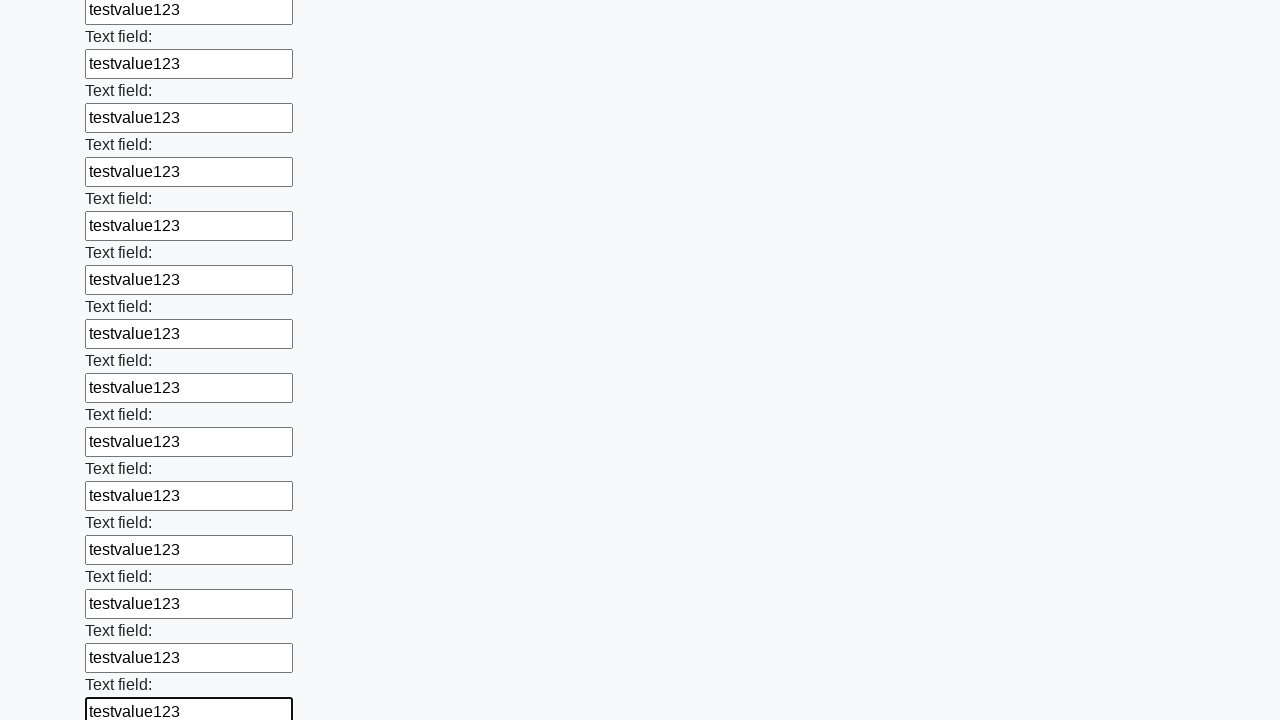

Filled text input field 41 of 100 with test data on input[type="text"] >> nth=40
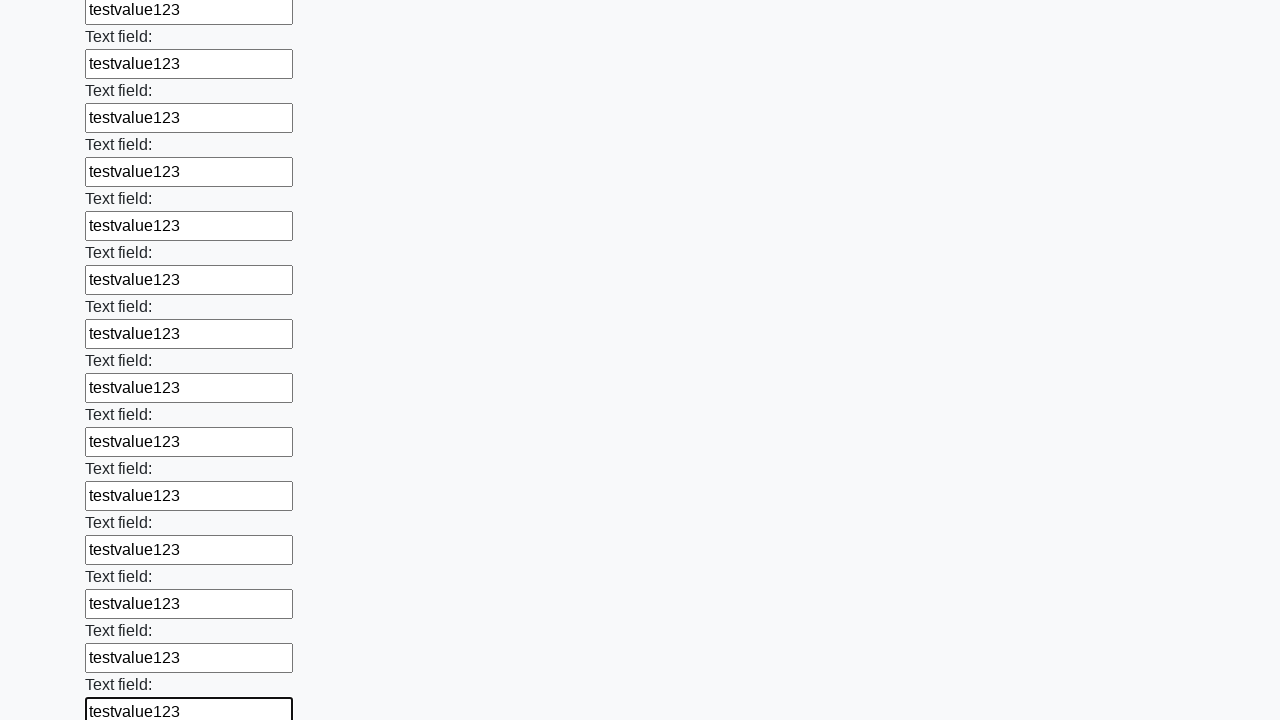

Filled text input field 42 of 100 with test data on input[type="text"] >> nth=41
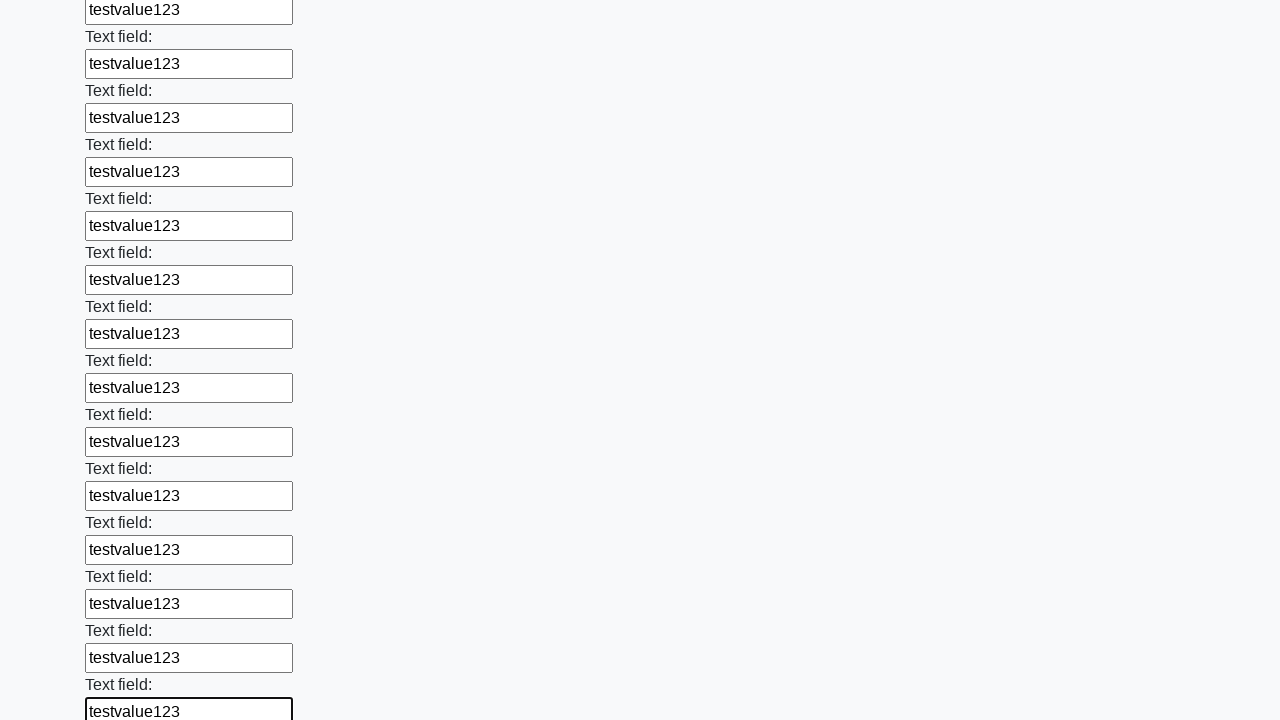

Filled text input field 43 of 100 with test data on input[type="text"] >> nth=42
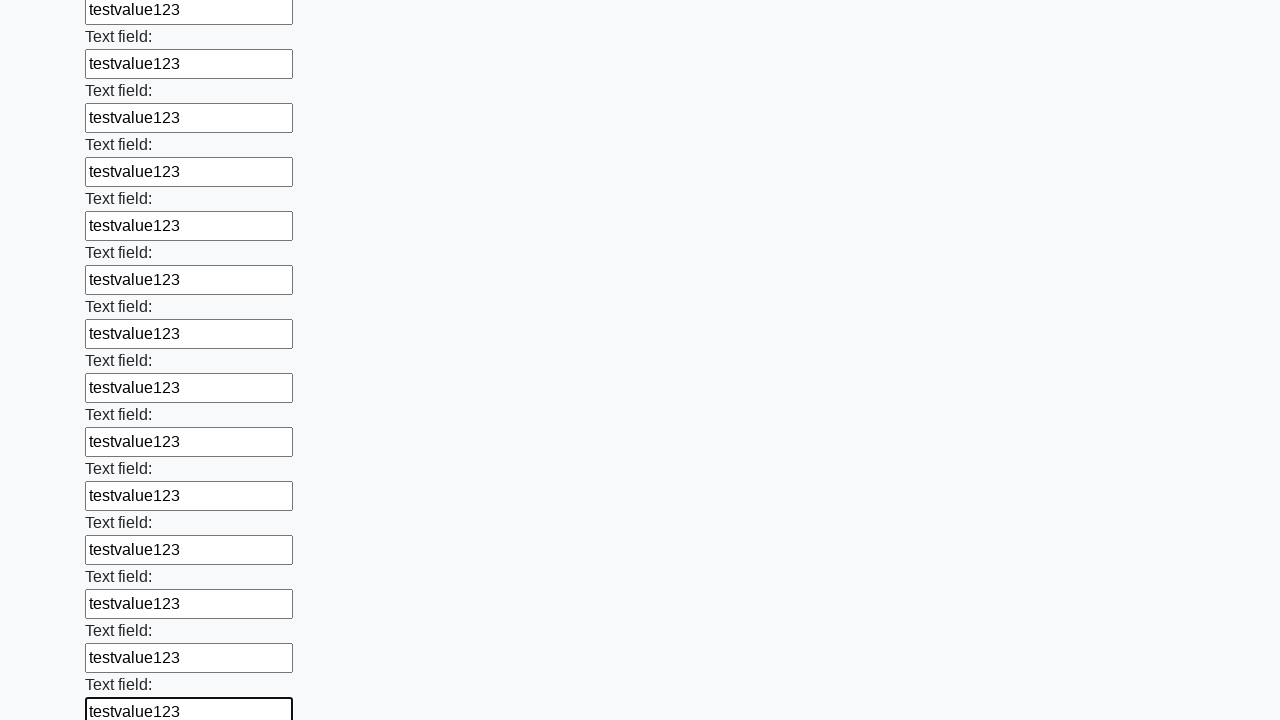

Filled text input field 44 of 100 with test data on input[type="text"] >> nth=43
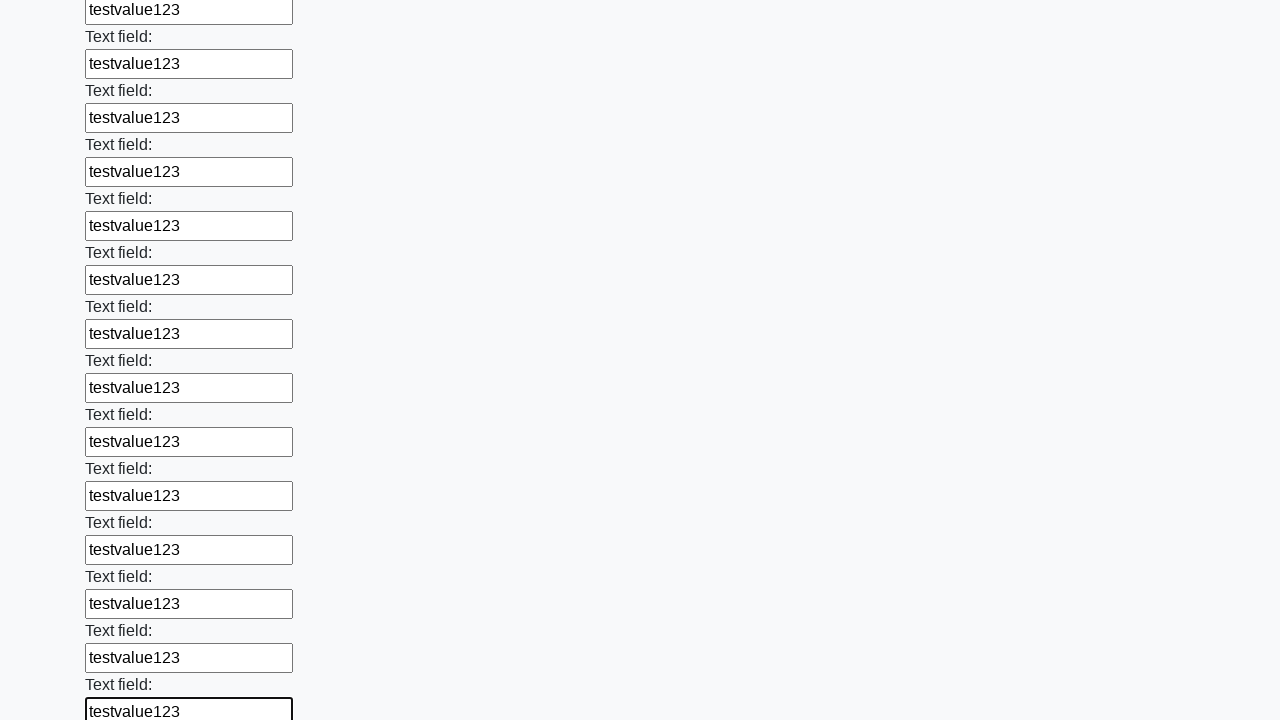

Filled text input field 45 of 100 with test data on input[type="text"] >> nth=44
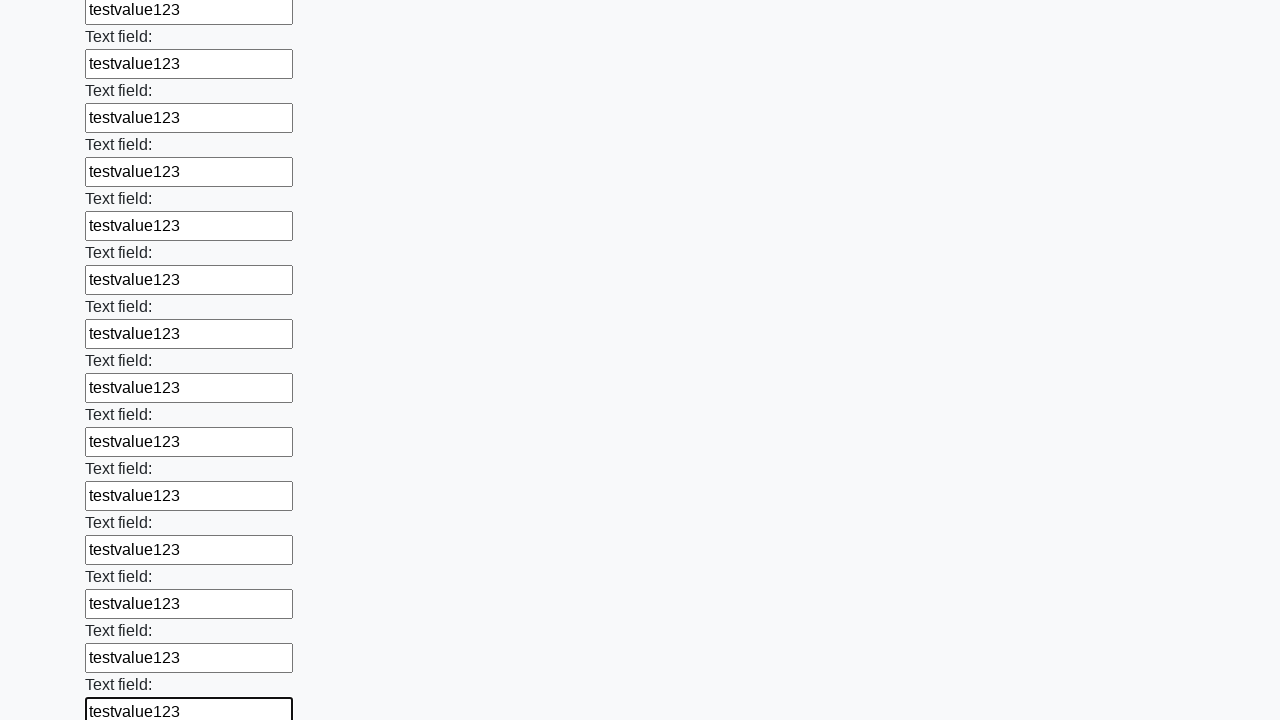

Filled text input field 46 of 100 with test data on input[type="text"] >> nth=45
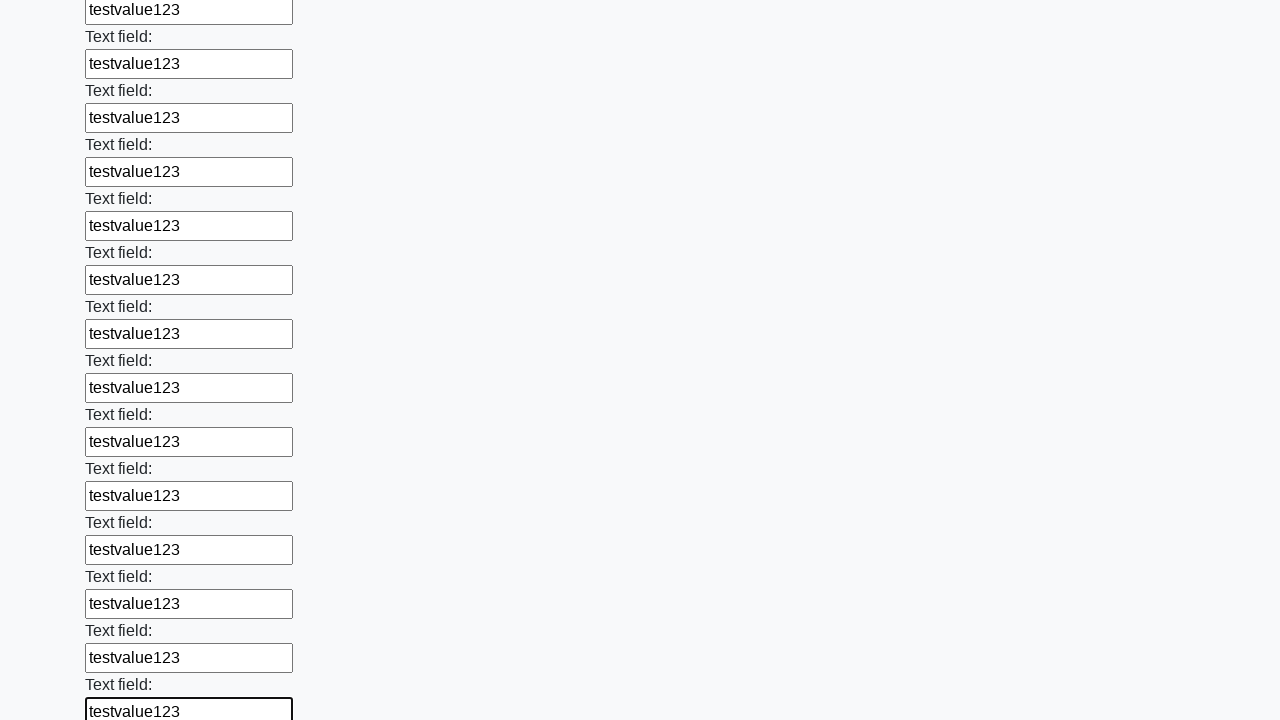

Filled text input field 47 of 100 with test data on input[type="text"] >> nth=46
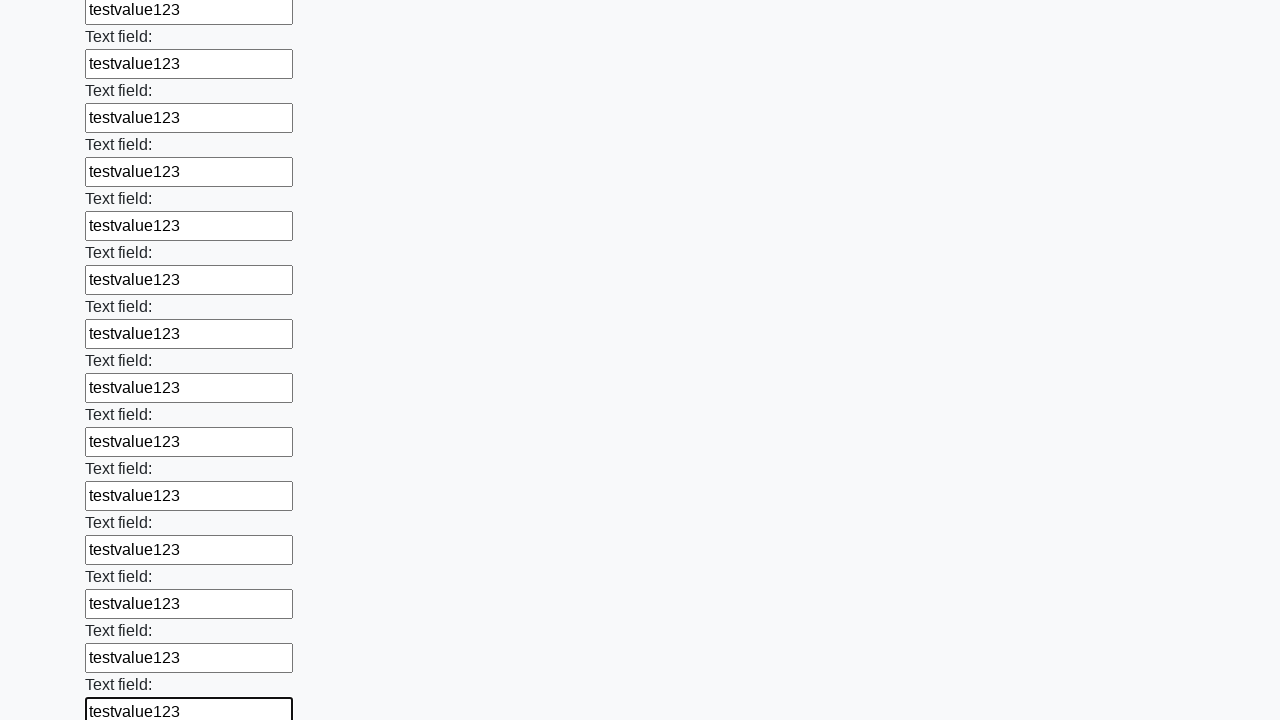

Filled text input field 48 of 100 with test data on input[type="text"] >> nth=47
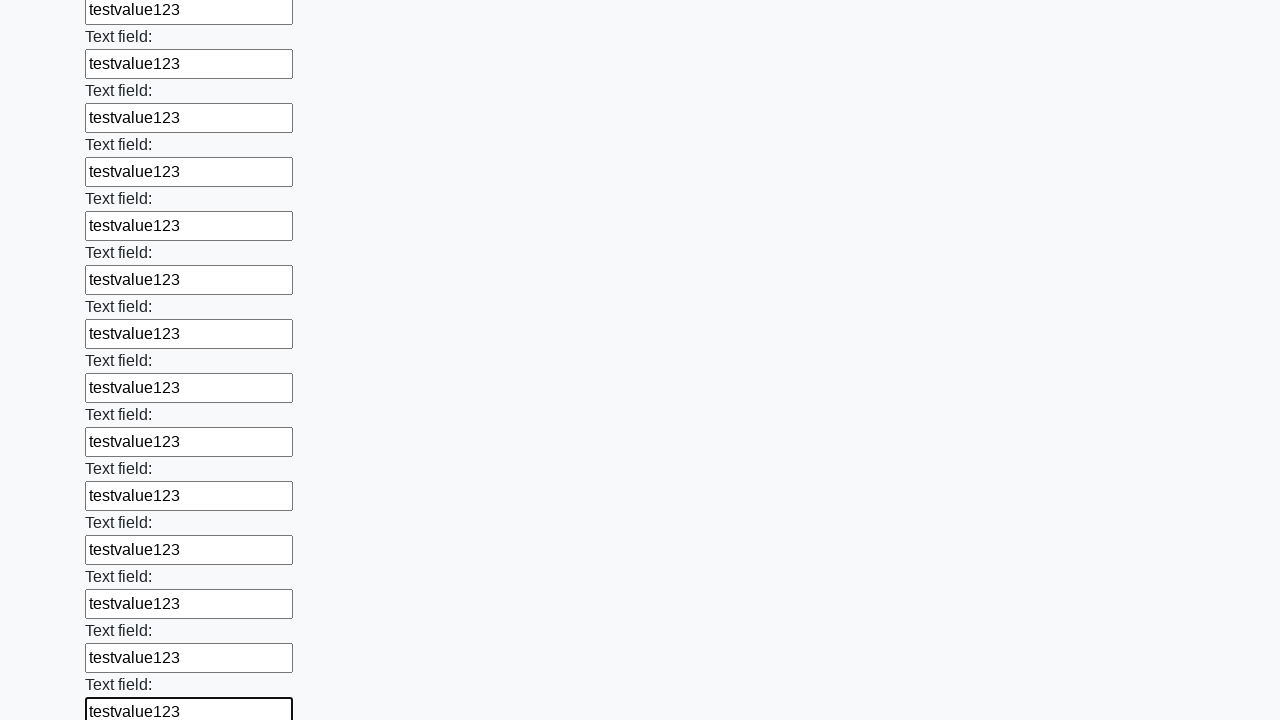

Filled text input field 49 of 100 with test data on input[type="text"] >> nth=48
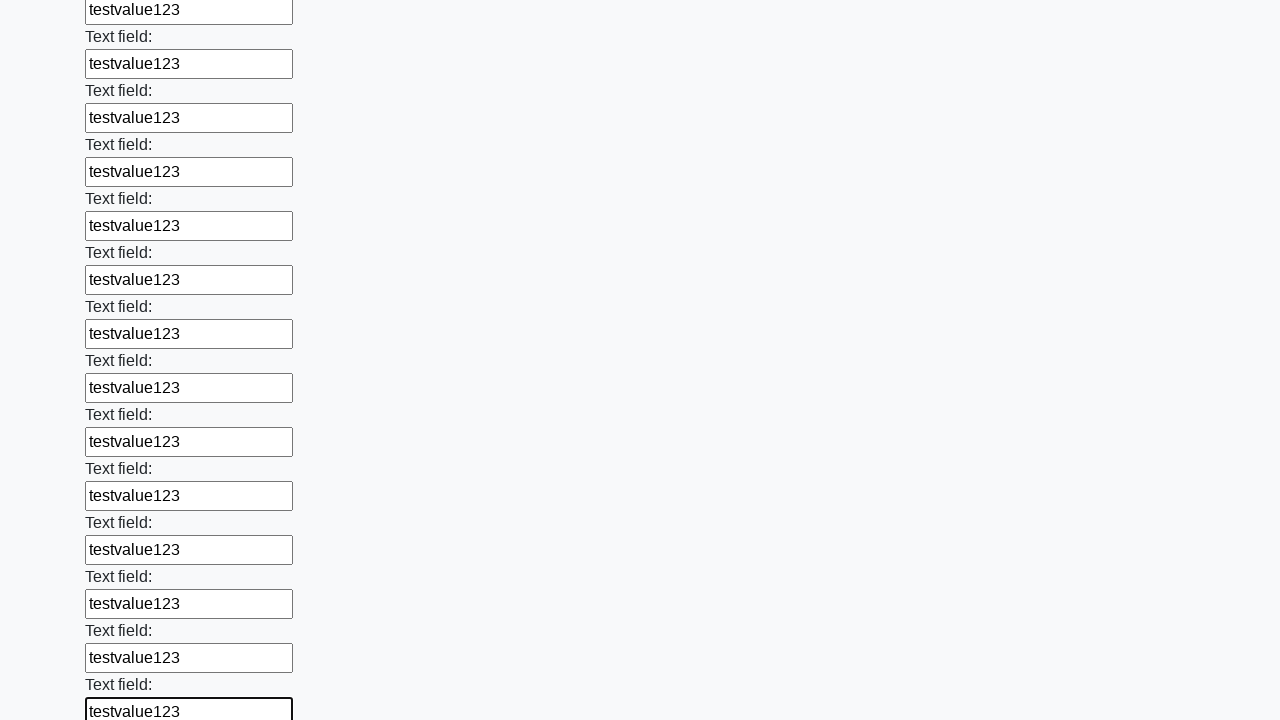

Filled text input field 50 of 100 with test data on input[type="text"] >> nth=49
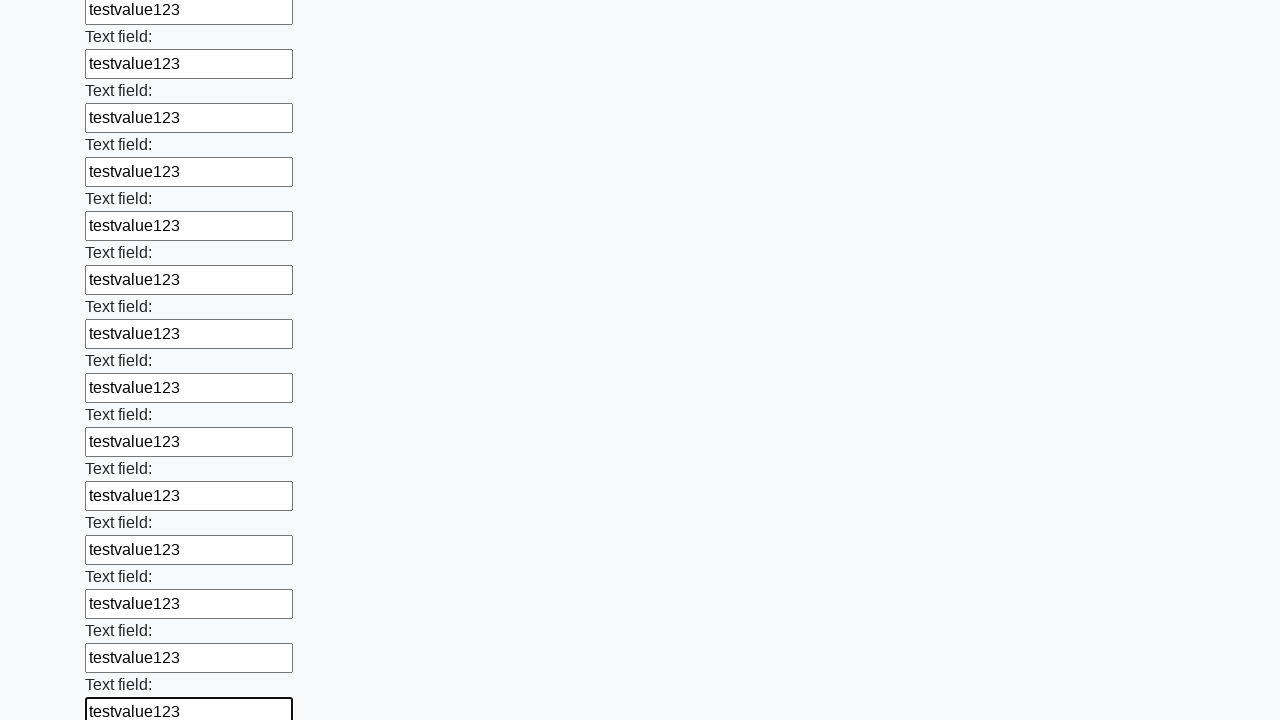

Filled text input field 51 of 100 with test data on input[type="text"] >> nth=50
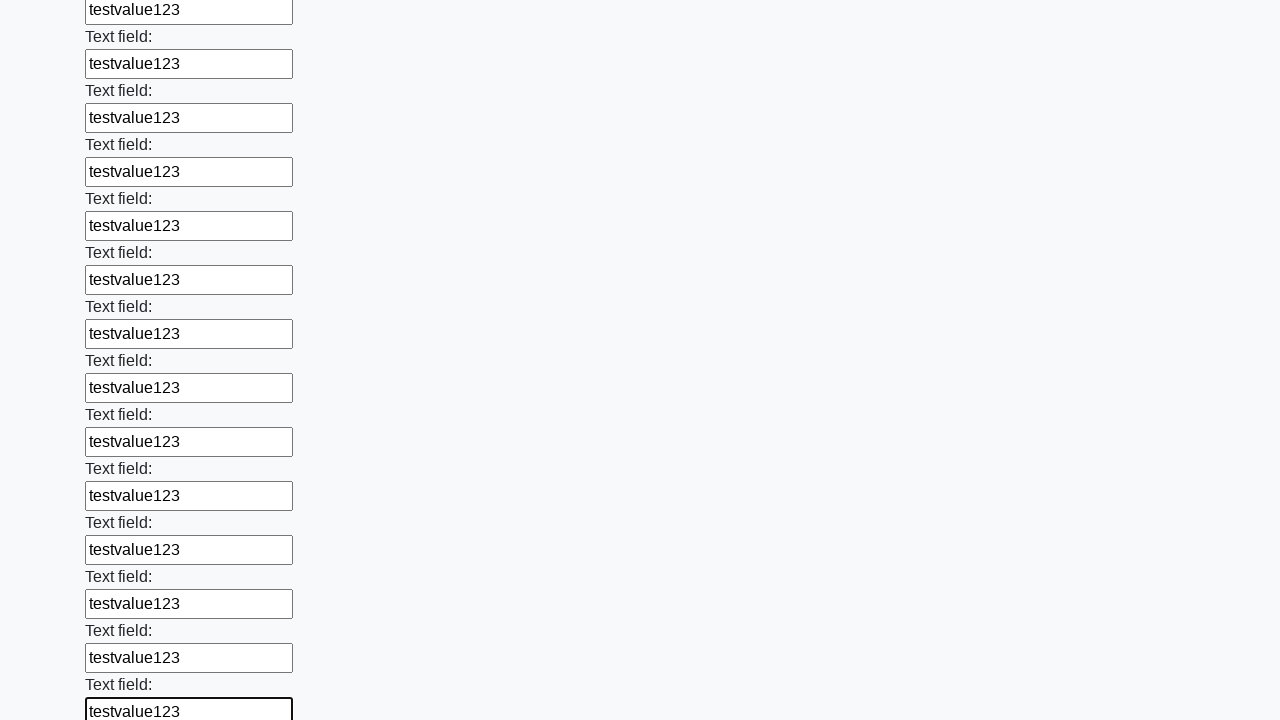

Filled text input field 52 of 100 with test data on input[type="text"] >> nth=51
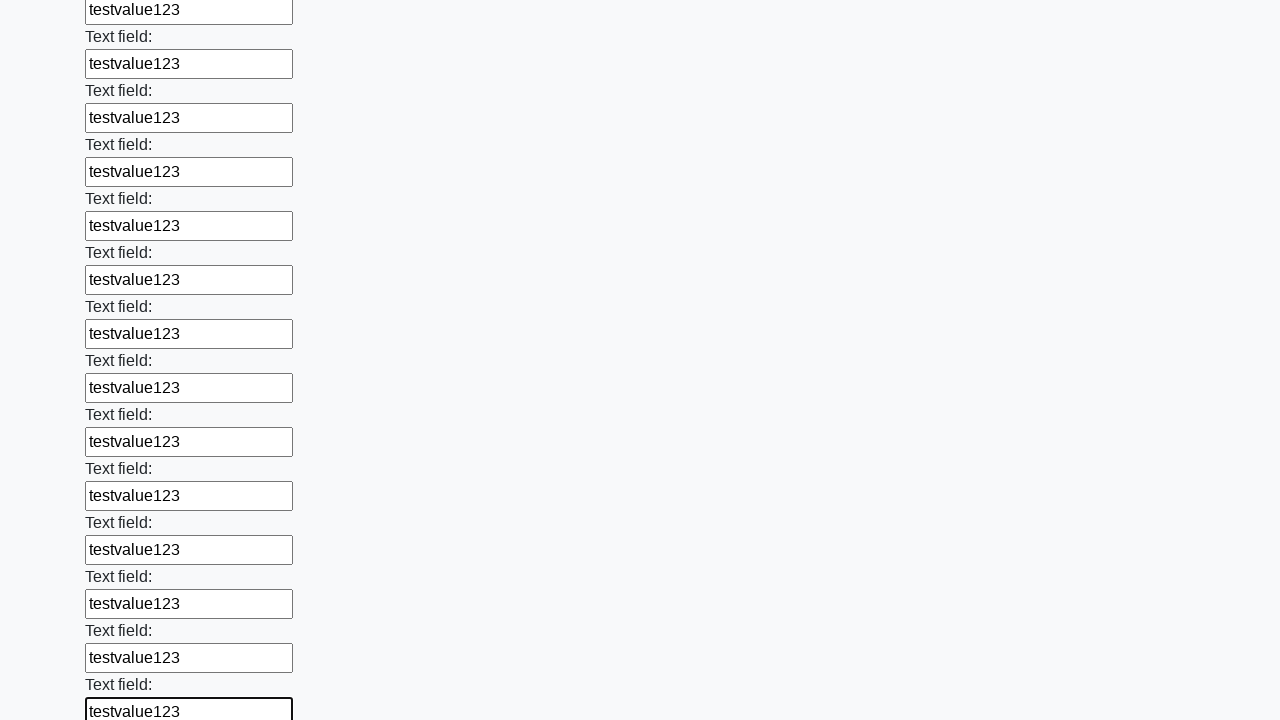

Filled text input field 53 of 100 with test data on input[type="text"] >> nth=52
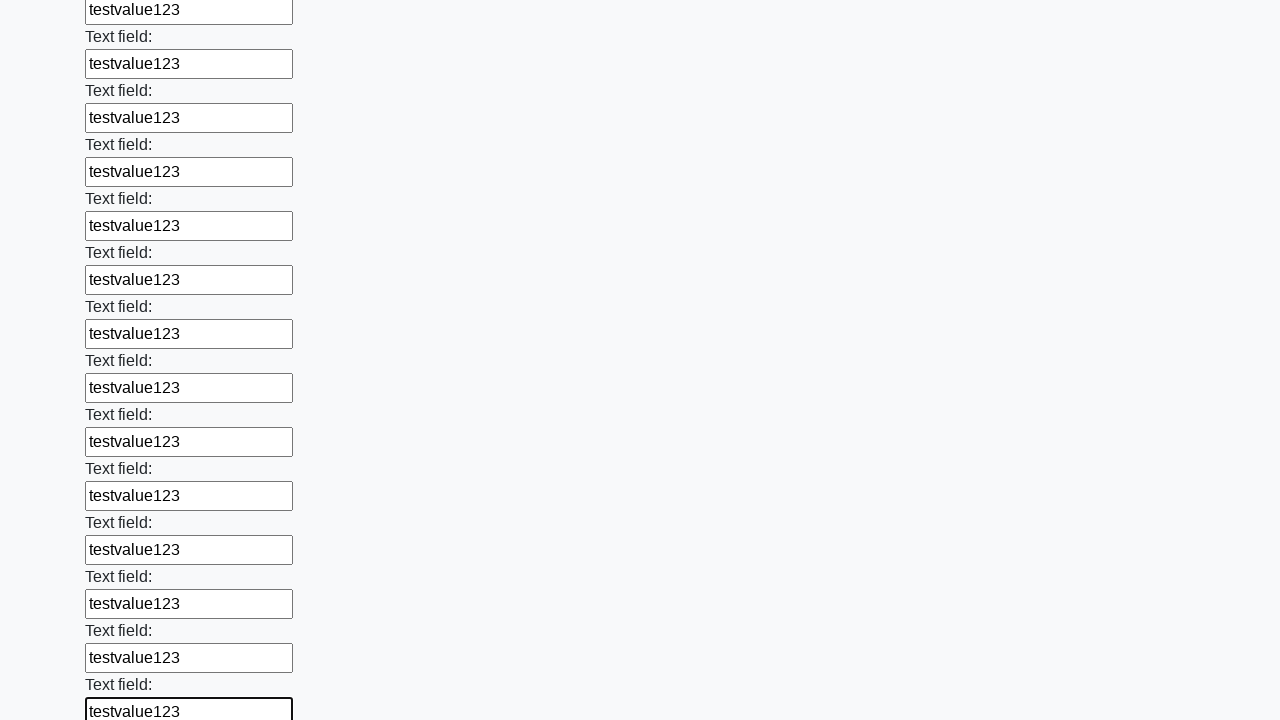

Filled text input field 54 of 100 with test data on input[type="text"] >> nth=53
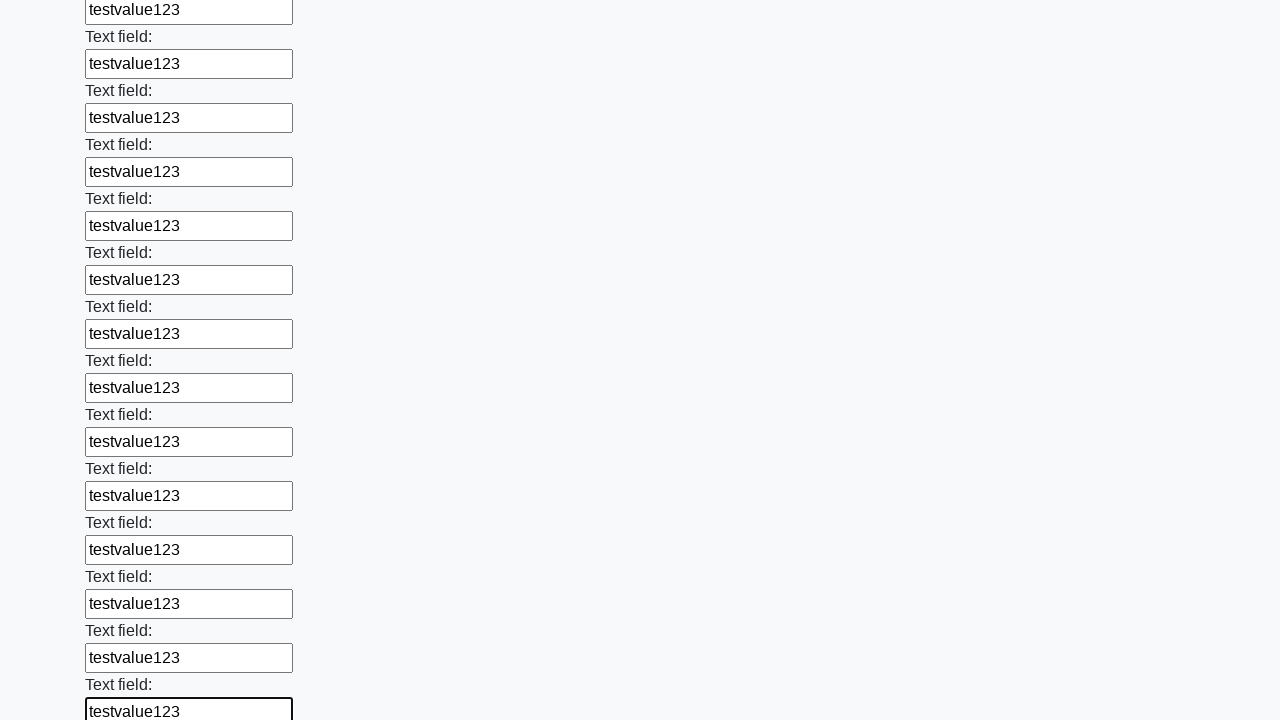

Filled text input field 55 of 100 with test data on input[type="text"] >> nth=54
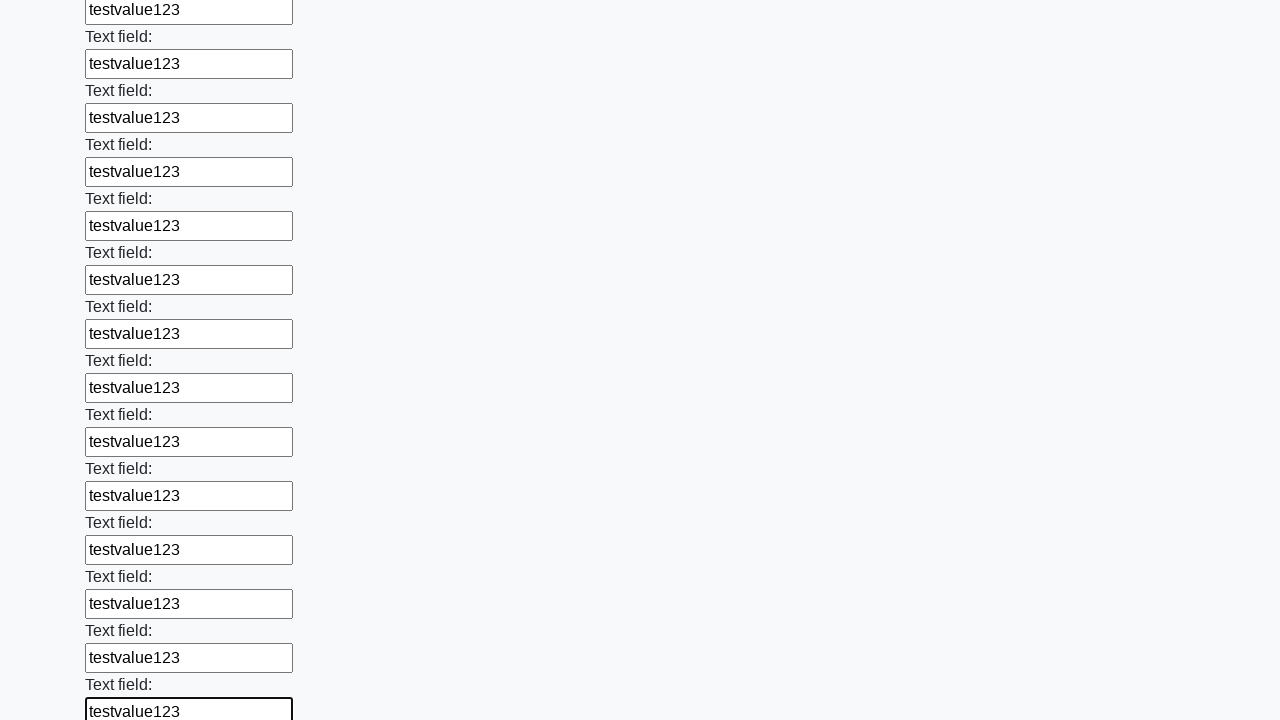

Filled text input field 56 of 100 with test data on input[type="text"] >> nth=55
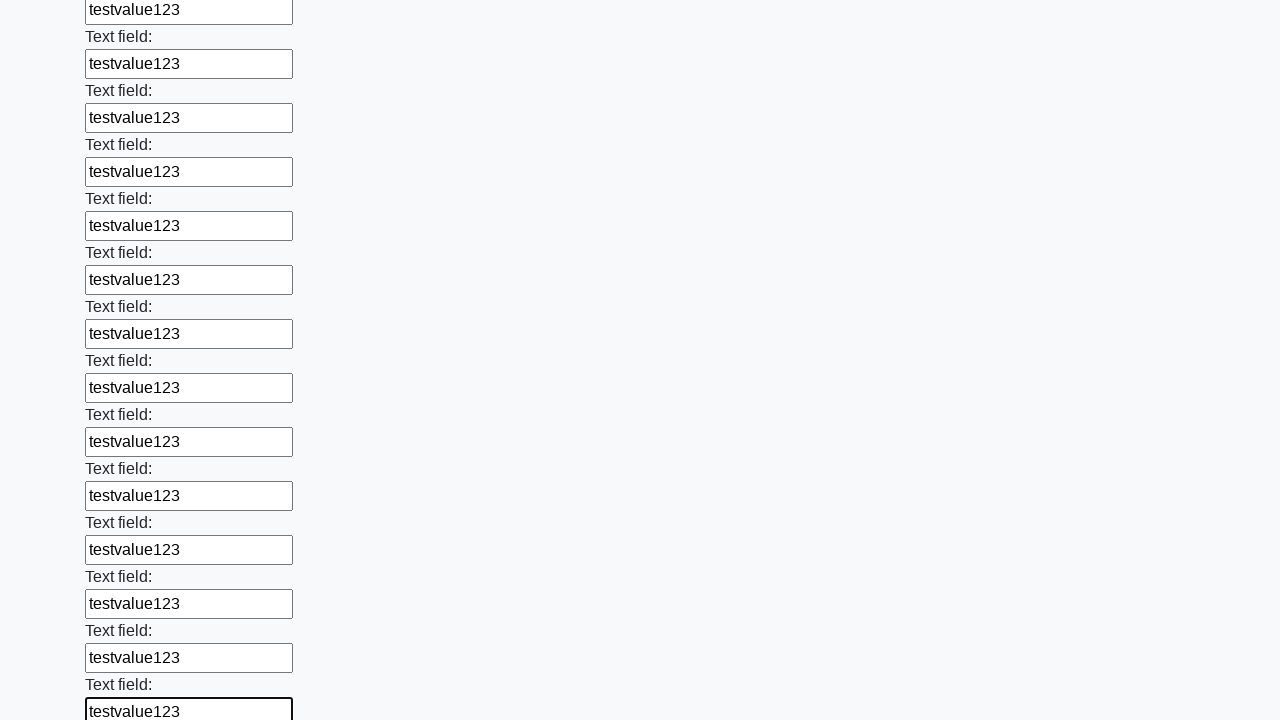

Filled text input field 57 of 100 with test data on input[type="text"] >> nth=56
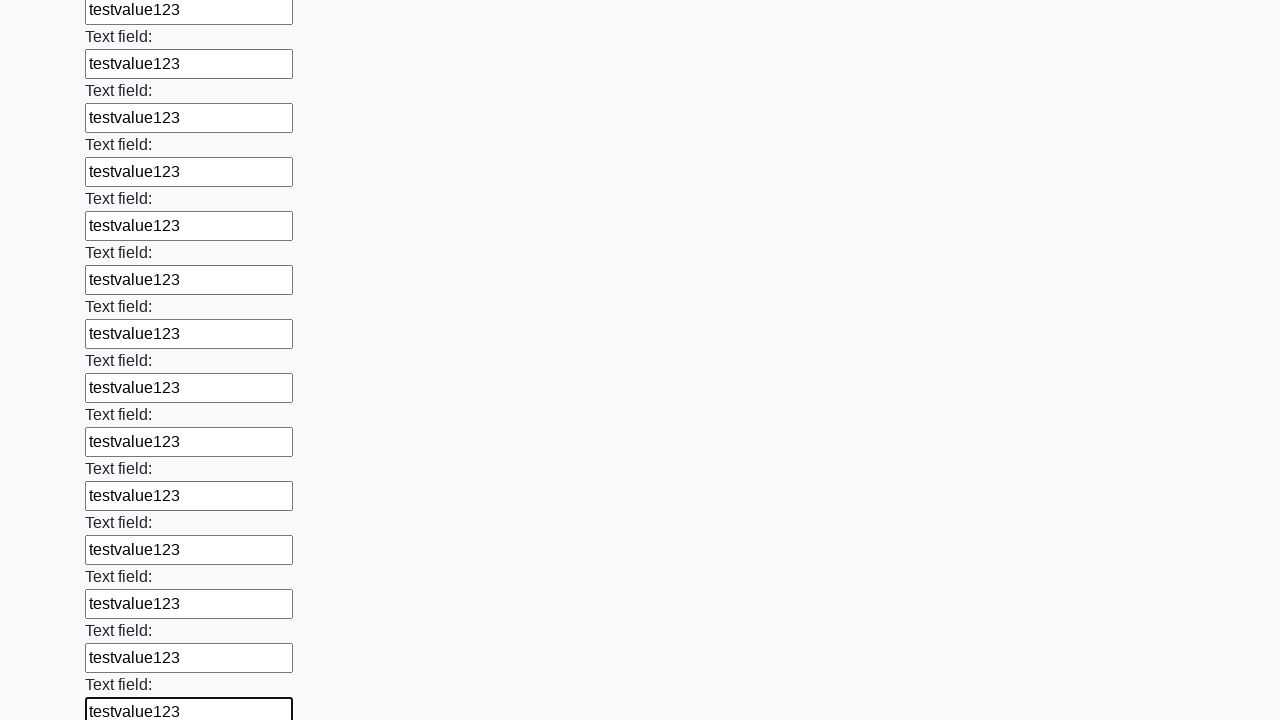

Filled text input field 58 of 100 with test data on input[type="text"] >> nth=57
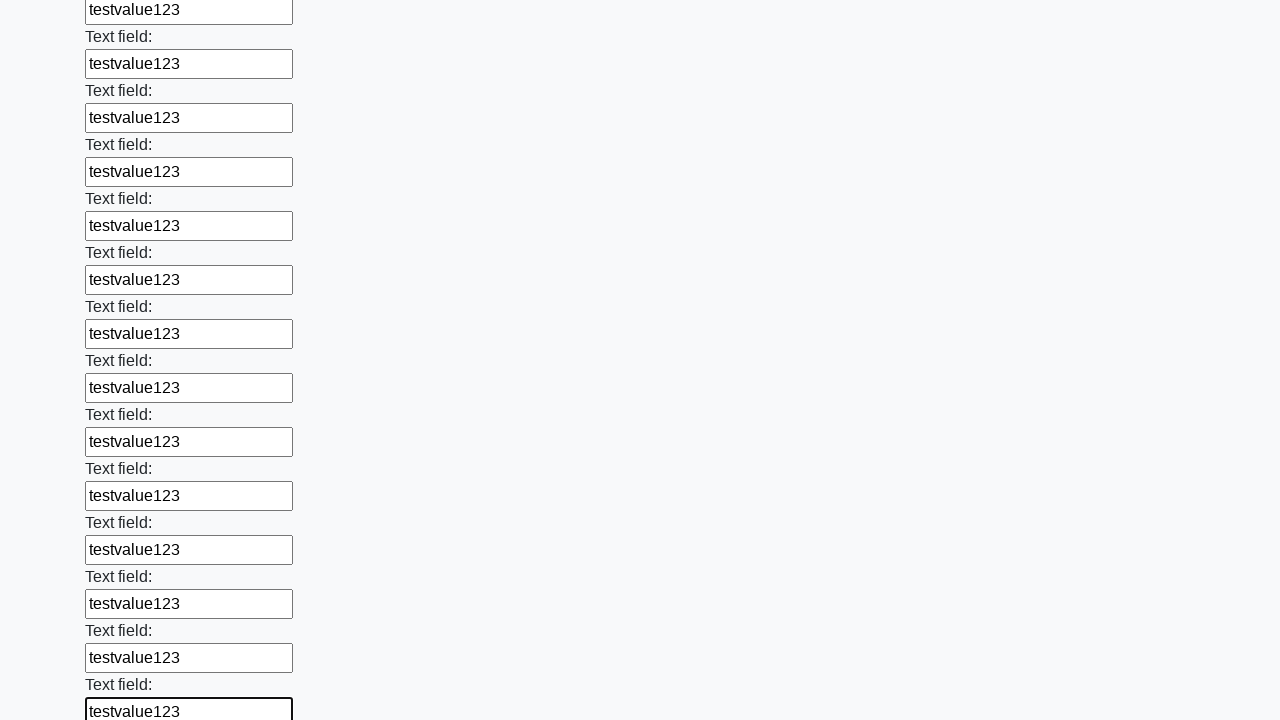

Filled text input field 59 of 100 with test data on input[type="text"] >> nth=58
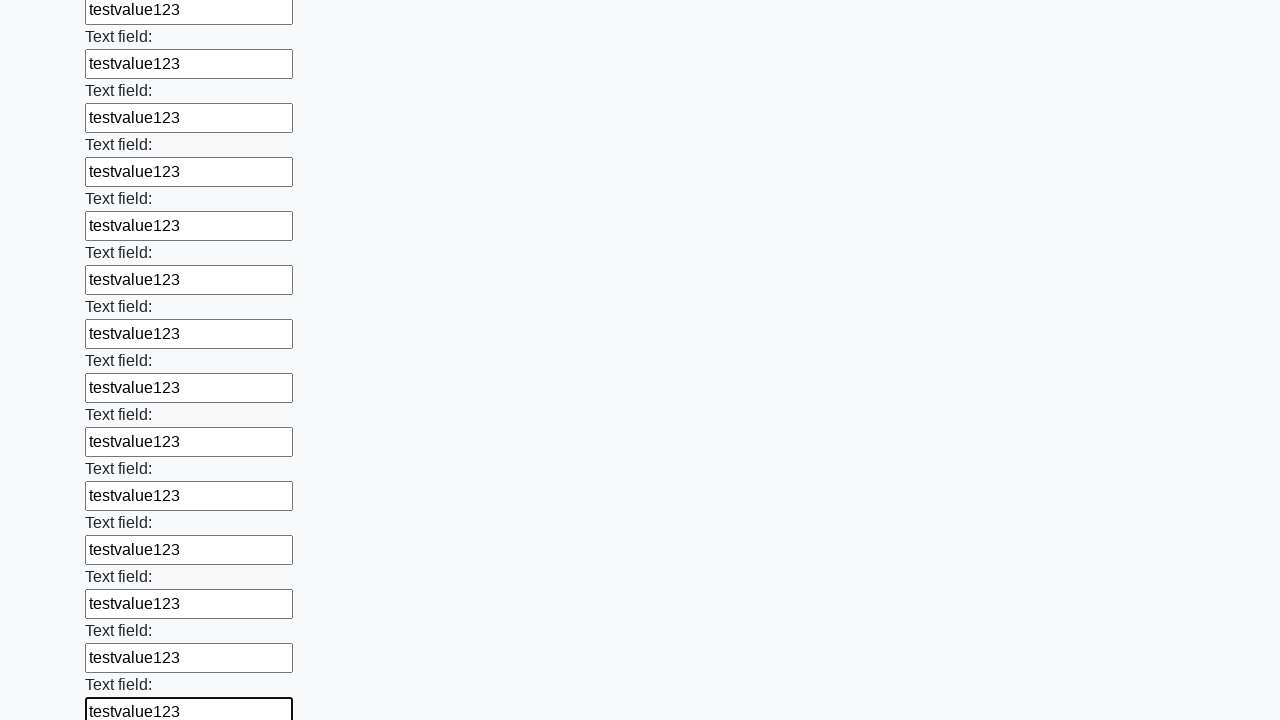

Filled text input field 60 of 100 with test data on input[type="text"] >> nth=59
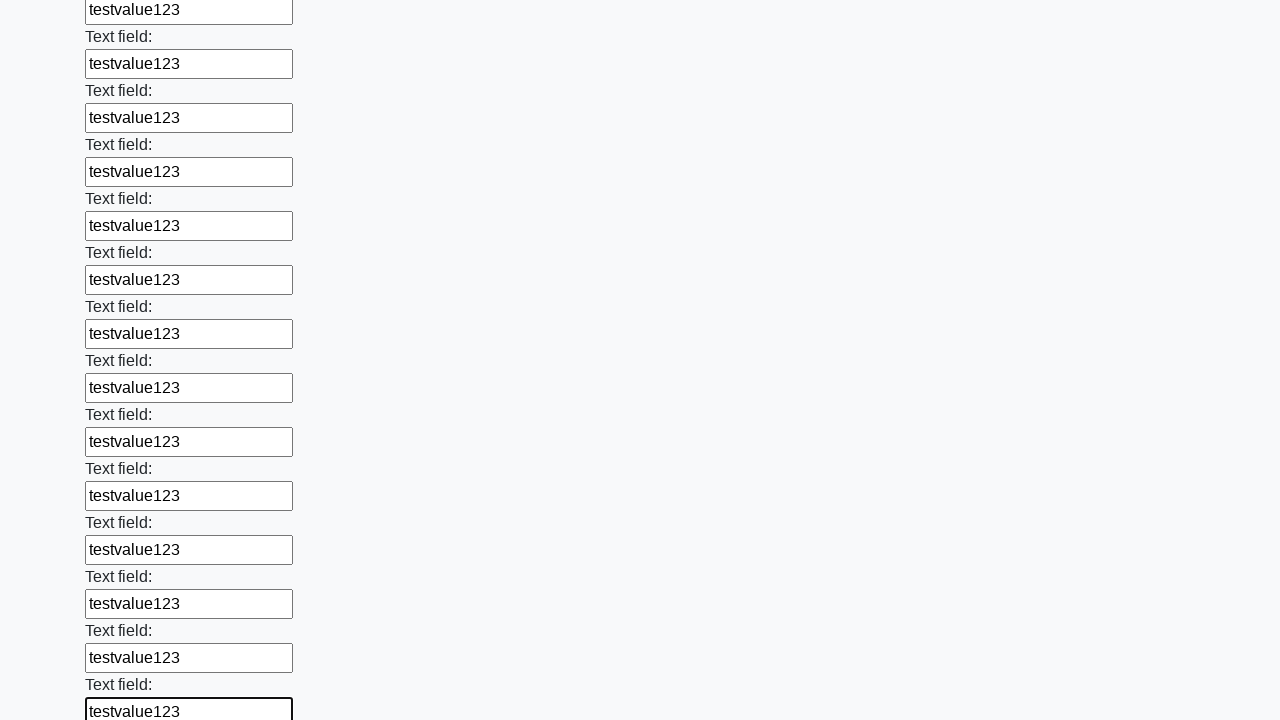

Filled text input field 61 of 100 with test data on input[type="text"] >> nth=60
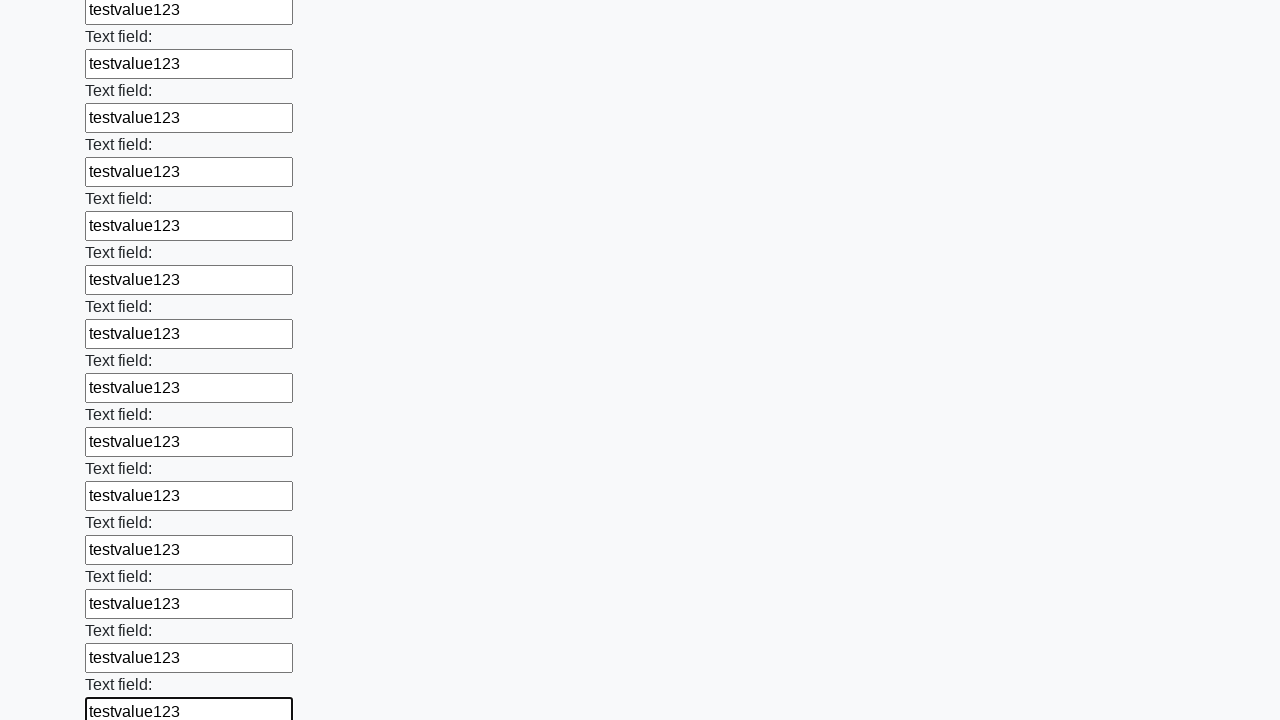

Filled text input field 62 of 100 with test data on input[type="text"] >> nth=61
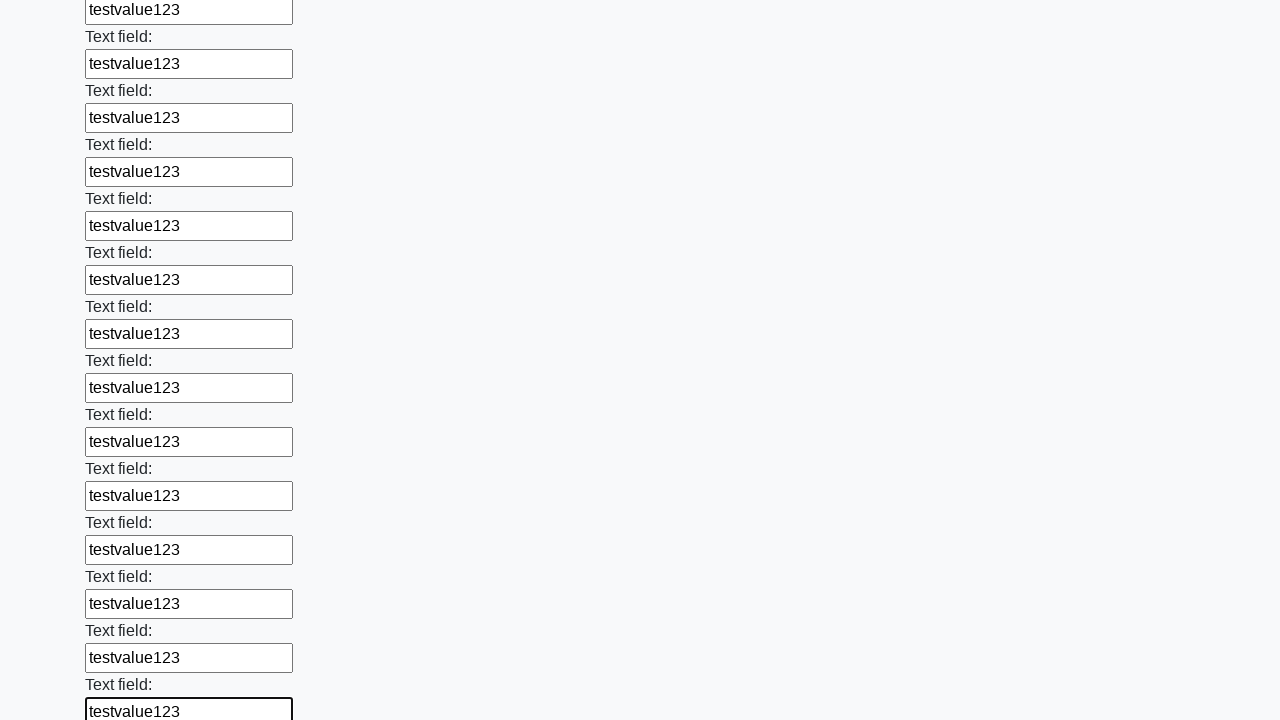

Filled text input field 63 of 100 with test data on input[type="text"] >> nth=62
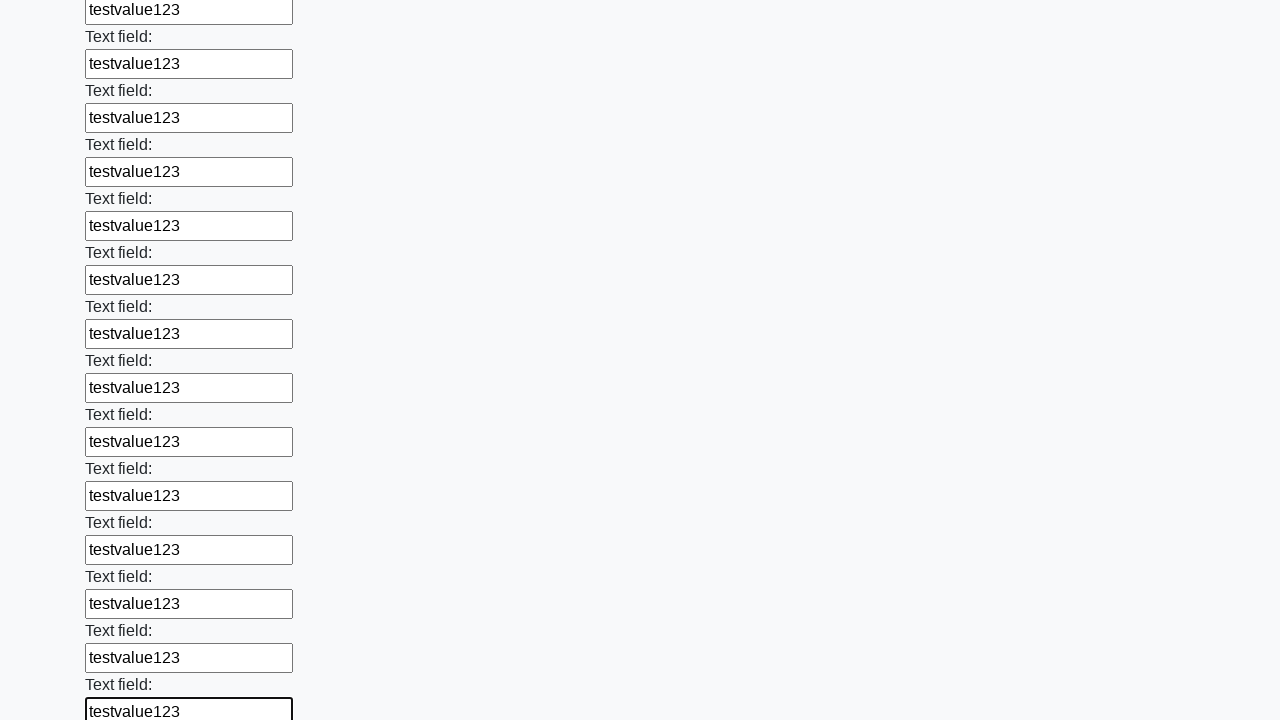

Filled text input field 64 of 100 with test data on input[type="text"] >> nth=63
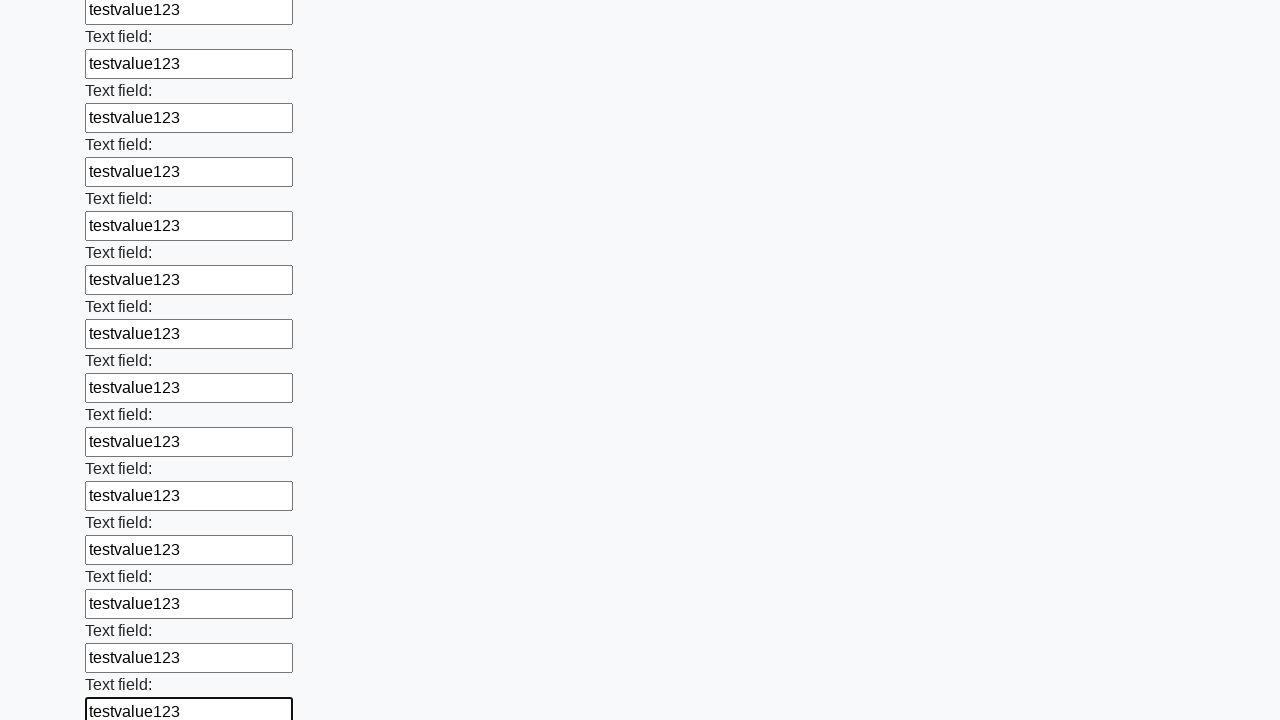

Filled text input field 65 of 100 with test data on input[type="text"] >> nth=64
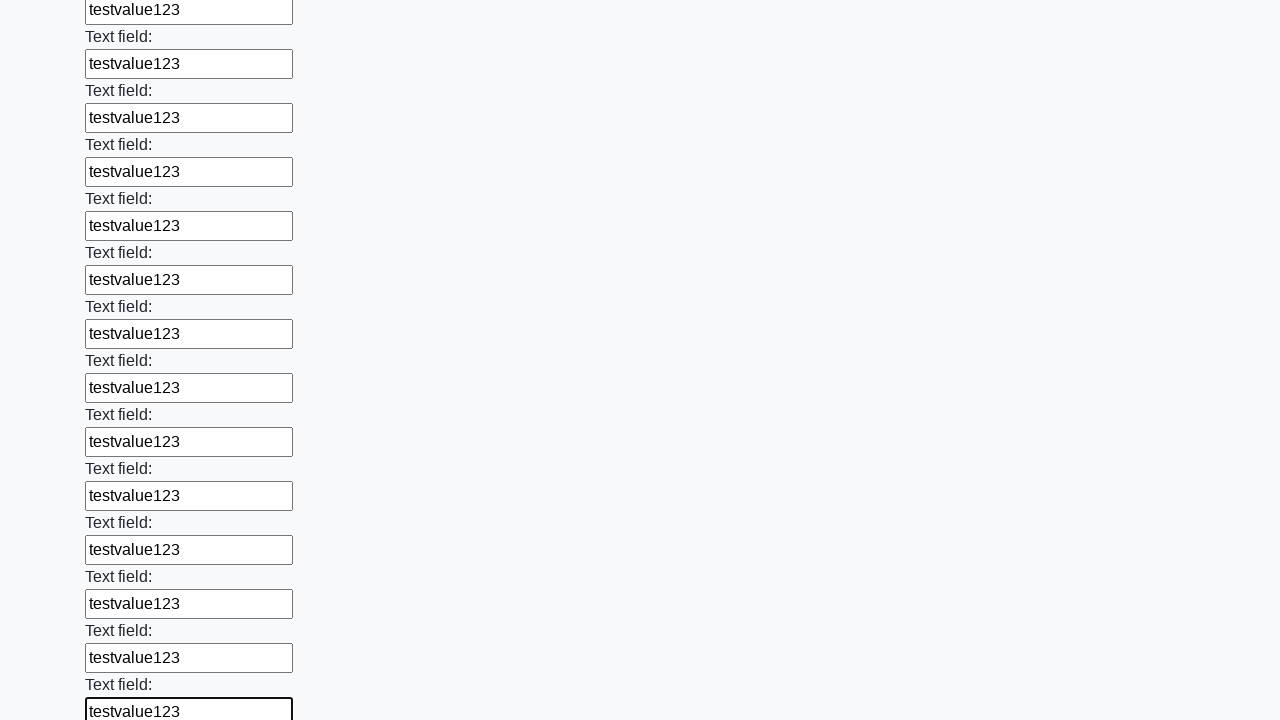

Filled text input field 66 of 100 with test data on input[type="text"] >> nth=65
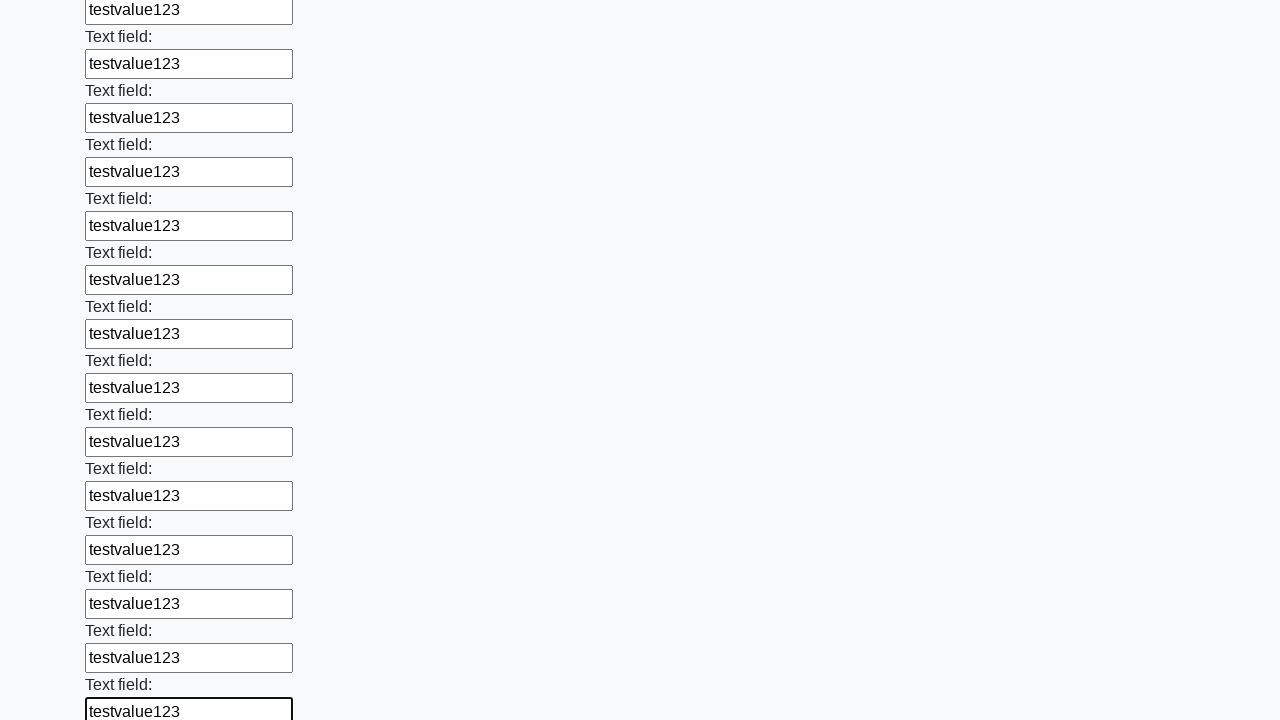

Filled text input field 67 of 100 with test data on input[type="text"] >> nth=66
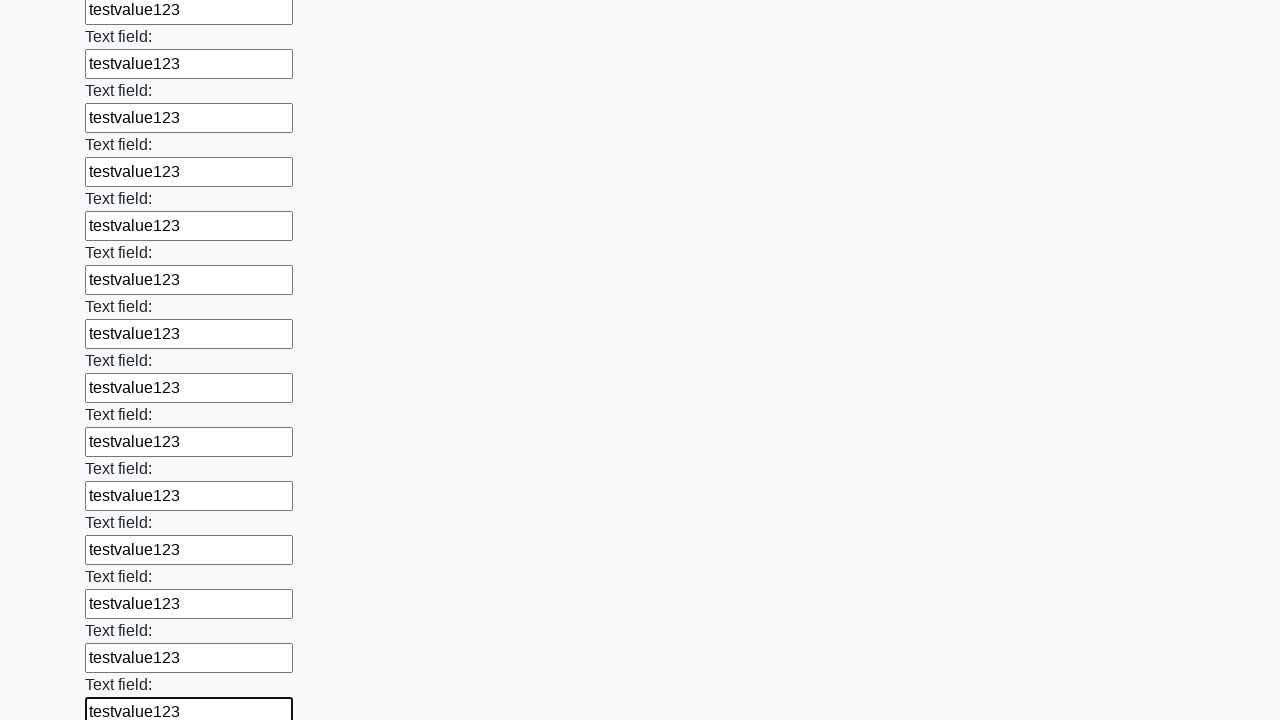

Filled text input field 68 of 100 with test data on input[type="text"] >> nth=67
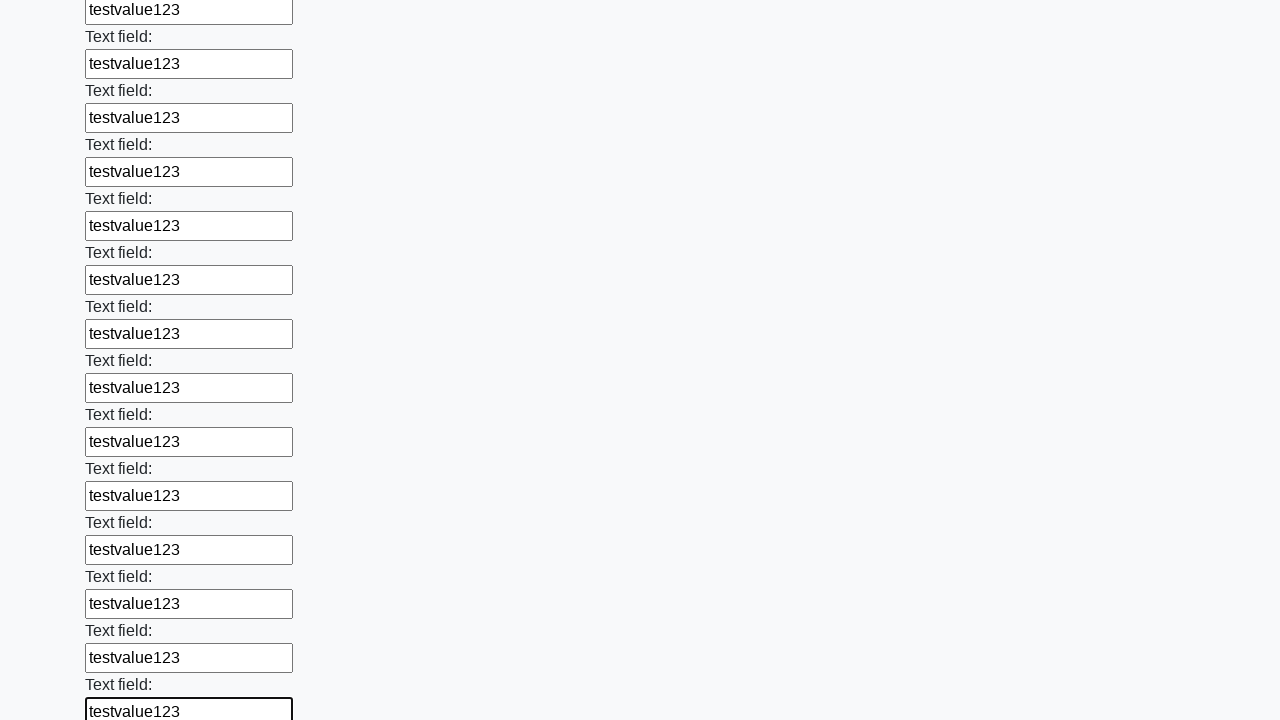

Filled text input field 69 of 100 with test data on input[type="text"] >> nth=68
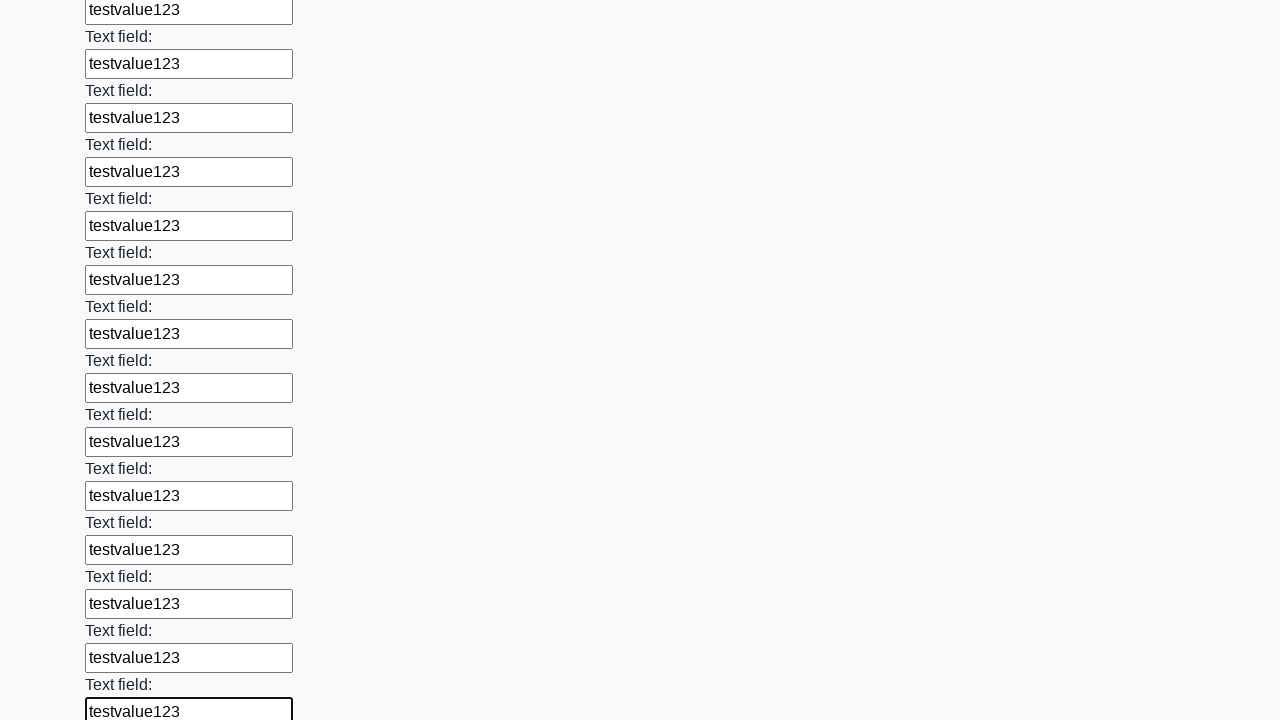

Filled text input field 70 of 100 with test data on input[type="text"] >> nth=69
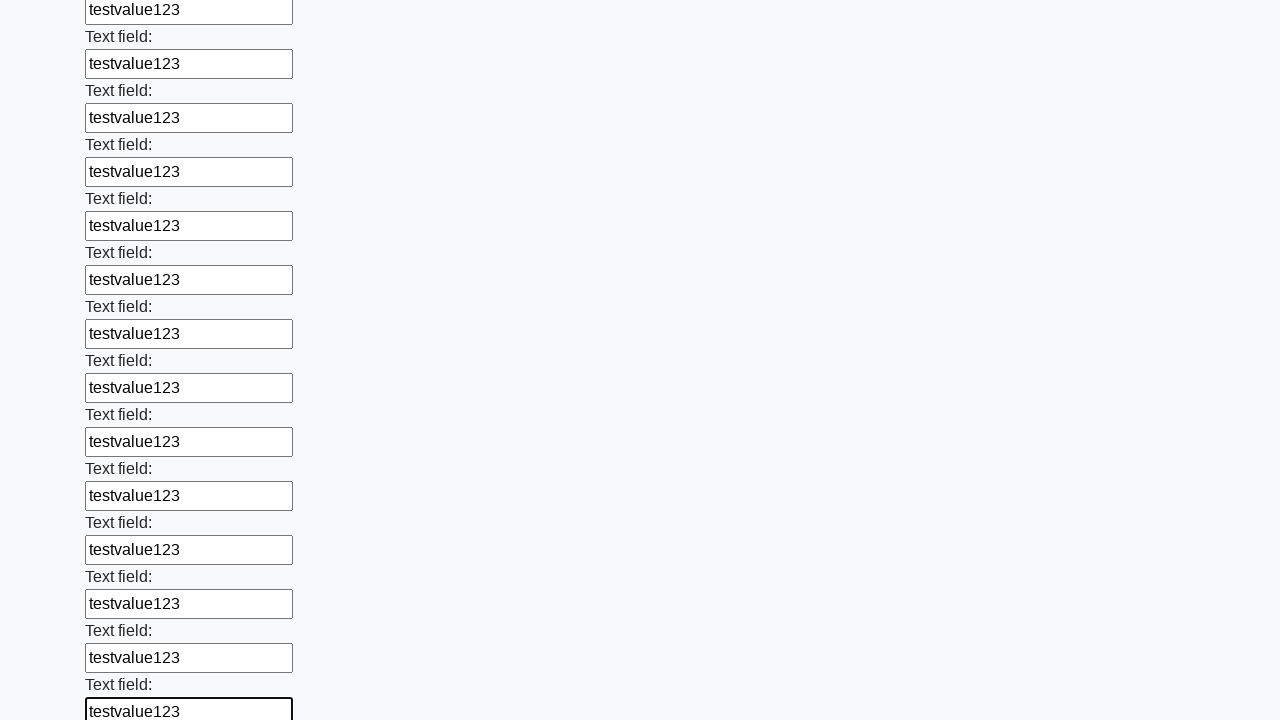

Filled text input field 71 of 100 with test data on input[type="text"] >> nth=70
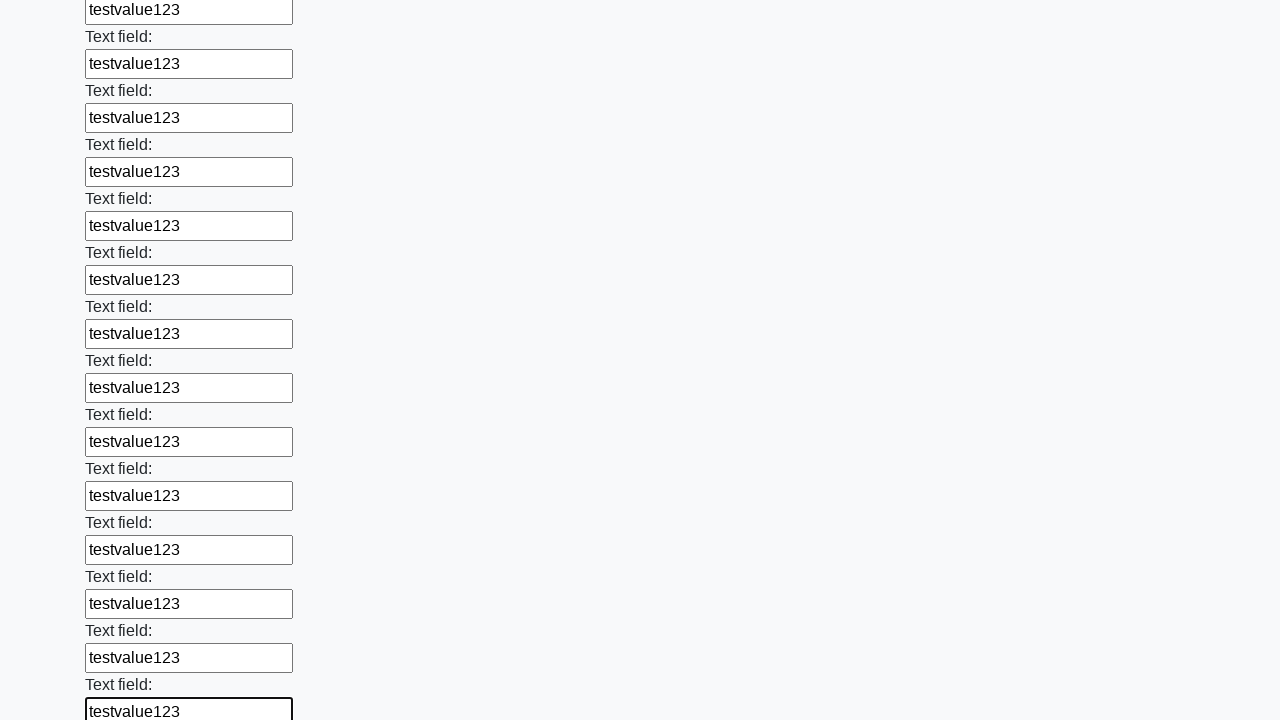

Filled text input field 72 of 100 with test data on input[type="text"] >> nth=71
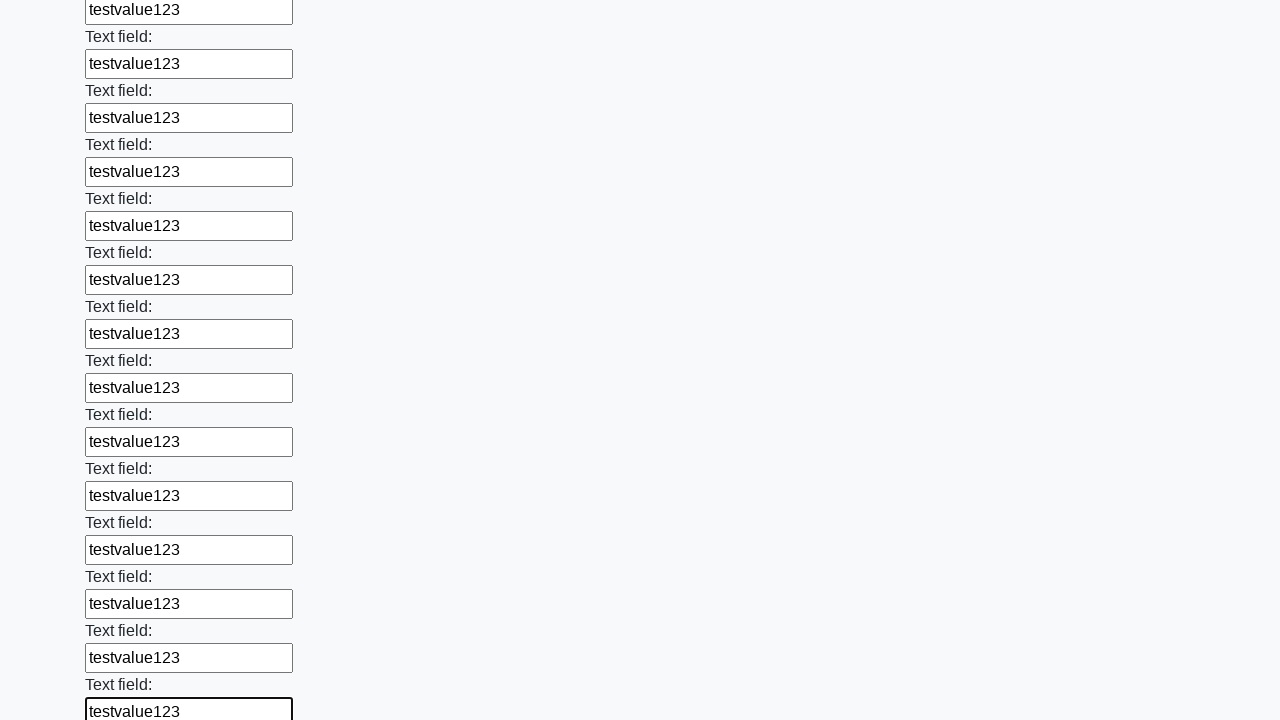

Filled text input field 73 of 100 with test data on input[type="text"] >> nth=72
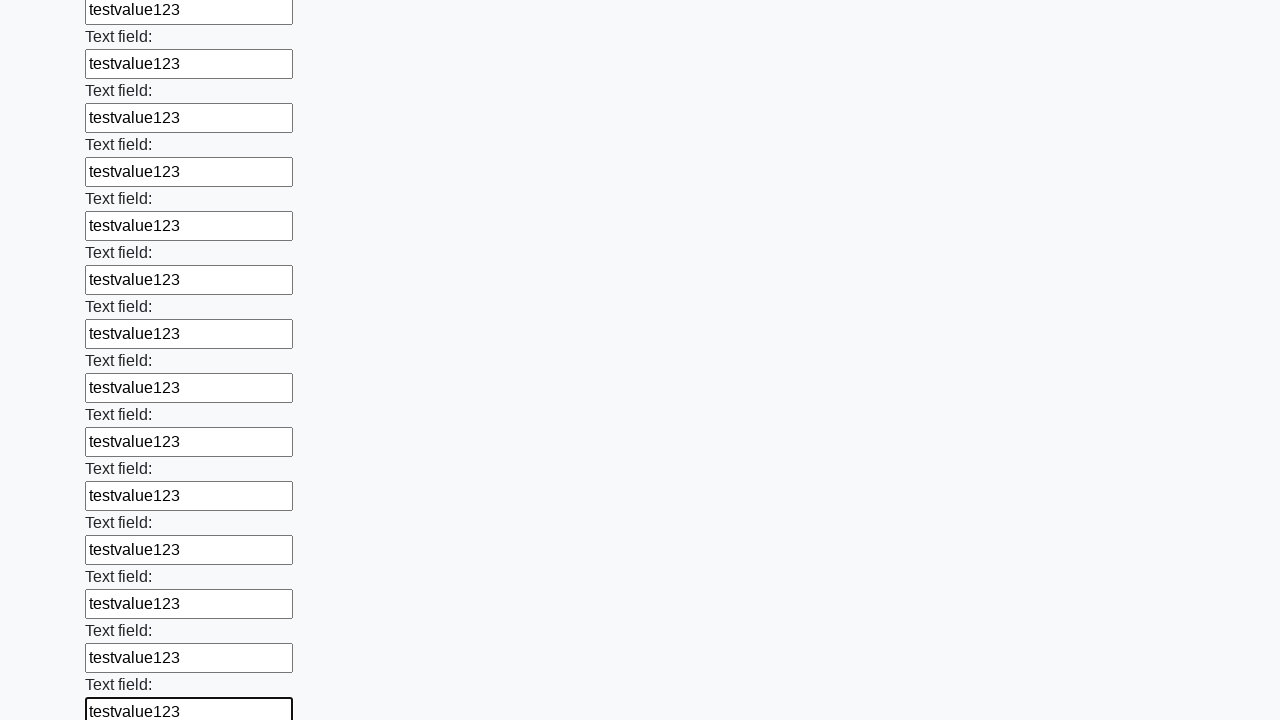

Filled text input field 74 of 100 with test data on input[type="text"] >> nth=73
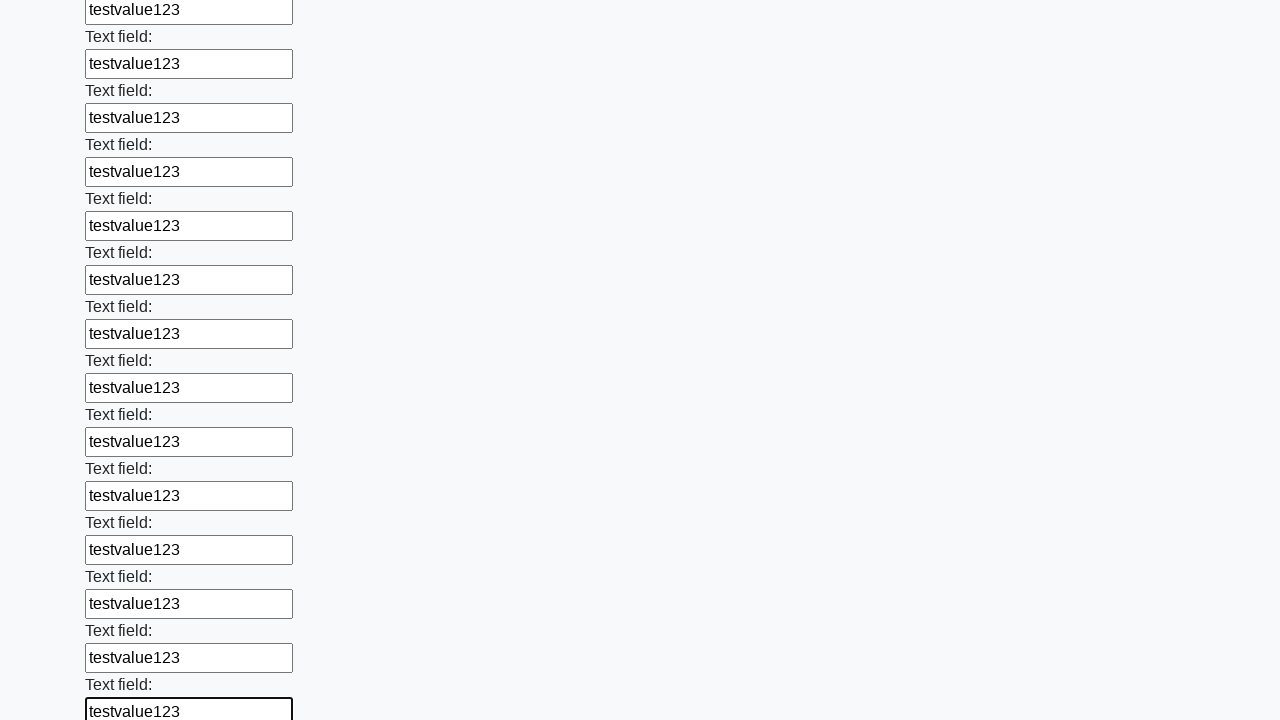

Filled text input field 75 of 100 with test data on input[type="text"] >> nth=74
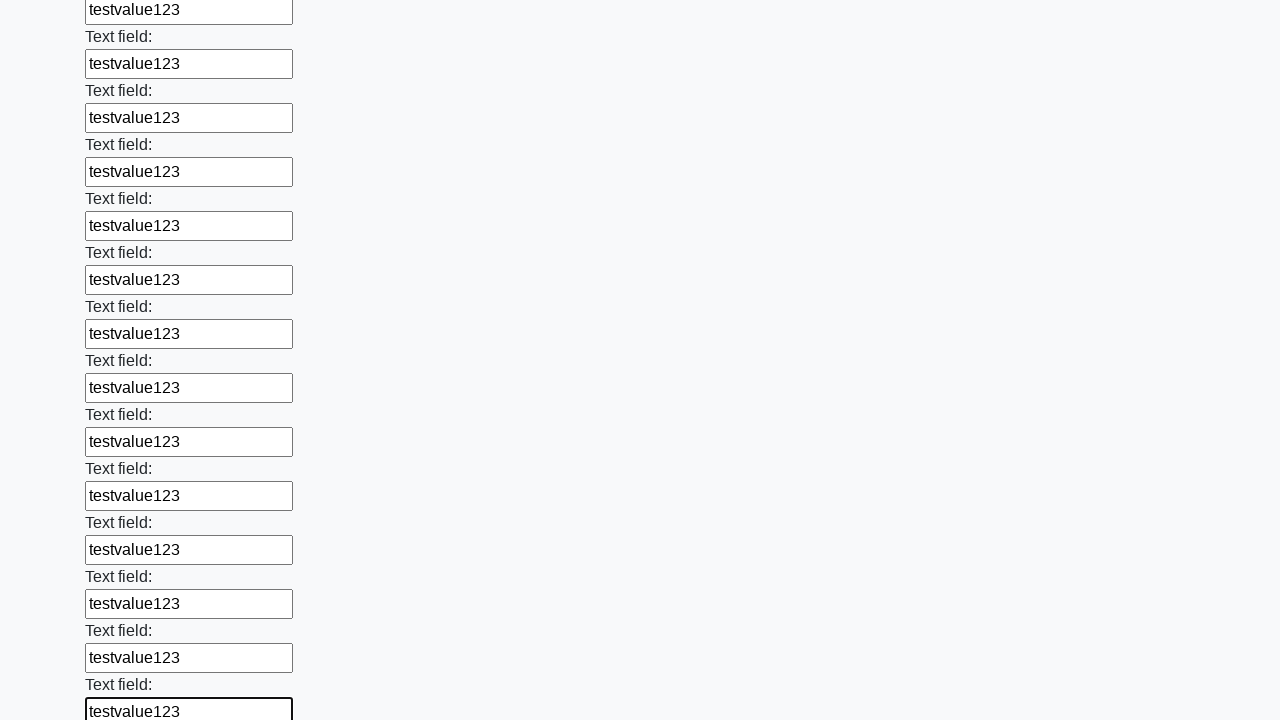

Filled text input field 76 of 100 with test data on input[type="text"] >> nth=75
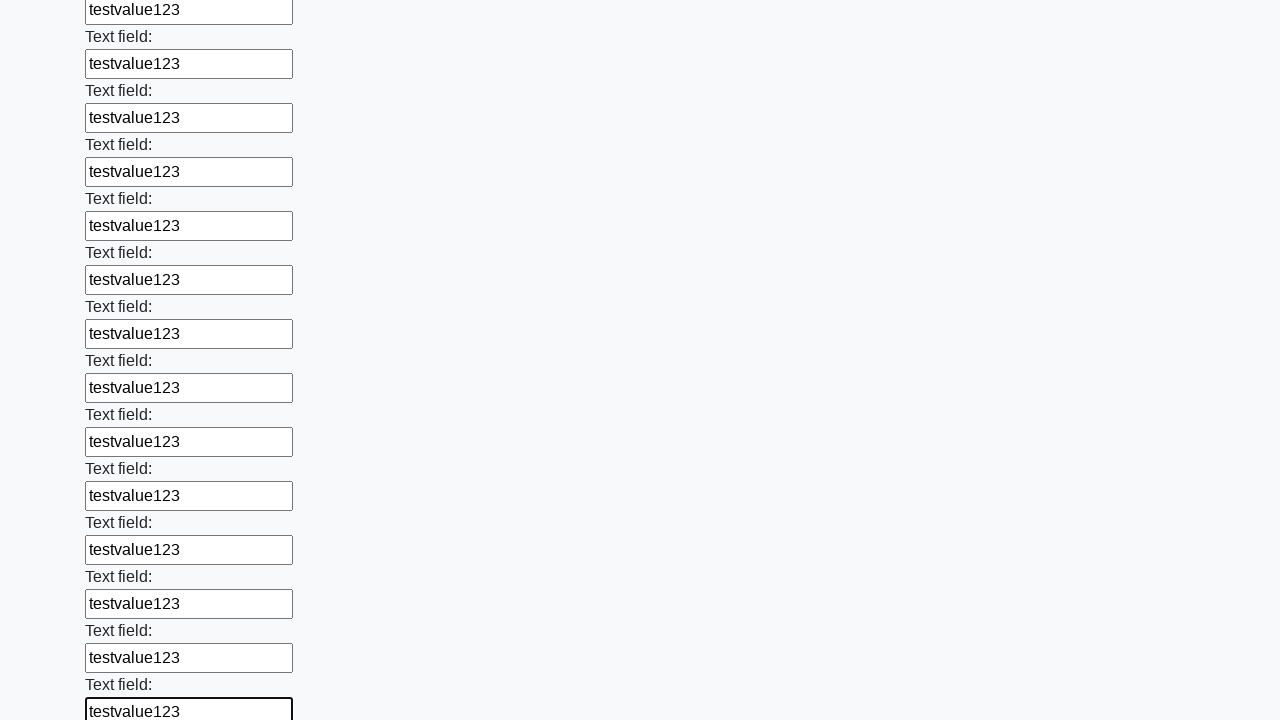

Filled text input field 77 of 100 with test data on input[type="text"] >> nth=76
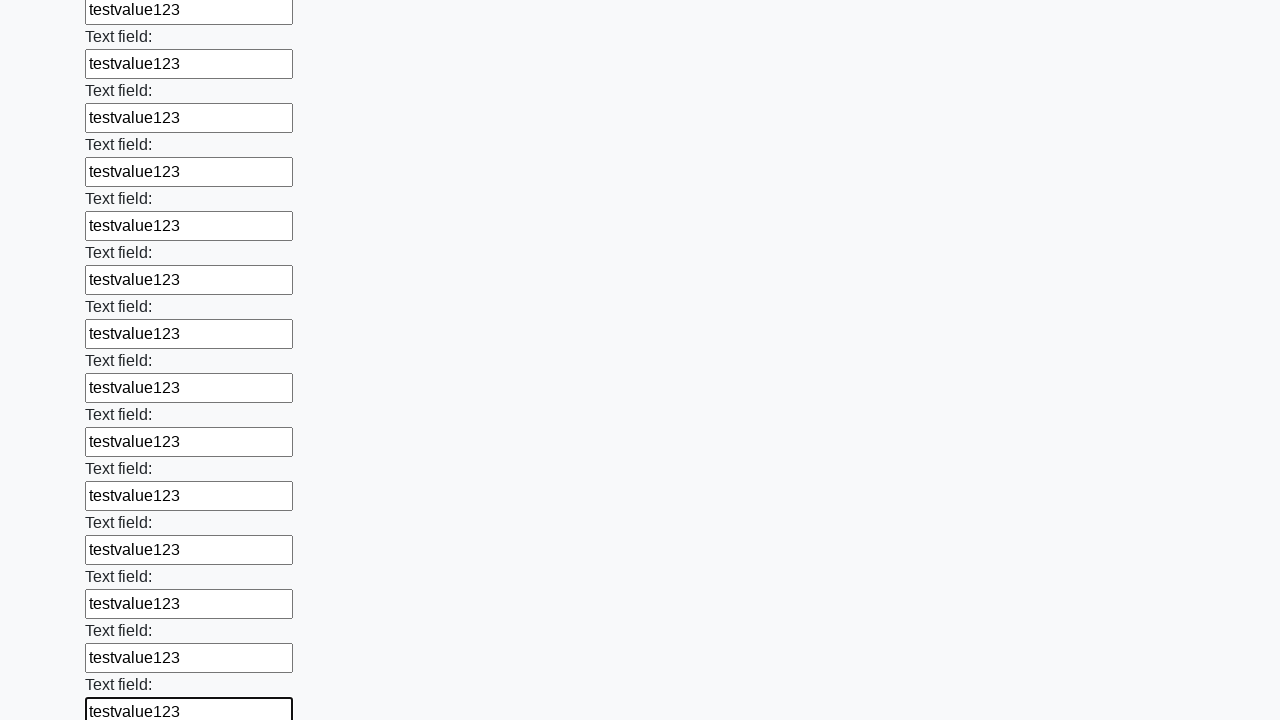

Filled text input field 78 of 100 with test data on input[type="text"] >> nth=77
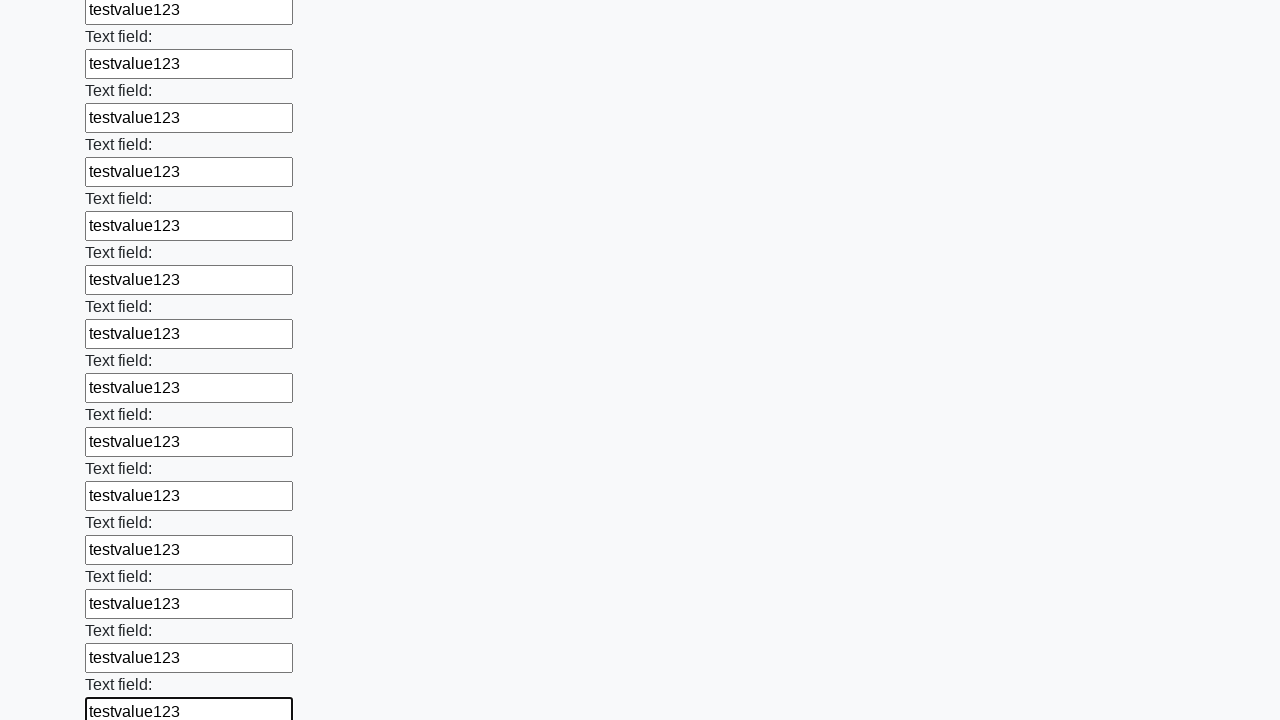

Filled text input field 79 of 100 with test data on input[type="text"] >> nth=78
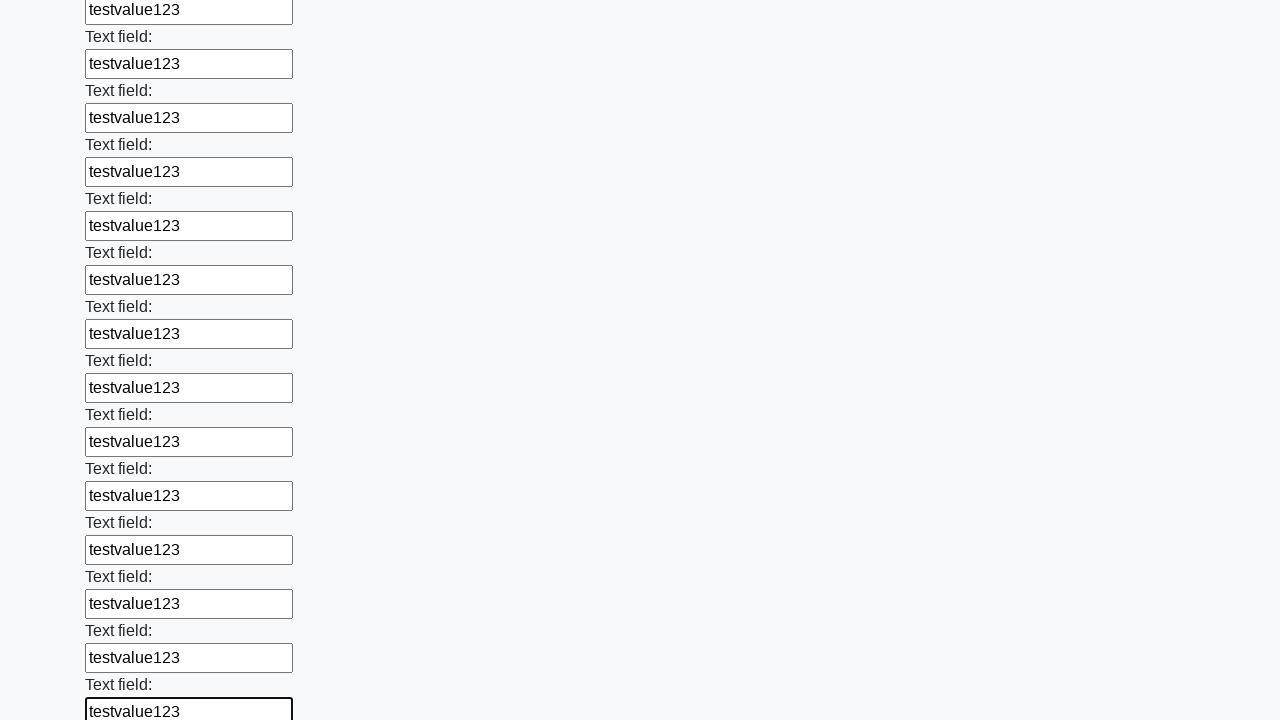

Filled text input field 80 of 100 with test data on input[type="text"] >> nth=79
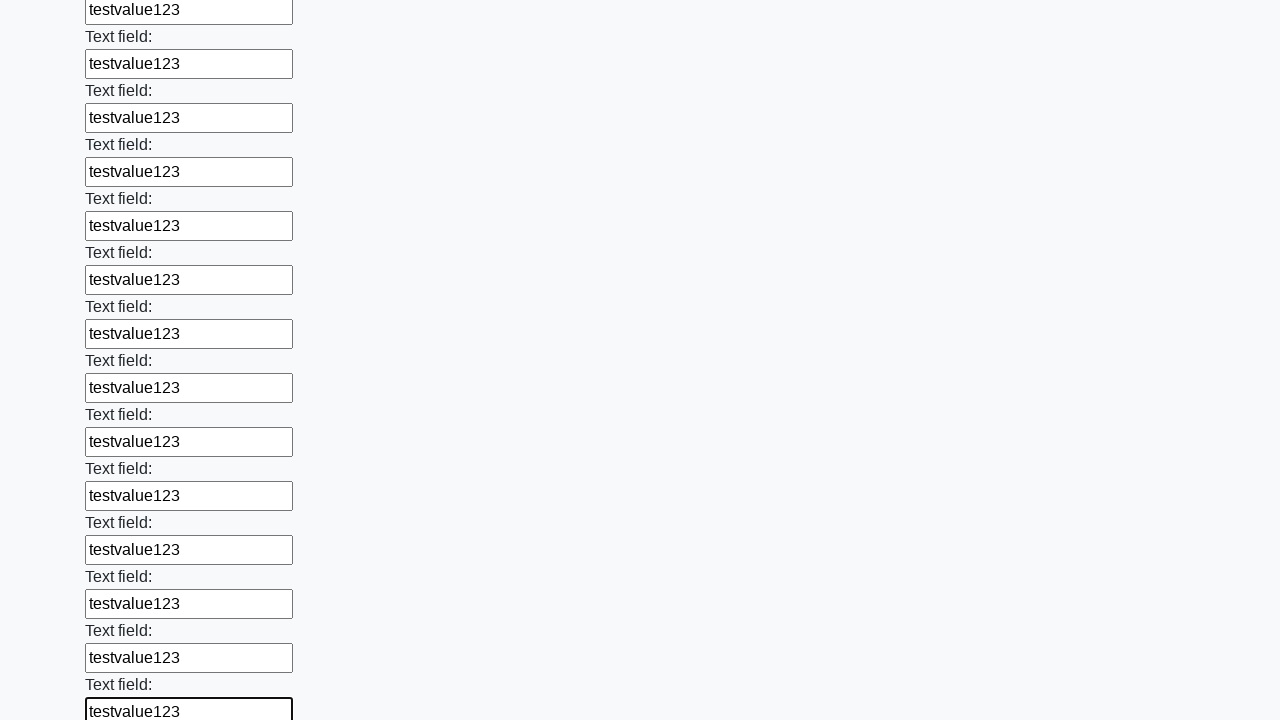

Filled text input field 81 of 100 with test data on input[type="text"] >> nth=80
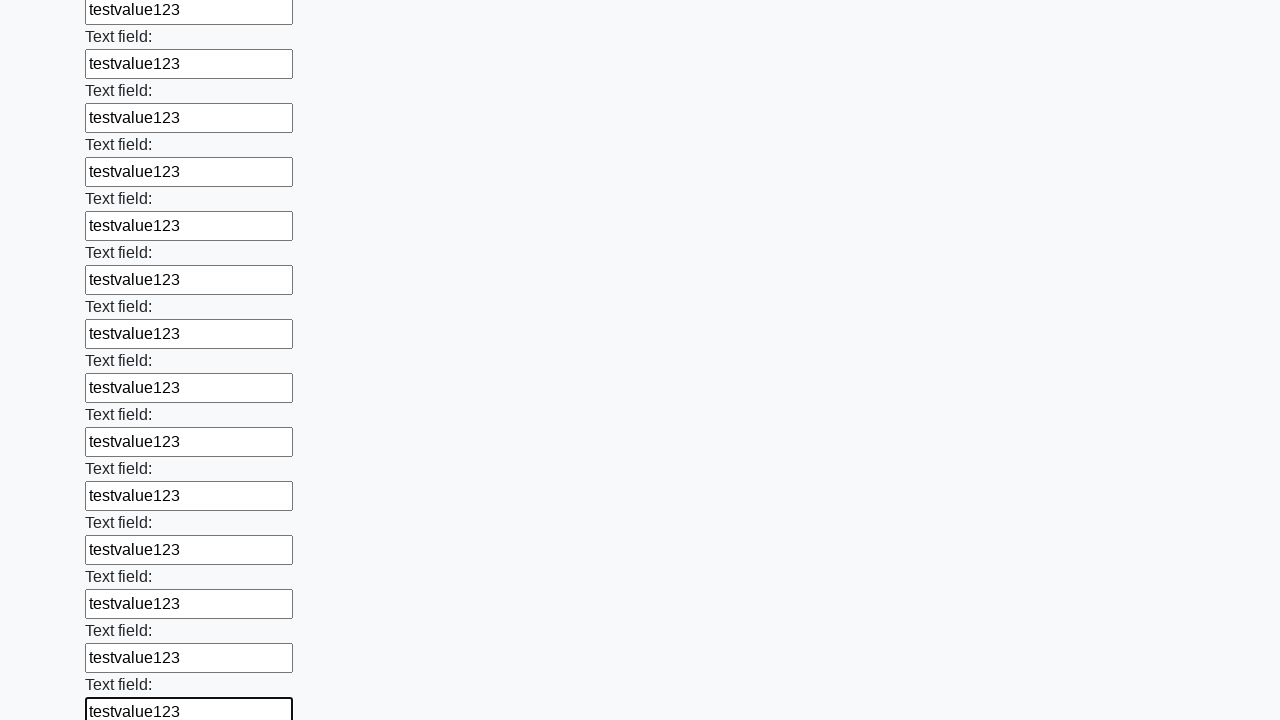

Filled text input field 82 of 100 with test data on input[type="text"] >> nth=81
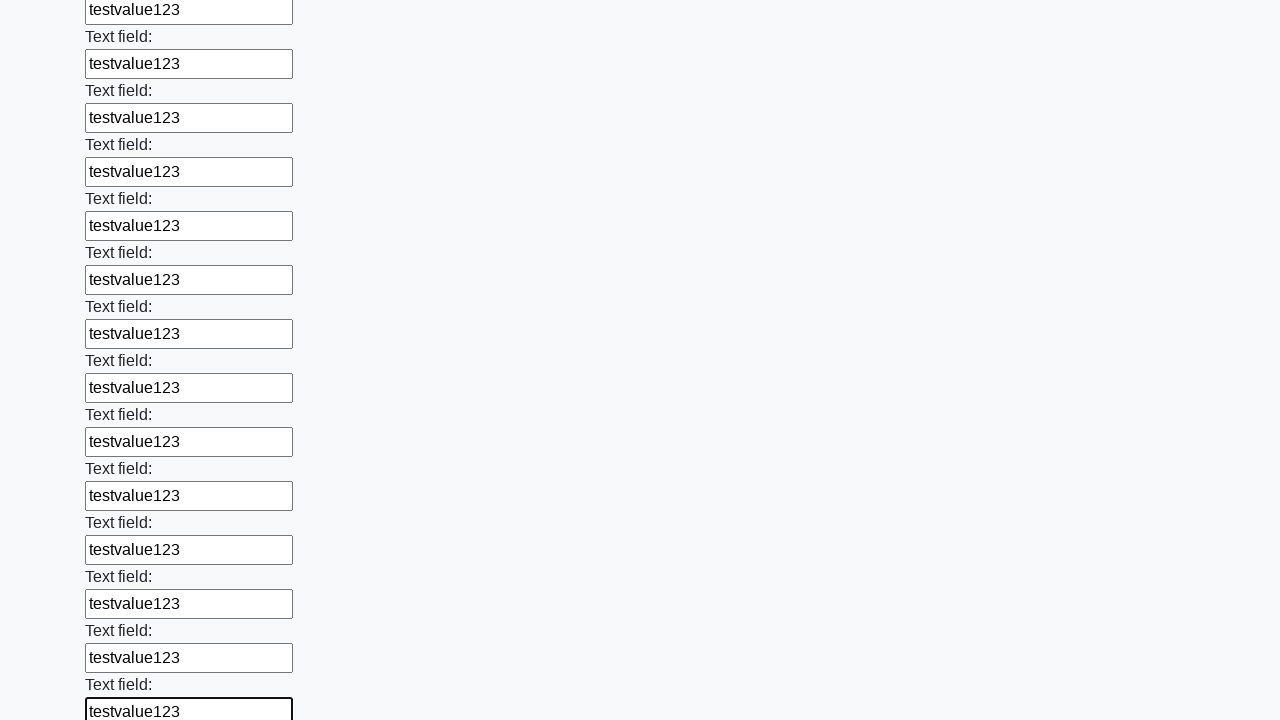

Filled text input field 83 of 100 with test data on input[type="text"] >> nth=82
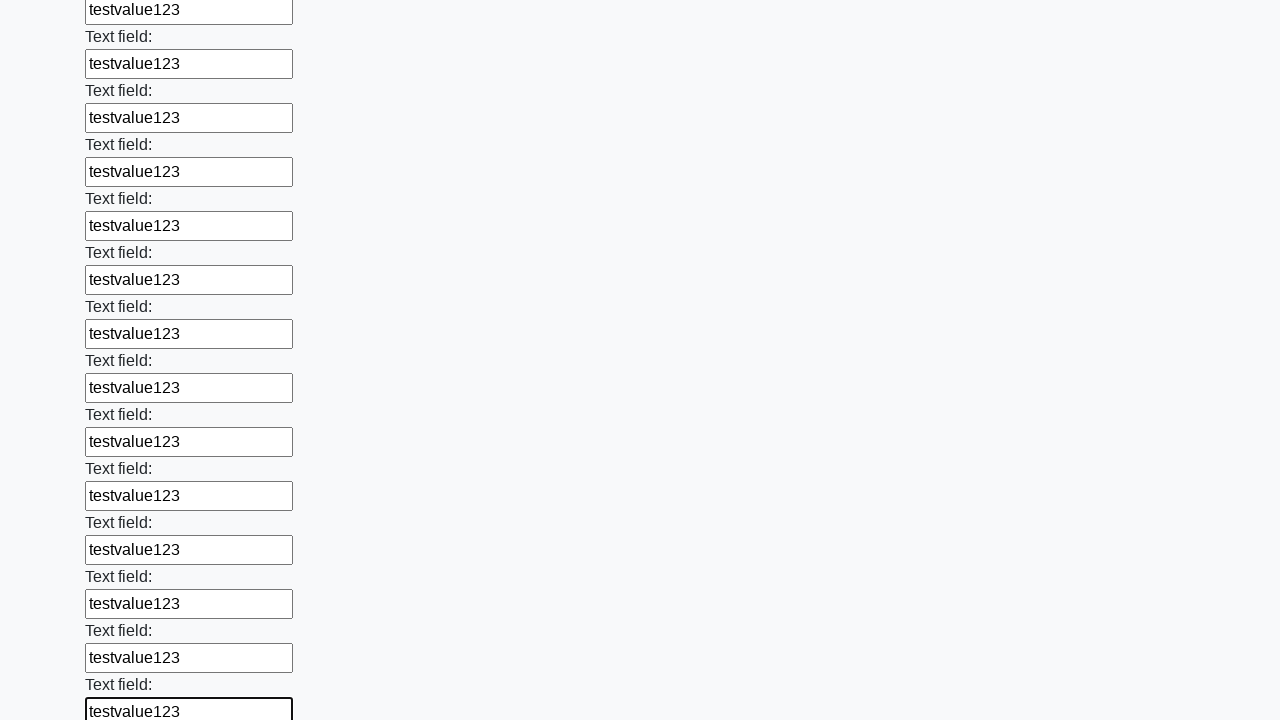

Filled text input field 84 of 100 with test data on input[type="text"] >> nth=83
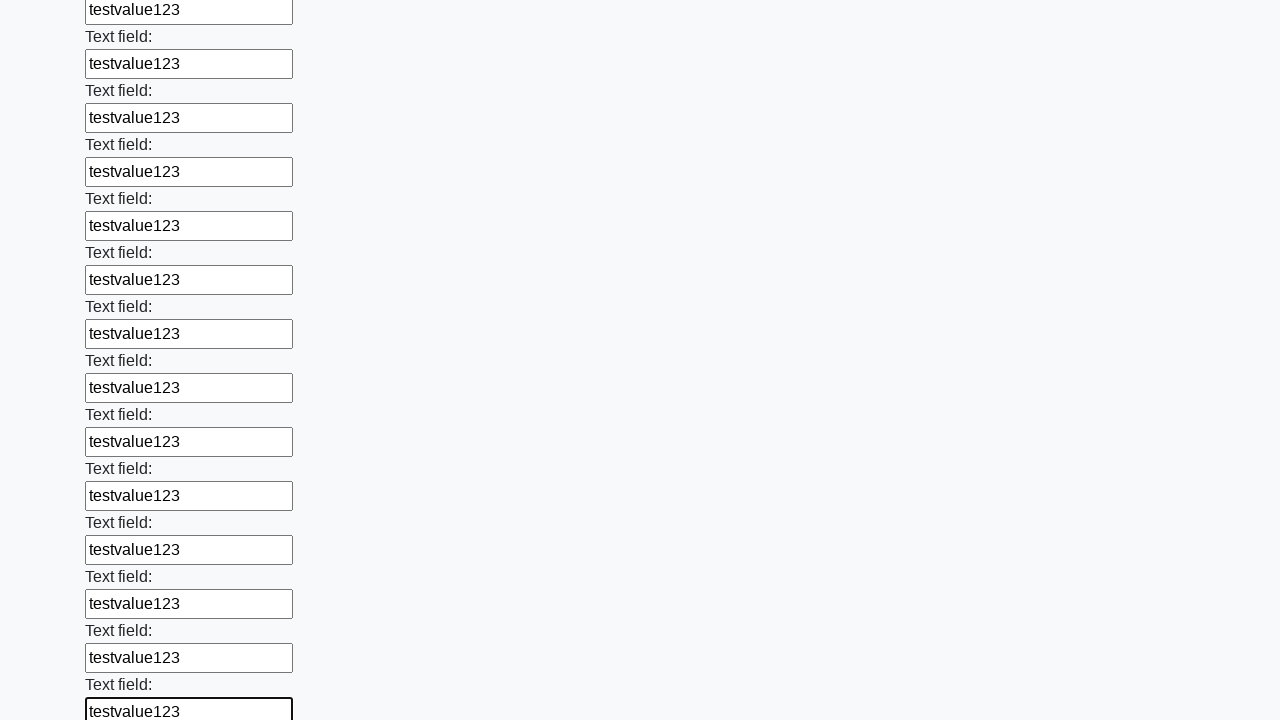

Filled text input field 85 of 100 with test data on input[type="text"] >> nth=84
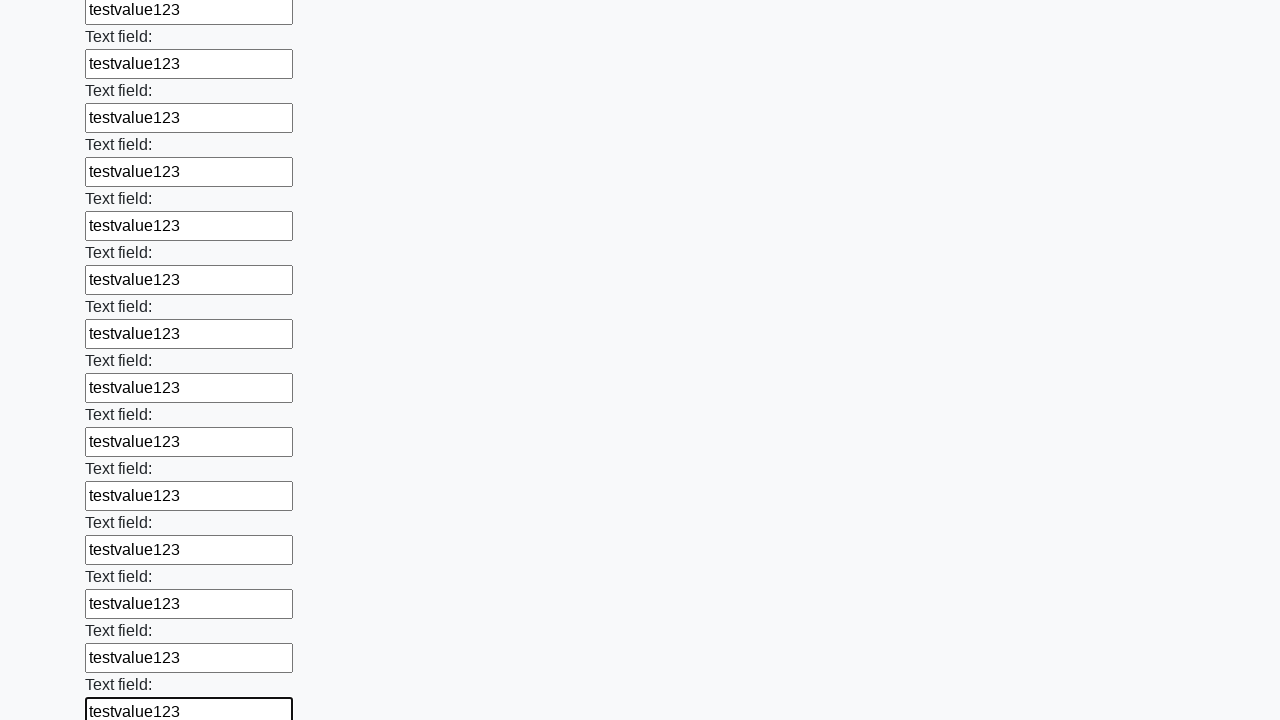

Filled text input field 86 of 100 with test data on input[type="text"] >> nth=85
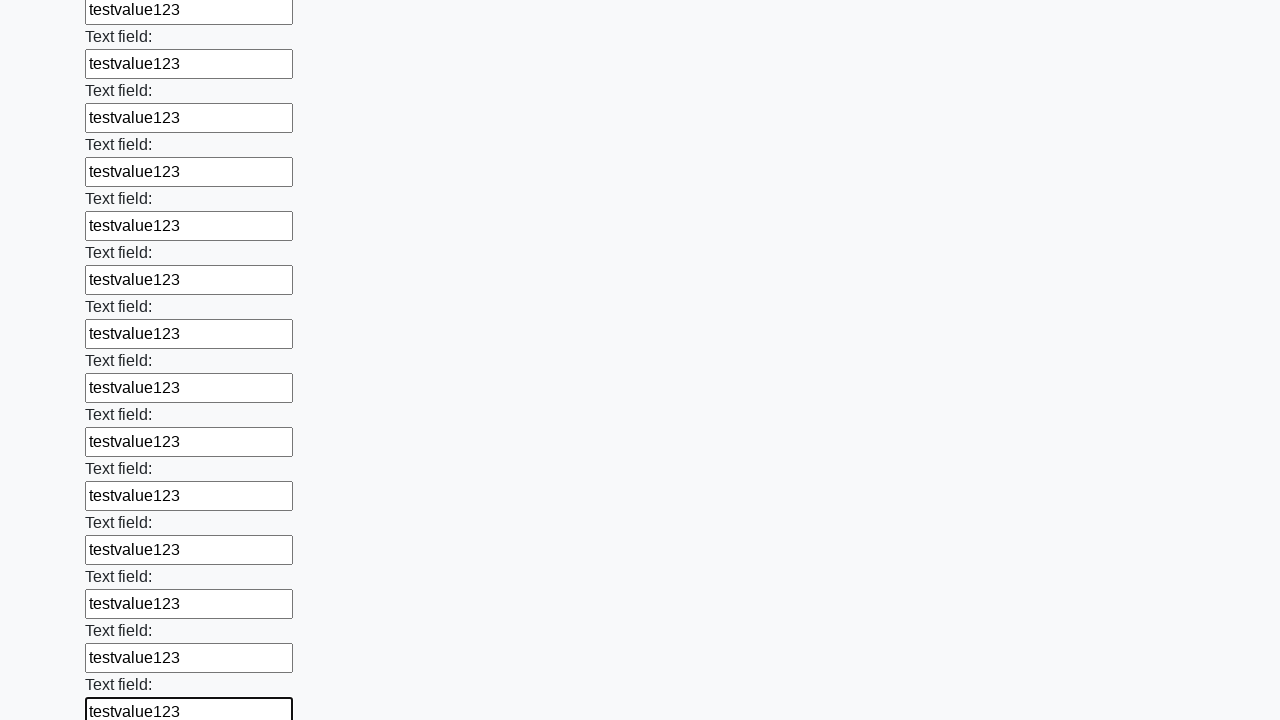

Filled text input field 87 of 100 with test data on input[type="text"] >> nth=86
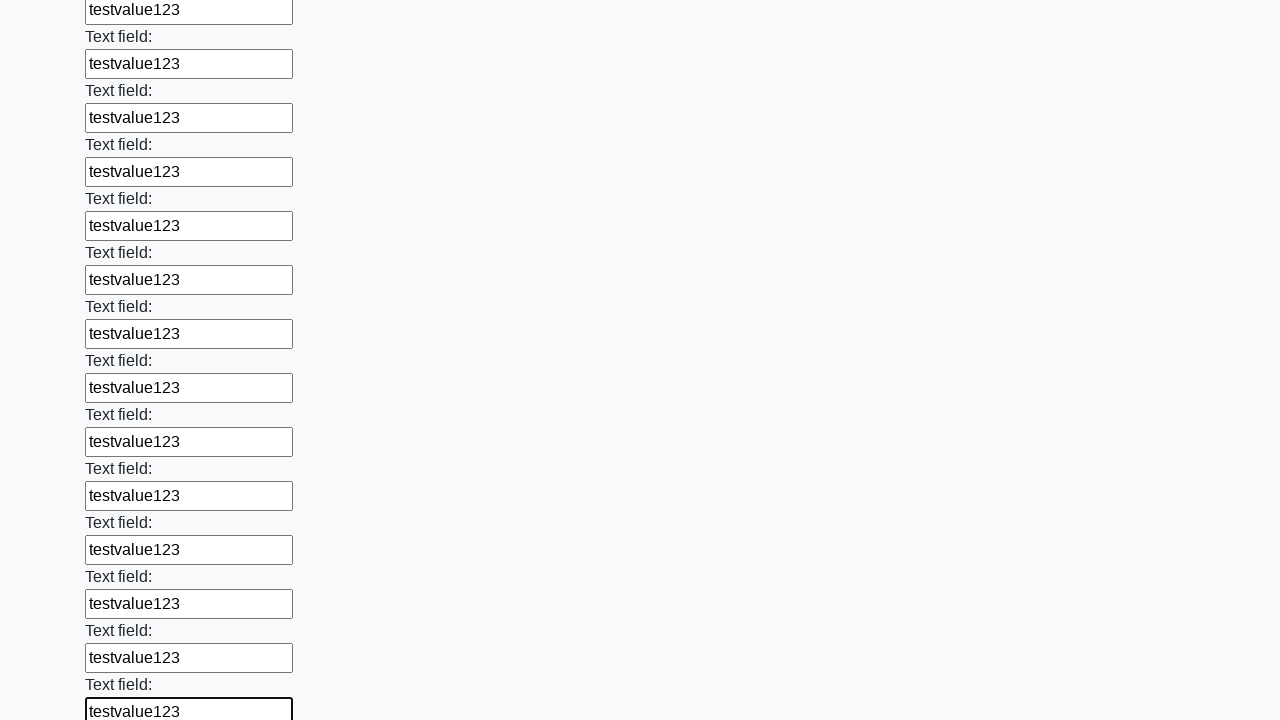

Filled text input field 88 of 100 with test data on input[type="text"] >> nth=87
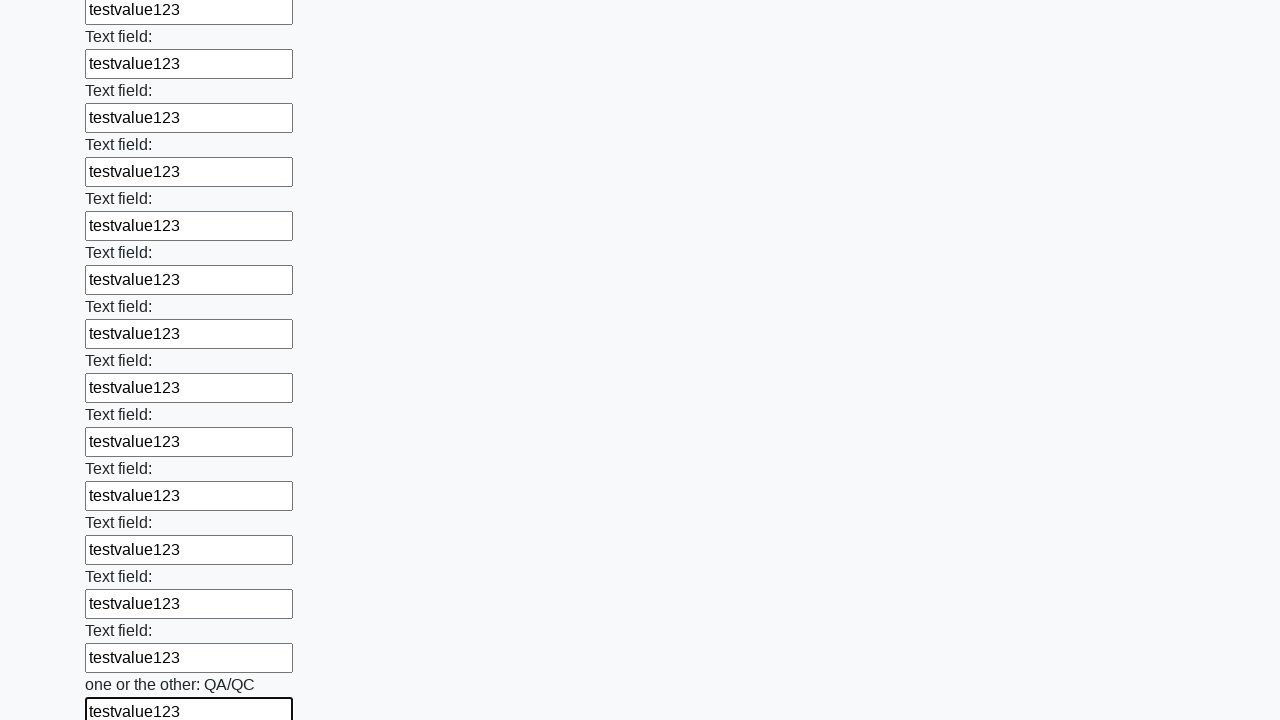

Filled text input field 89 of 100 with test data on input[type="text"] >> nth=88
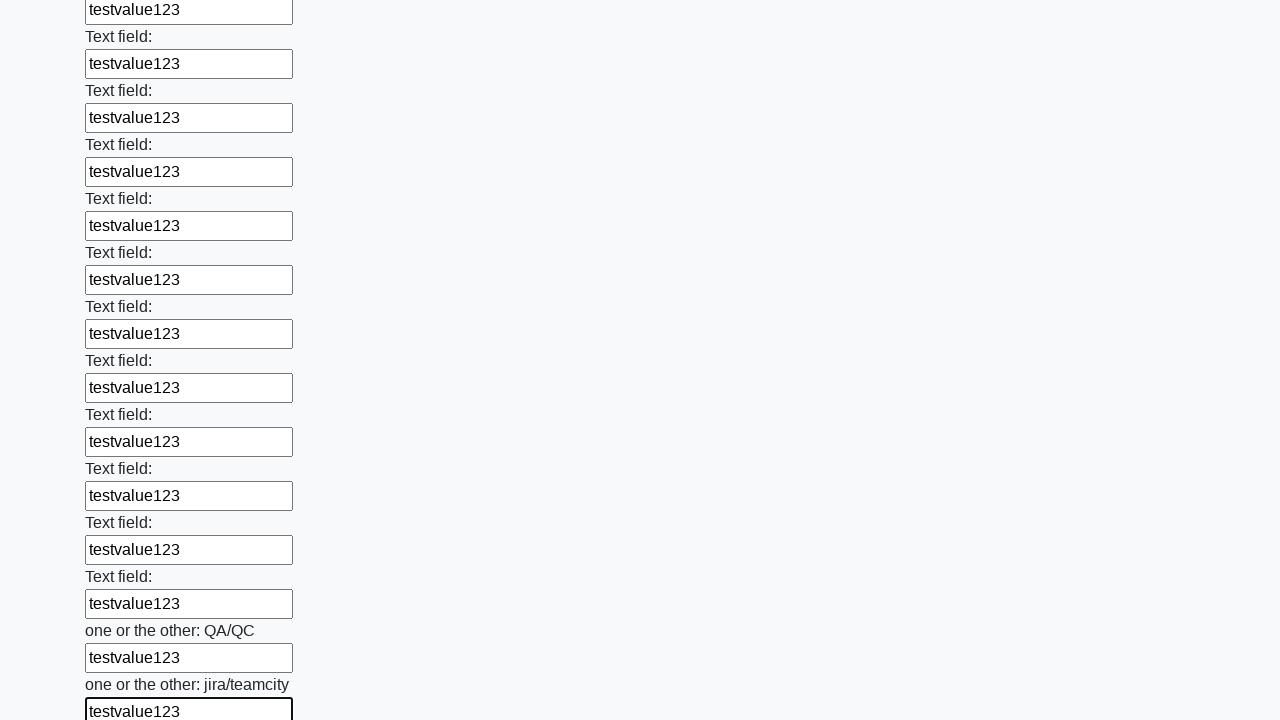

Filled text input field 90 of 100 with test data on input[type="text"] >> nth=89
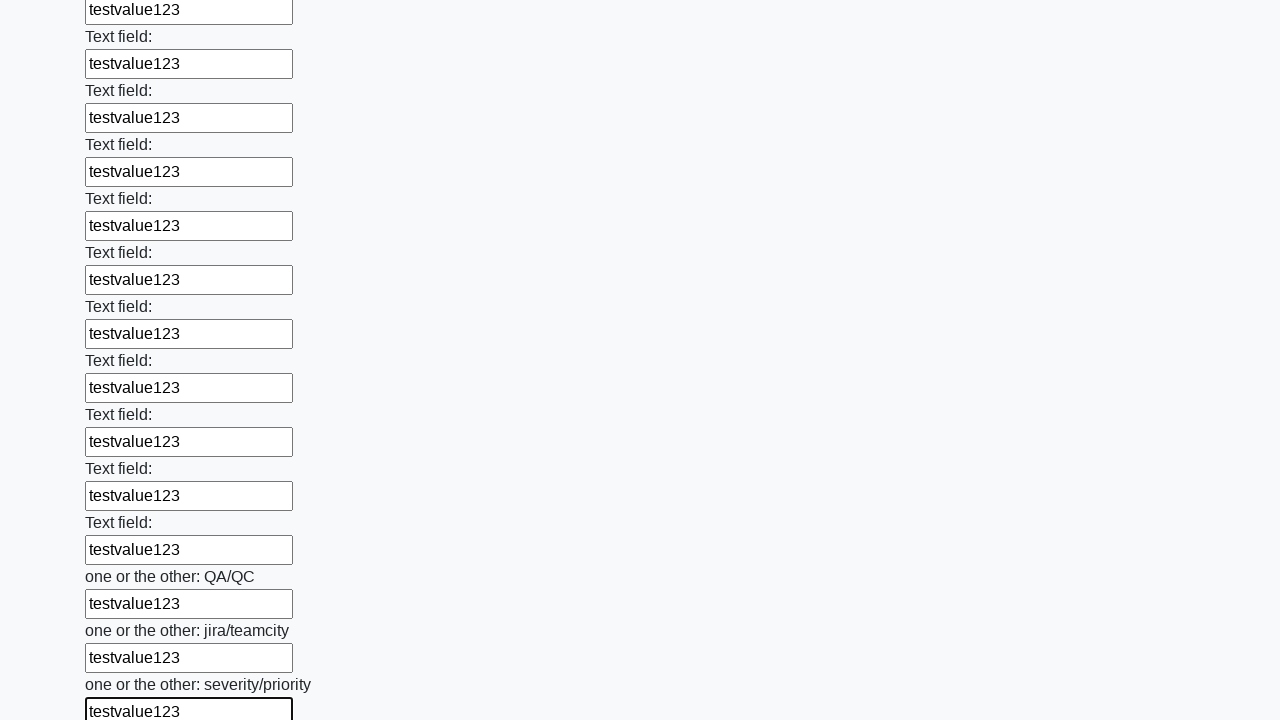

Filled text input field 91 of 100 with test data on input[type="text"] >> nth=90
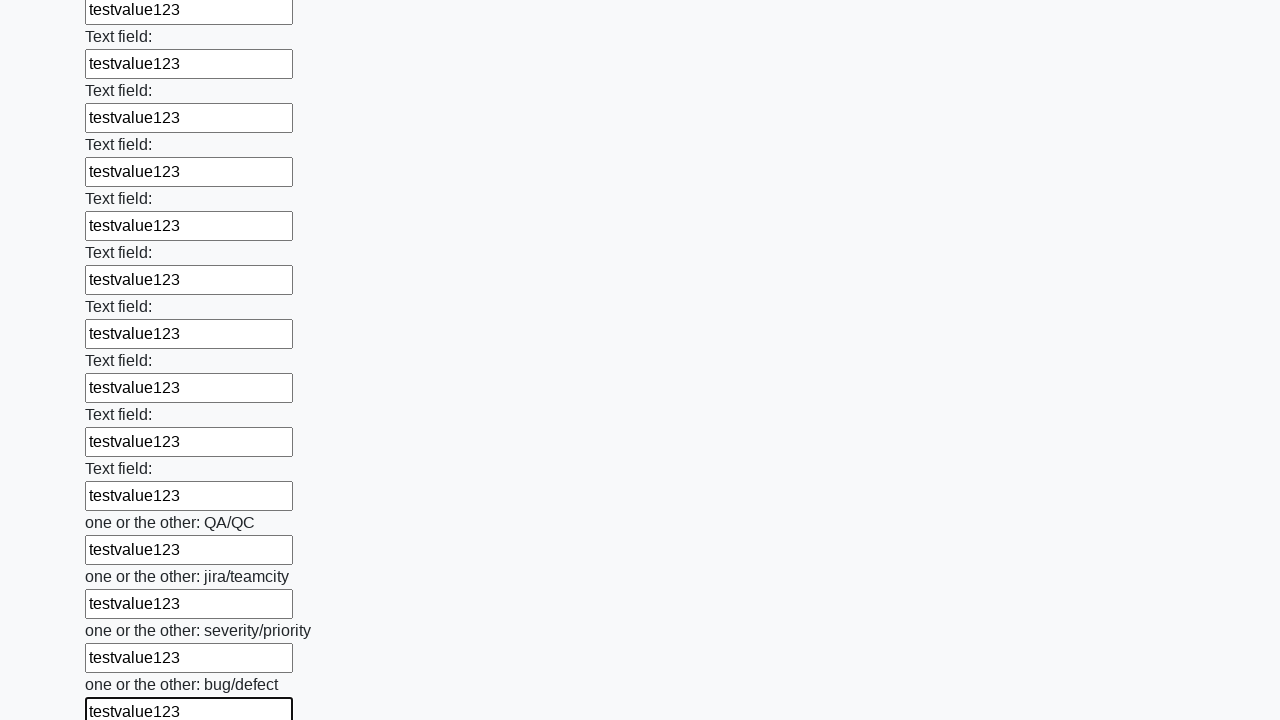

Filled text input field 92 of 100 with test data on input[type="text"] >> nth=91
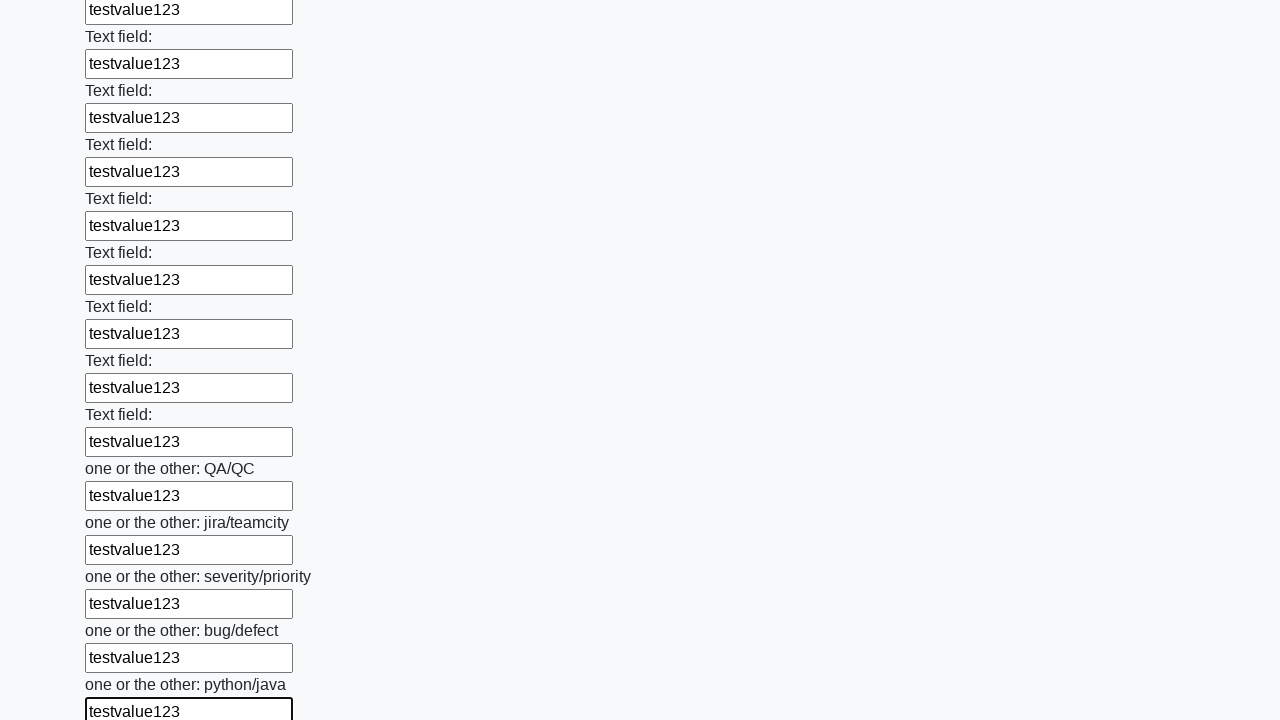

Filled text input field 93 of 100 with test data on input[type="text"] >> nth=92
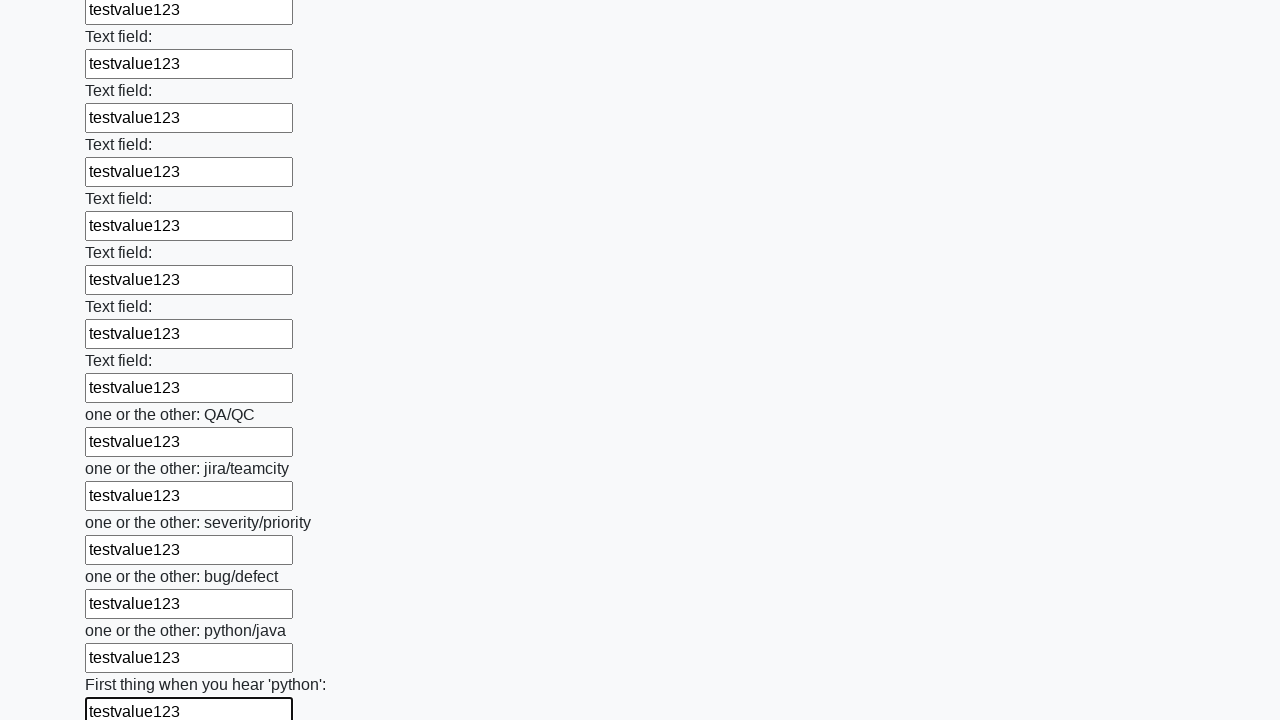

Filled text input field 94 of 100 with test data on input[type="text"] >> nth=93
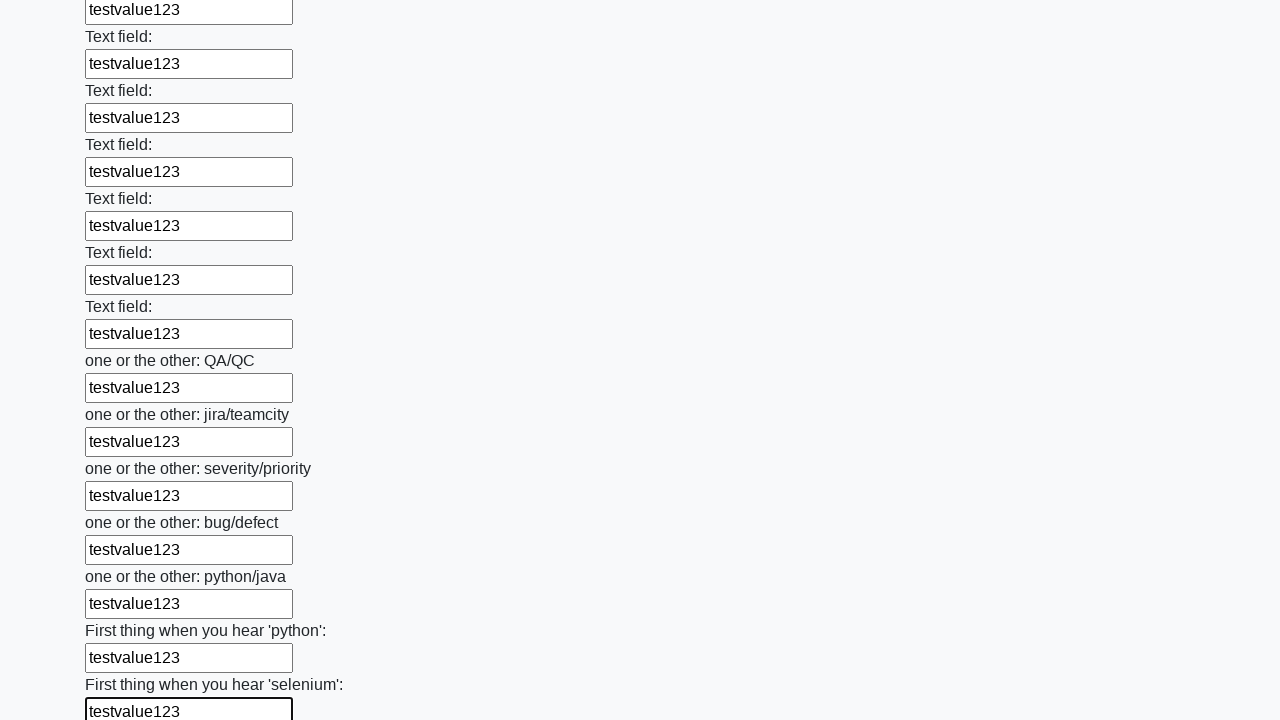

Filled text input field 95 of 100 with test data on input[type="text"] >> nth=94
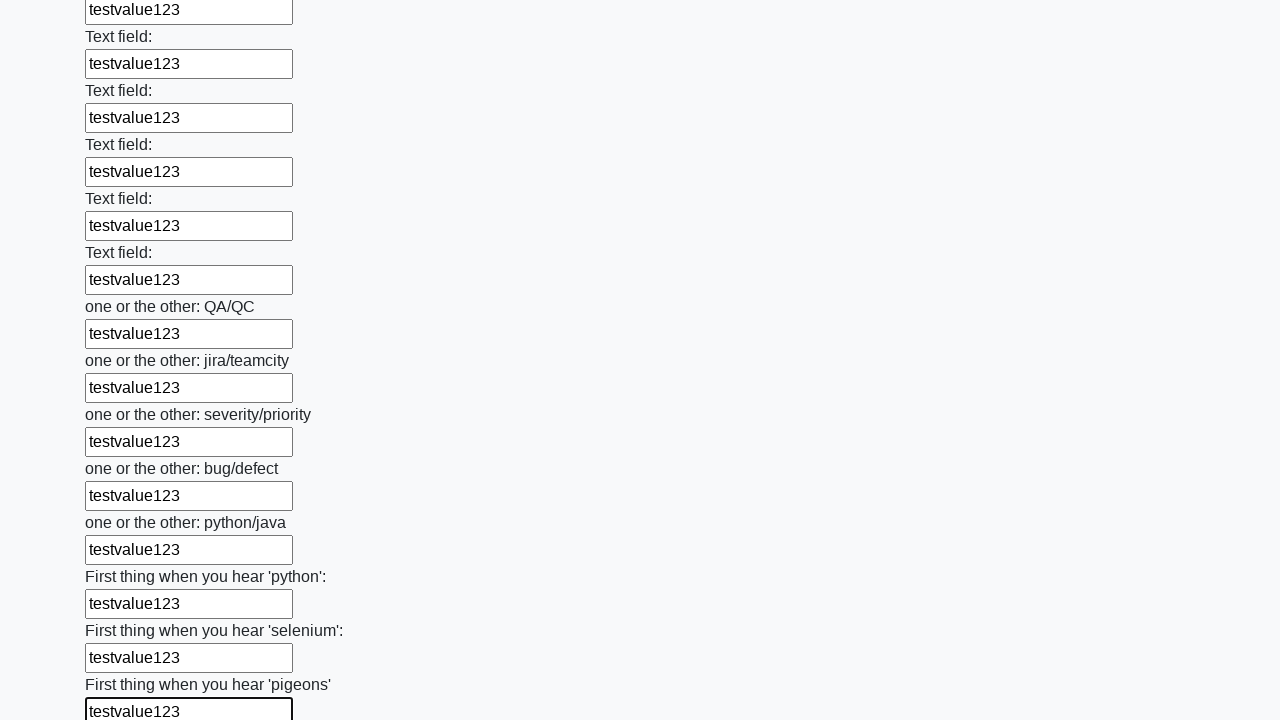

Filled text input field 96 of 100 with test data on input[type="text"] >> nth=95
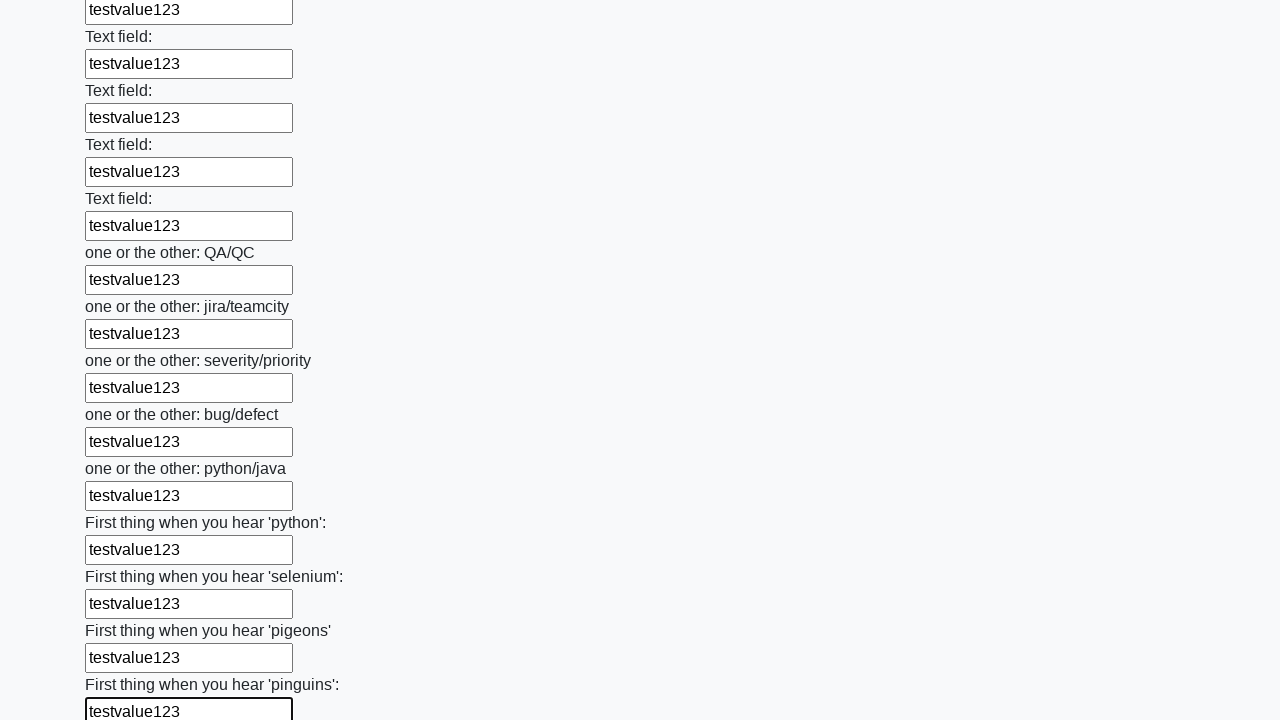

Filled text input field 97 of 100 with test data on input[type="text"] >> nth=96
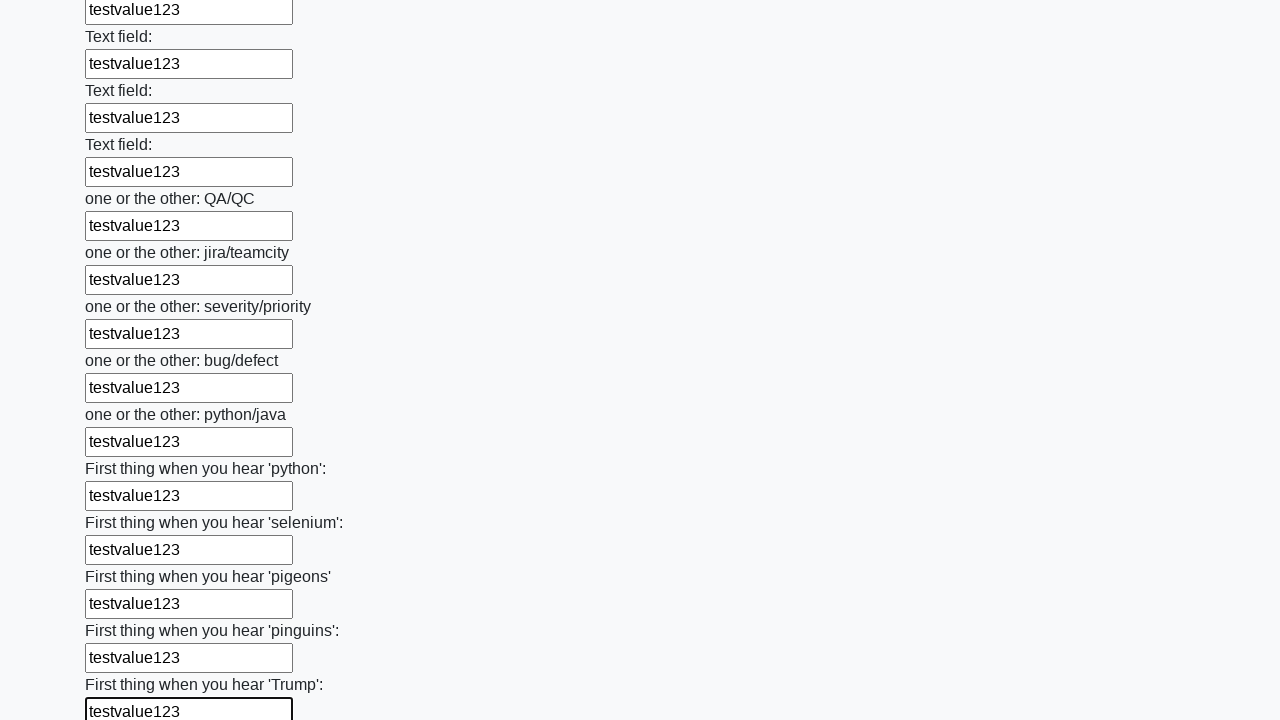

Filled text input field 98 of 100 with test data on input[type="text"] >> nth=97
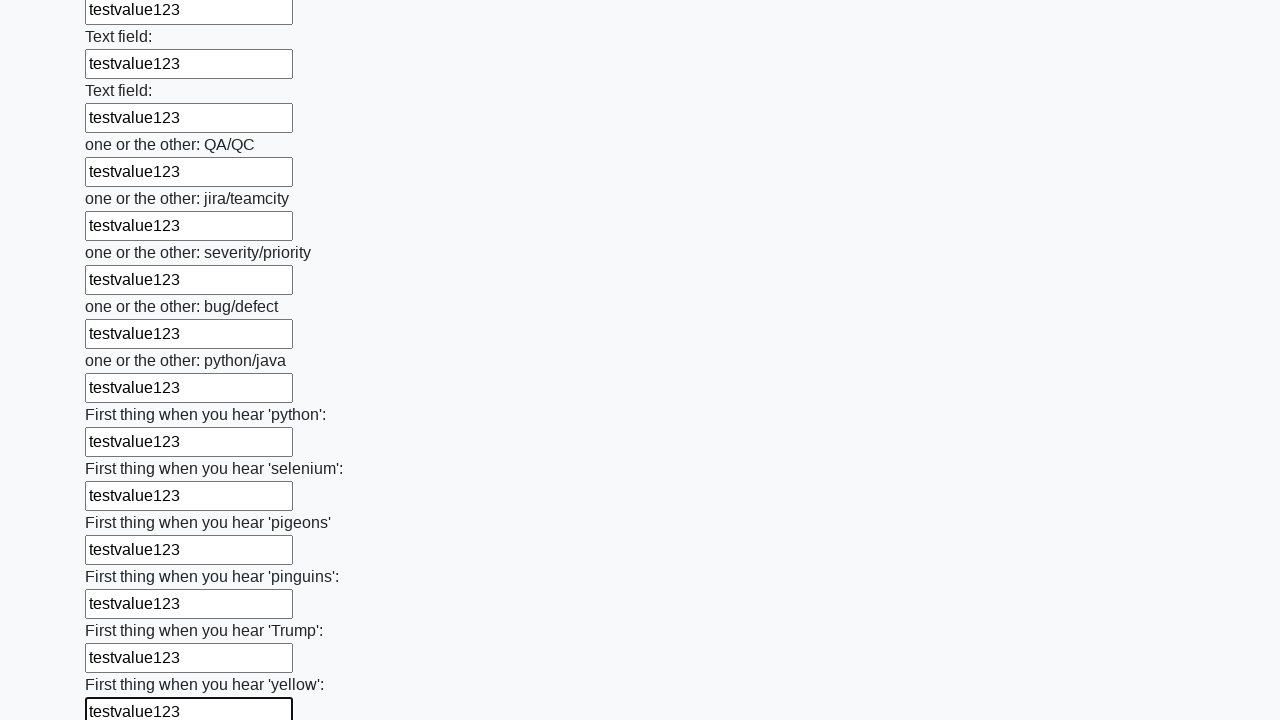

Filled text input field 99 of 100 with test data on input[type="text"] >> nth=98
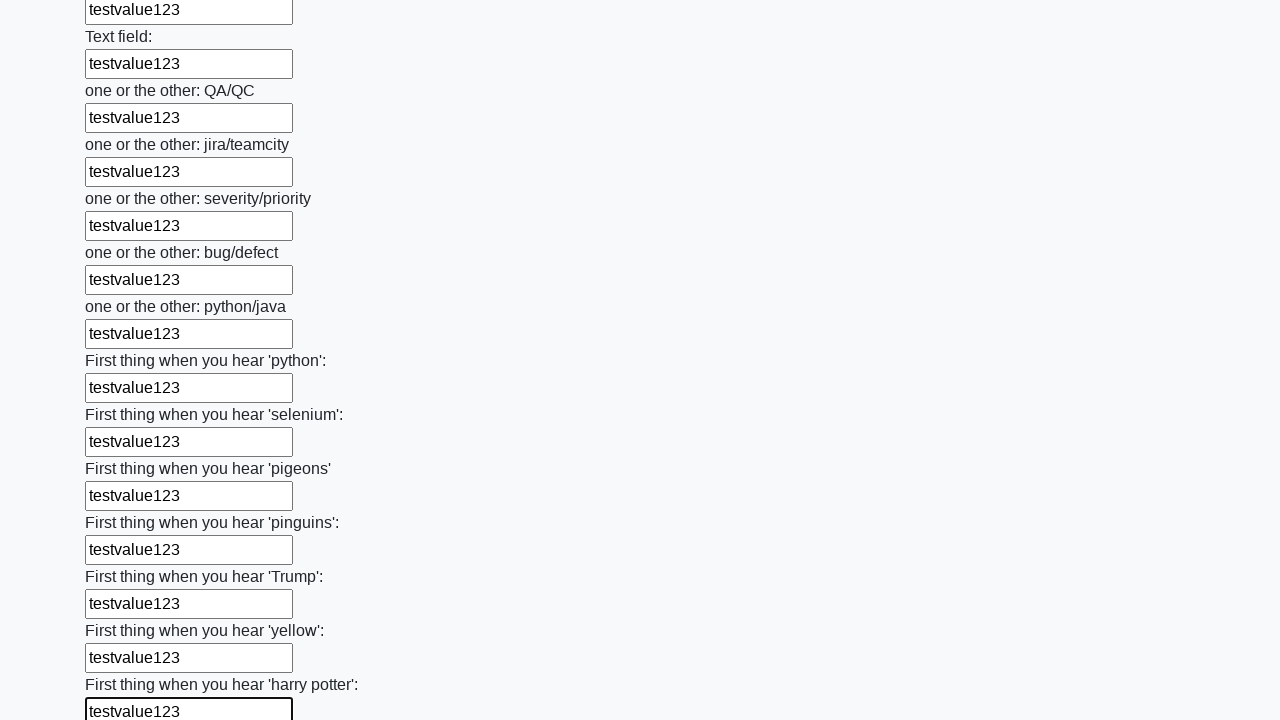

Filled text input field 100 of 100 with test data on input[type="text"] >> nth=99
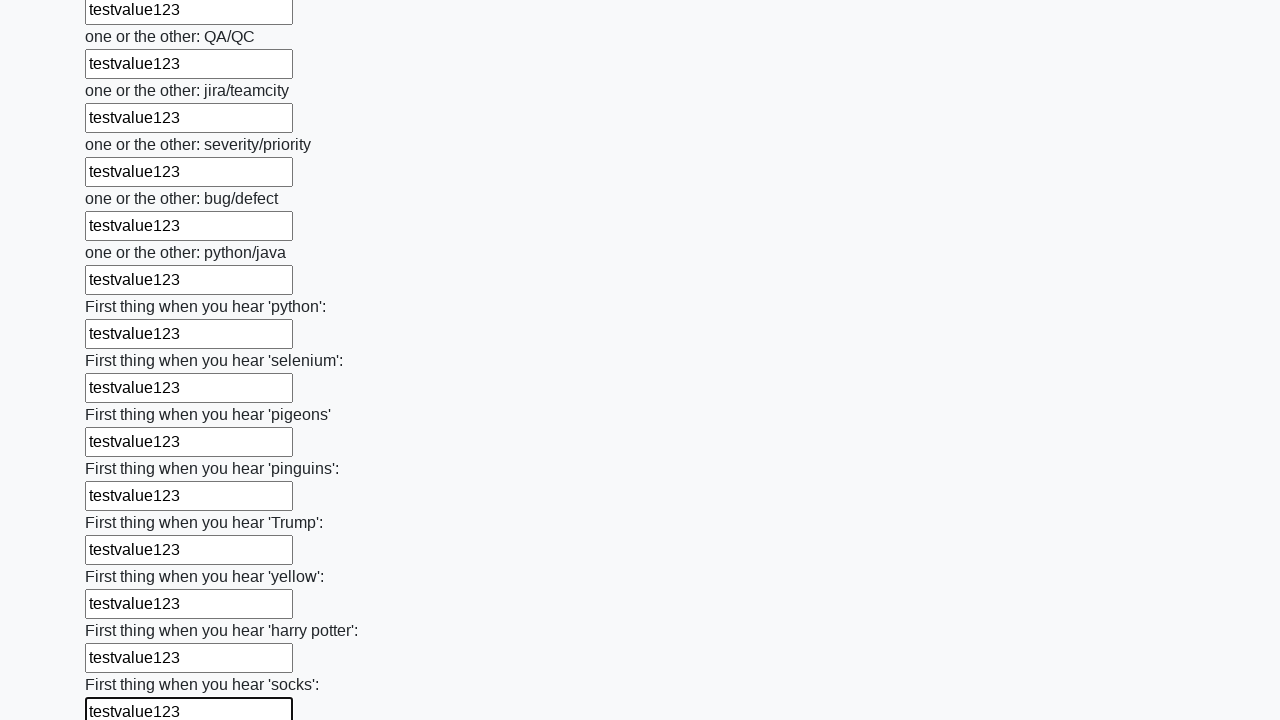

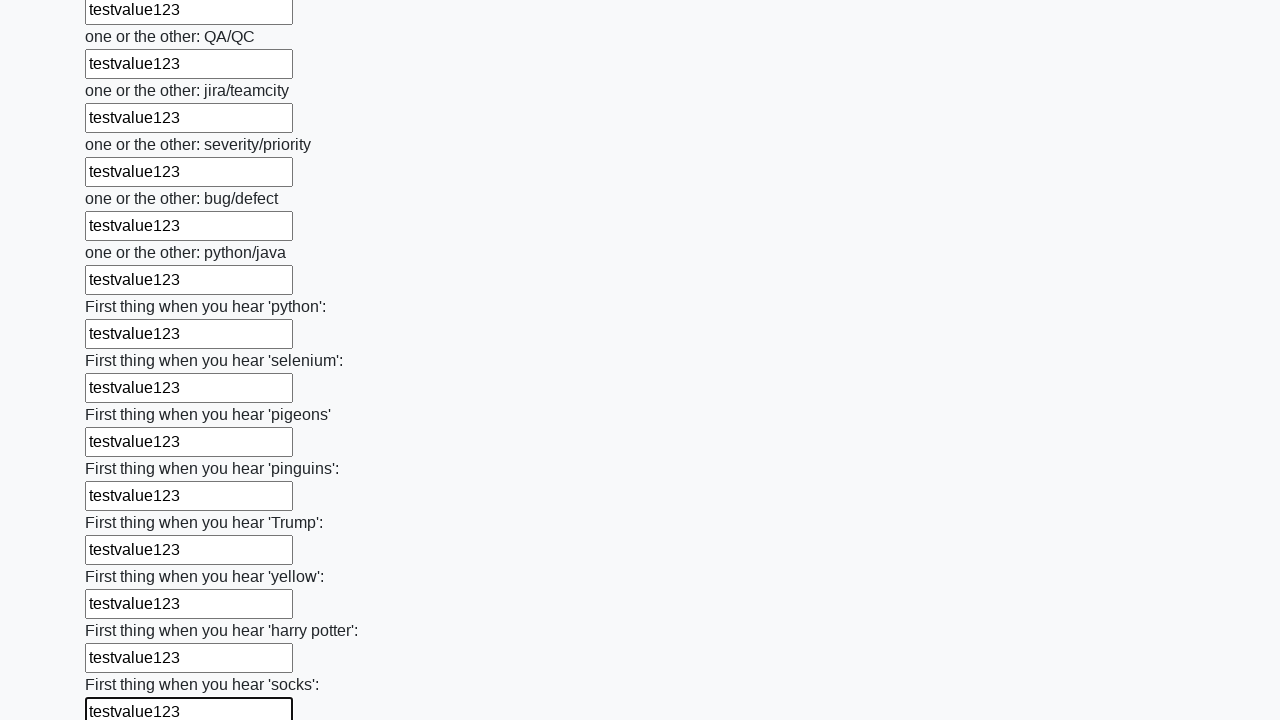